Tests product selection on an e-commerce site by finding products containing "Beetroot" or "Carrot" in their names and clicking the increment button 20 times for each matching product

Starting URL: https://rahulshettyacademy.com/seleniumPractise/#/

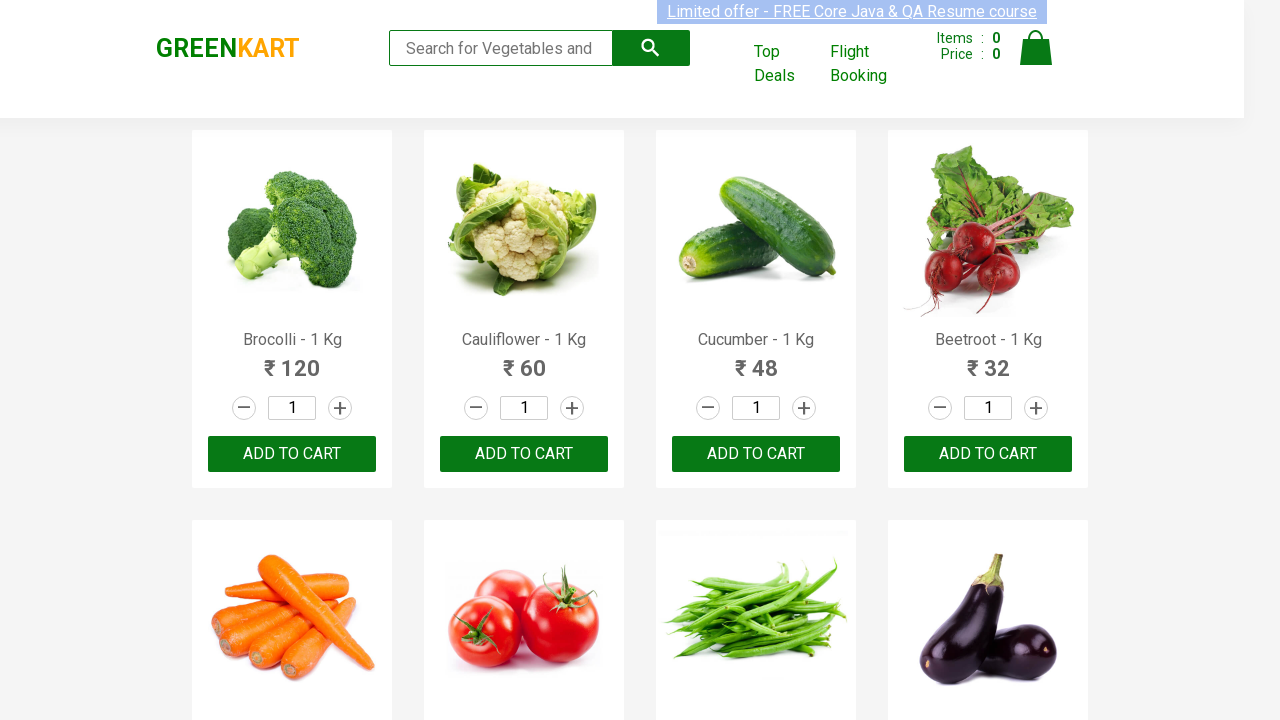

Waited 5 seconds for page to load
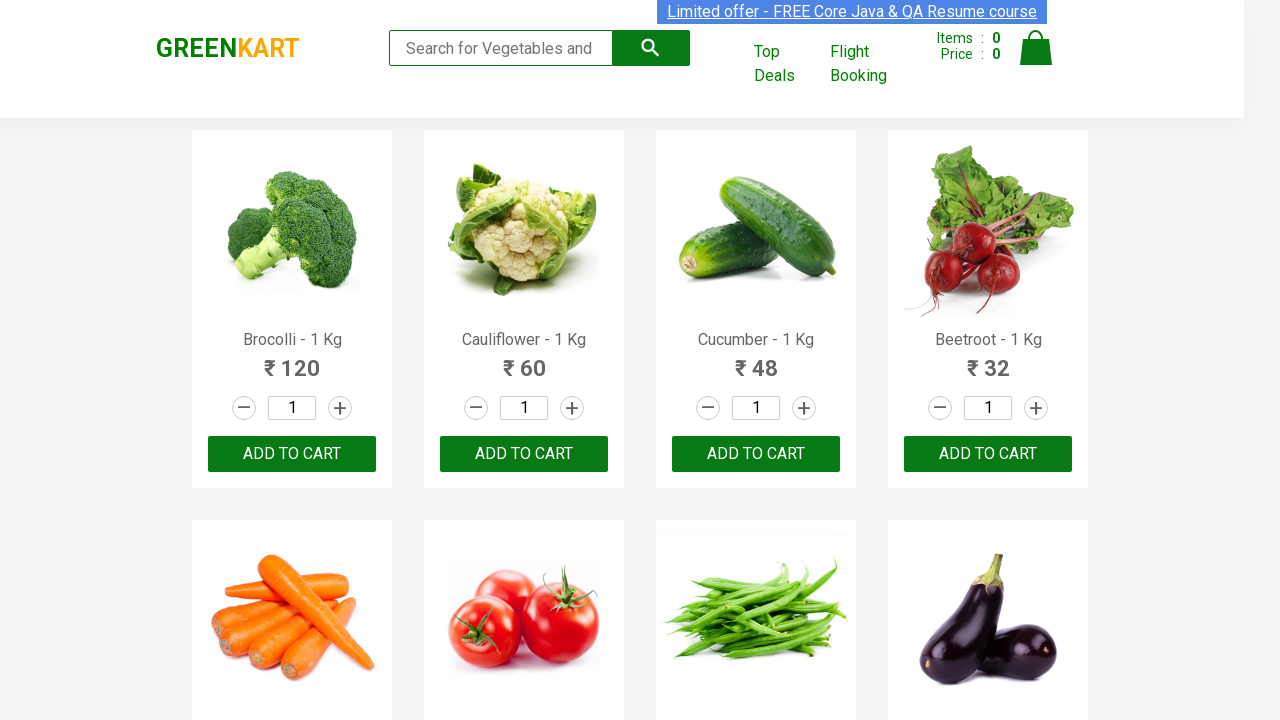

Located all product name elements
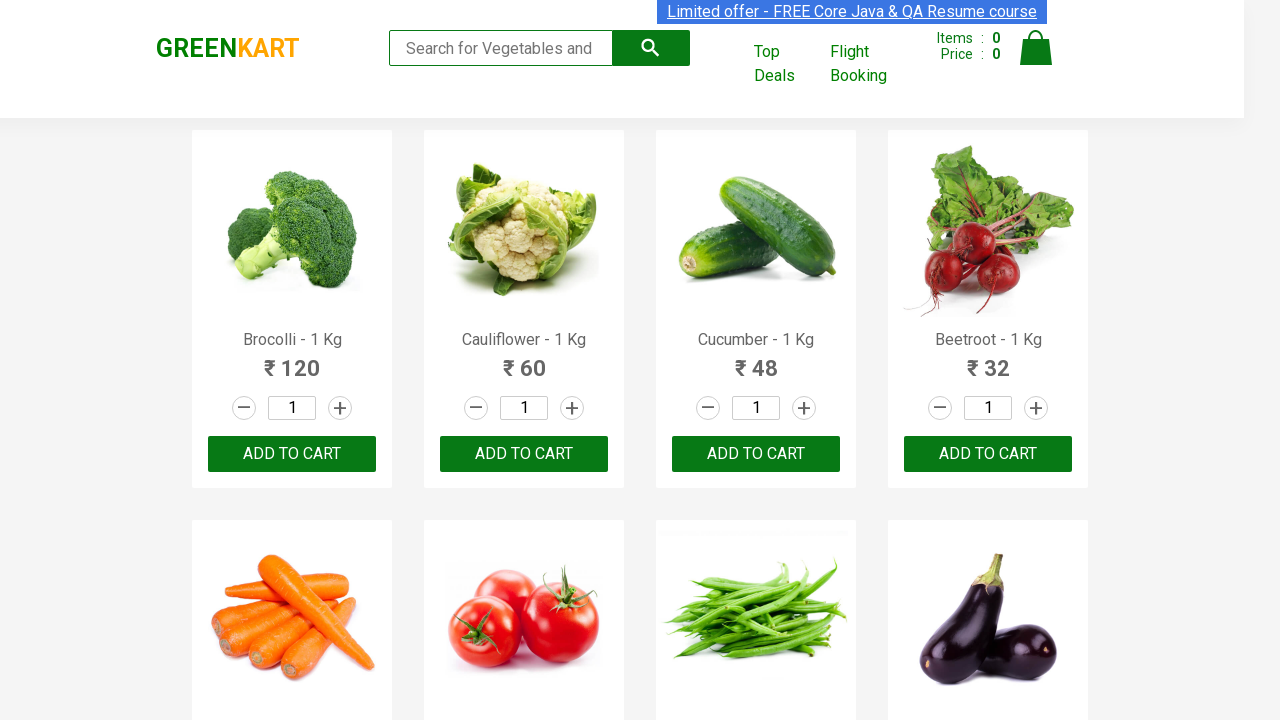

Located all increment button elements
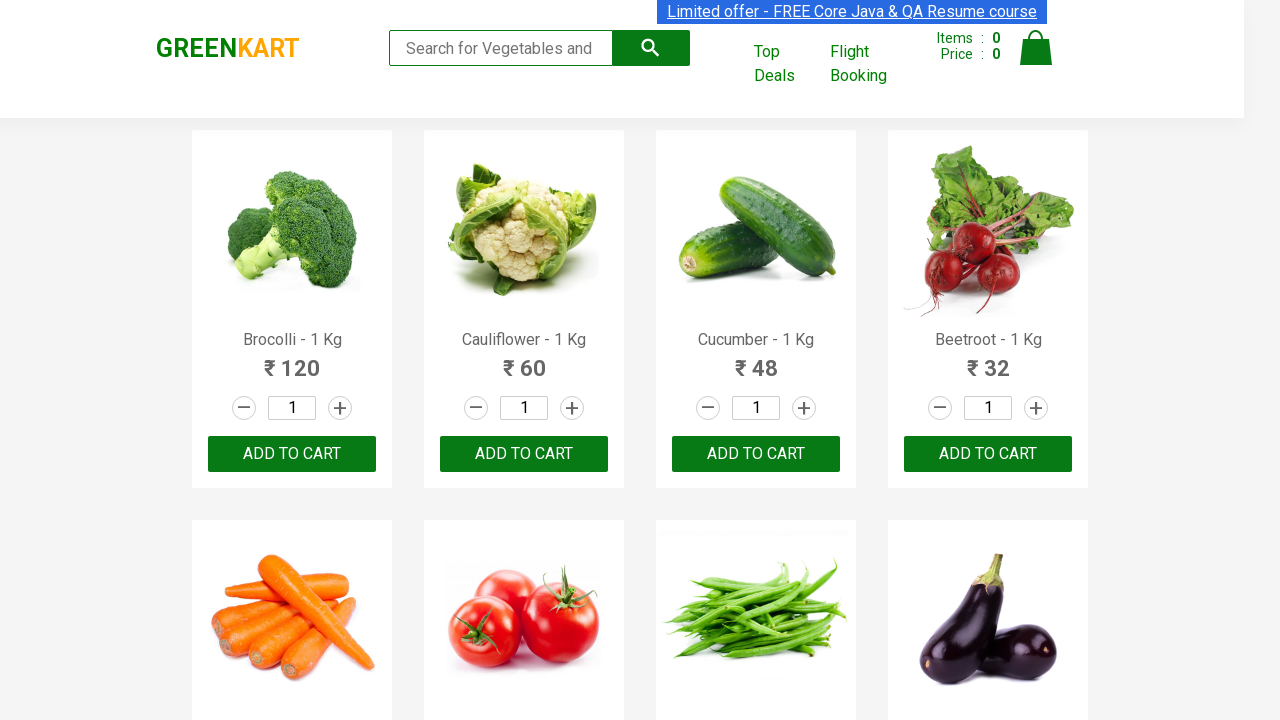

Retrieved first product name: Brocolli - 1 Kg
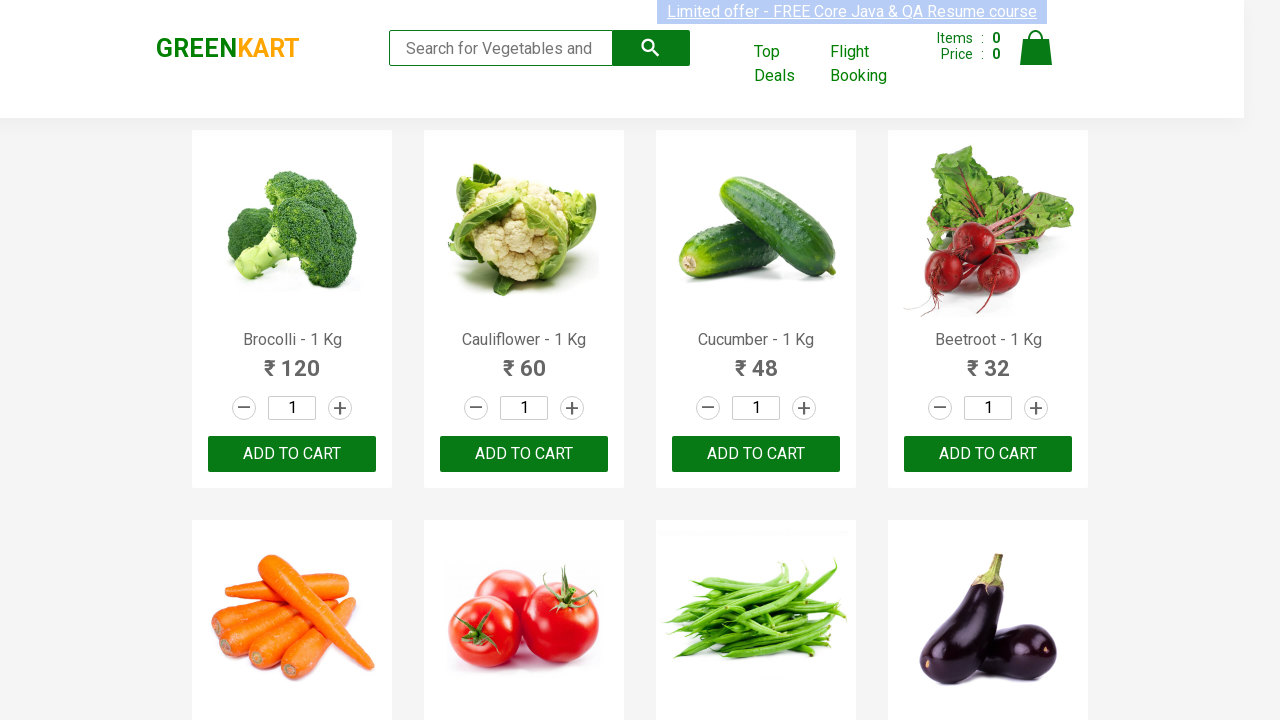

Retrieved product name at index 0: Brocolli - 1 Kg
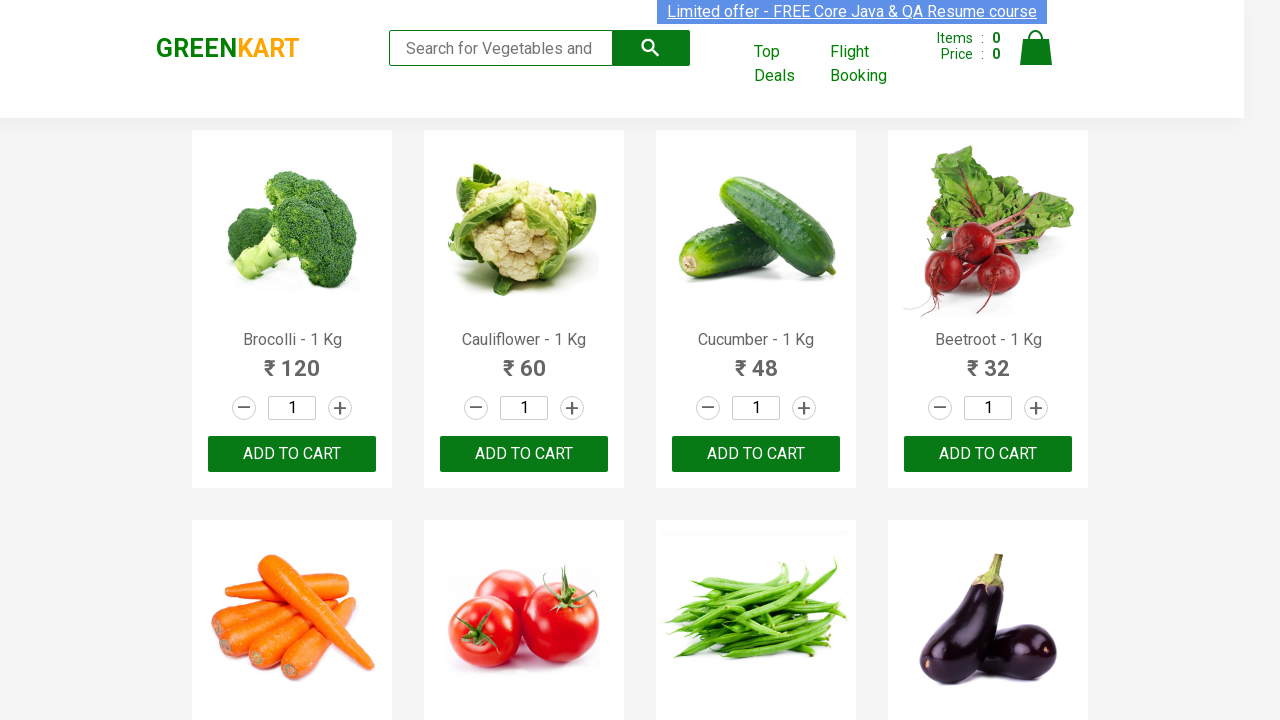

Retrieved product name at index 1: Cauliflower - 1 Kg
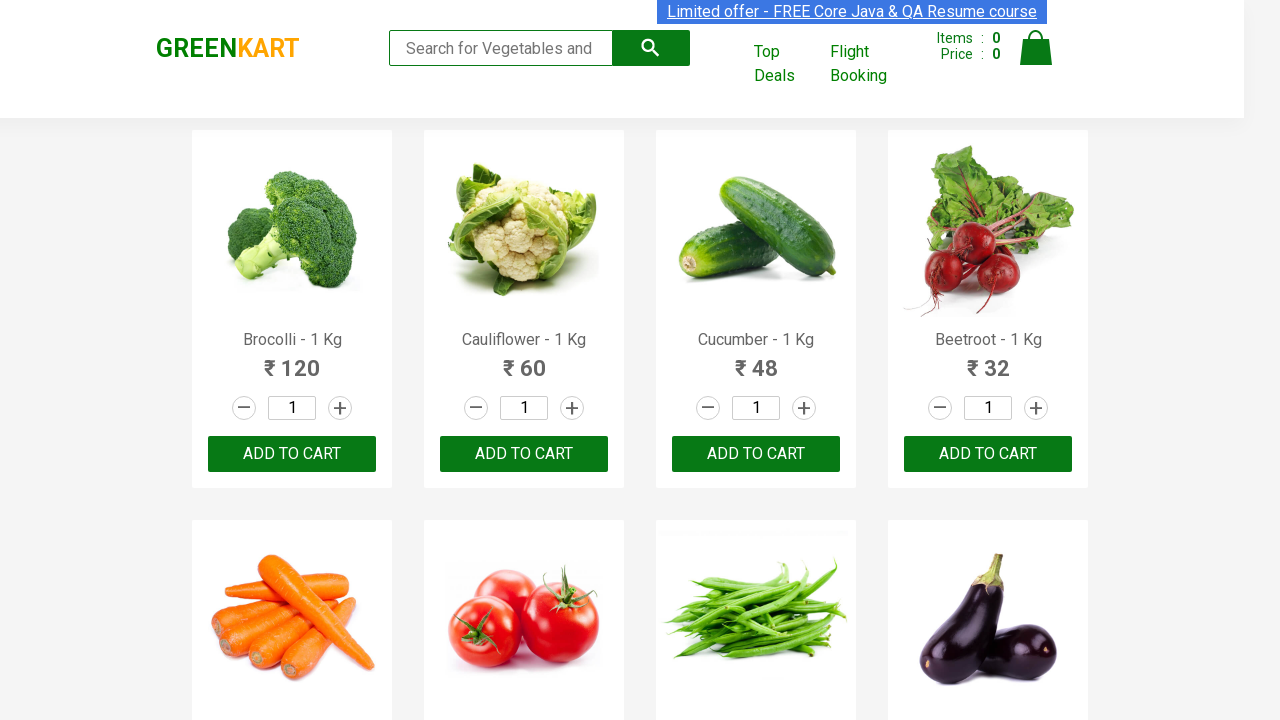

Retrieved product name at index 2: Cucumber - 1 Kg
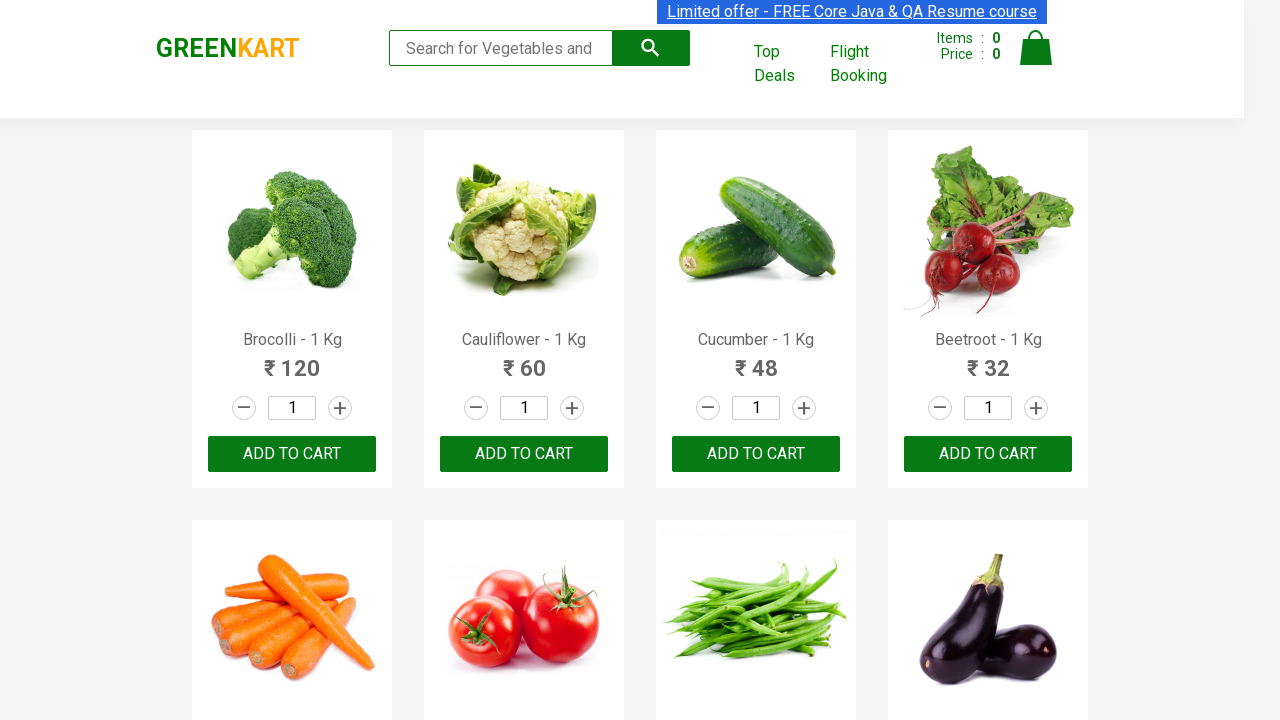

Retrieved product name at index 3: Beetroot - 1 Kg
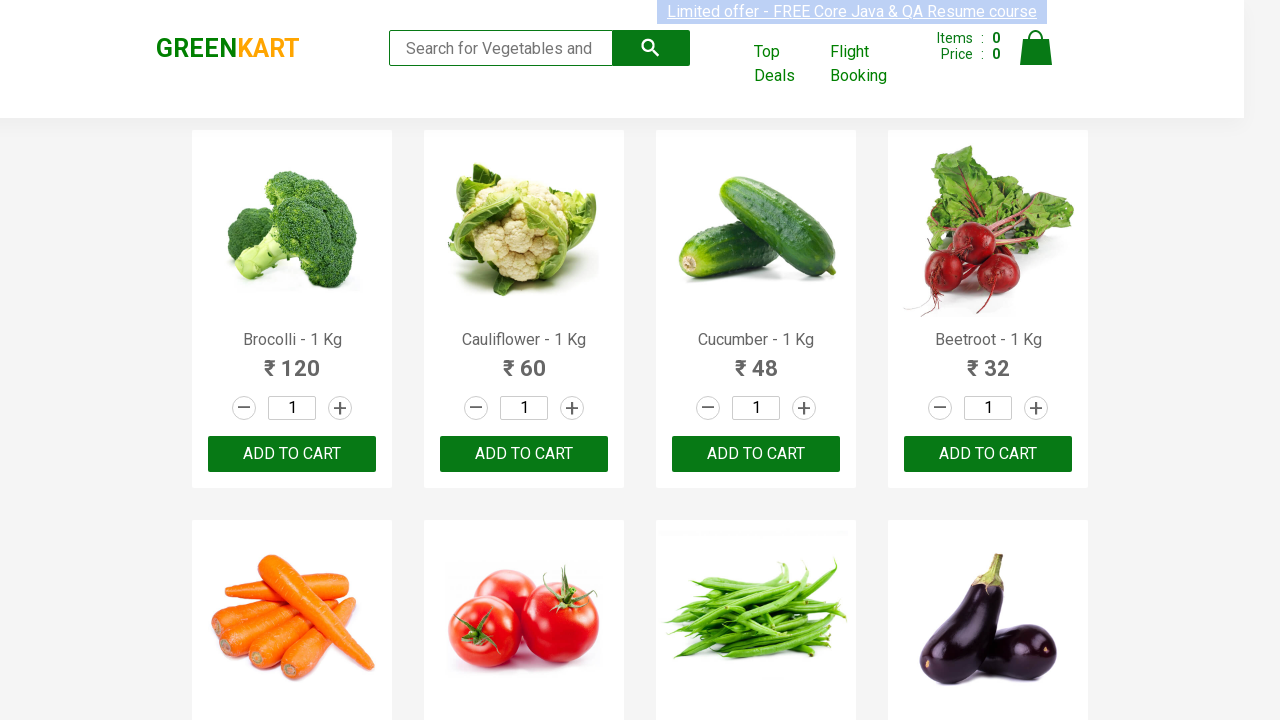

Product 'Beetroot - 1 Kg' matches search criteria (contains 'Beetroot' or 'Carrot')
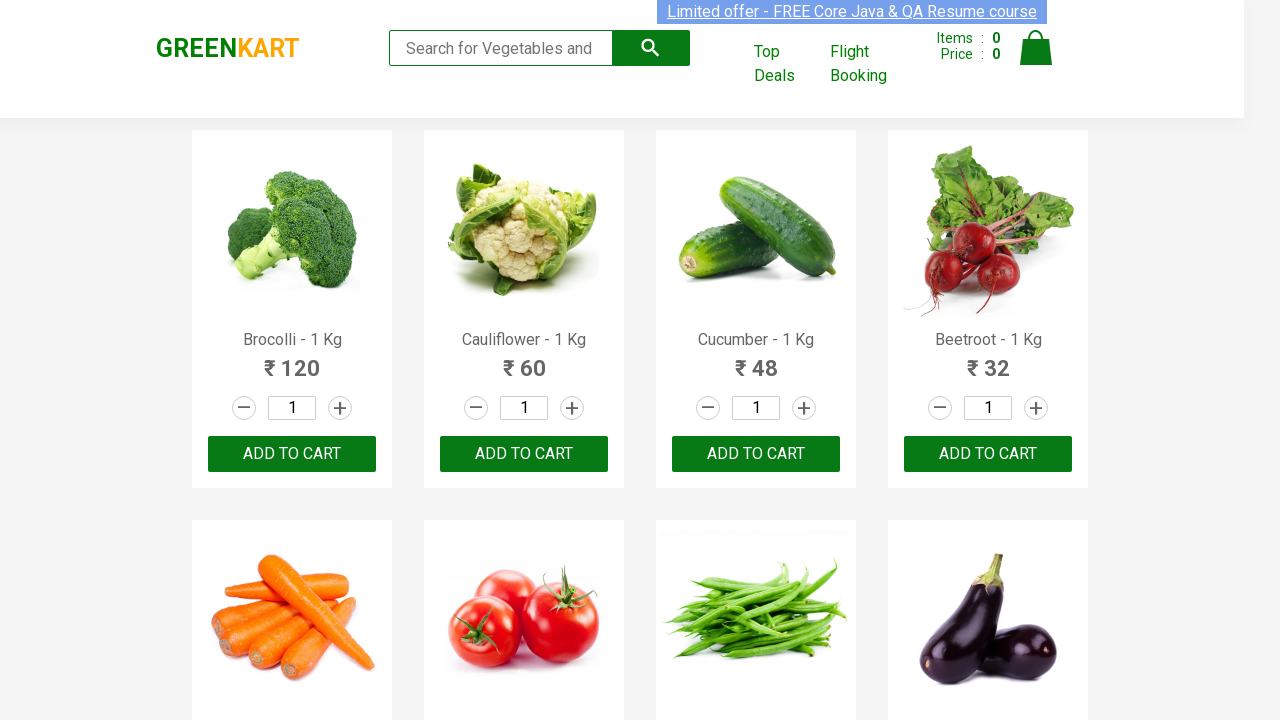

Clicked increment button for product 'Beetroot - 1 Kg' (click 1 of 20) at (1036, 408) on xpath=//a[@class='increment'] >> nth=3
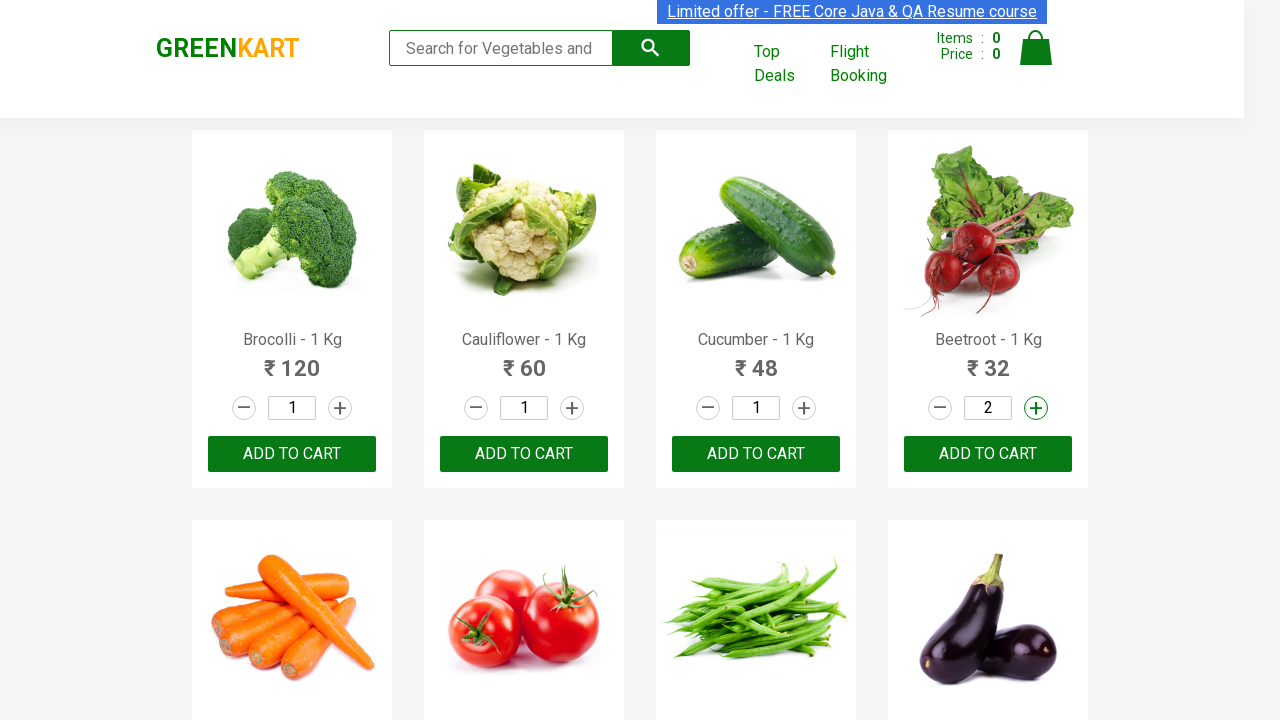

Clicked increment button for product 'Beetroot - 1 Kg' (click 2 of 20) at (1036, 408) on xpath=//a[@class='increment'] >> nth=3
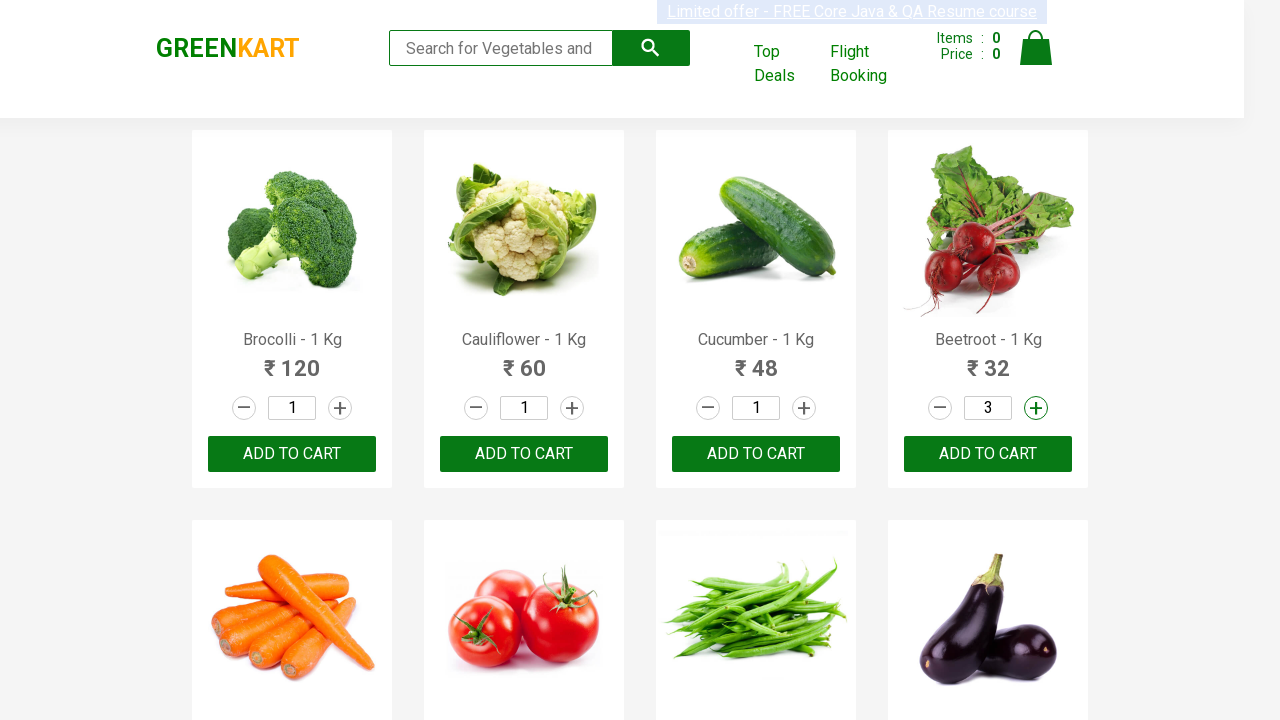

Clicked increment button for product 'Beetroot - 1 Kg' (click 3 of 20) at (1036, 408) on xpath=//a[@class='increment'] >> nth=3
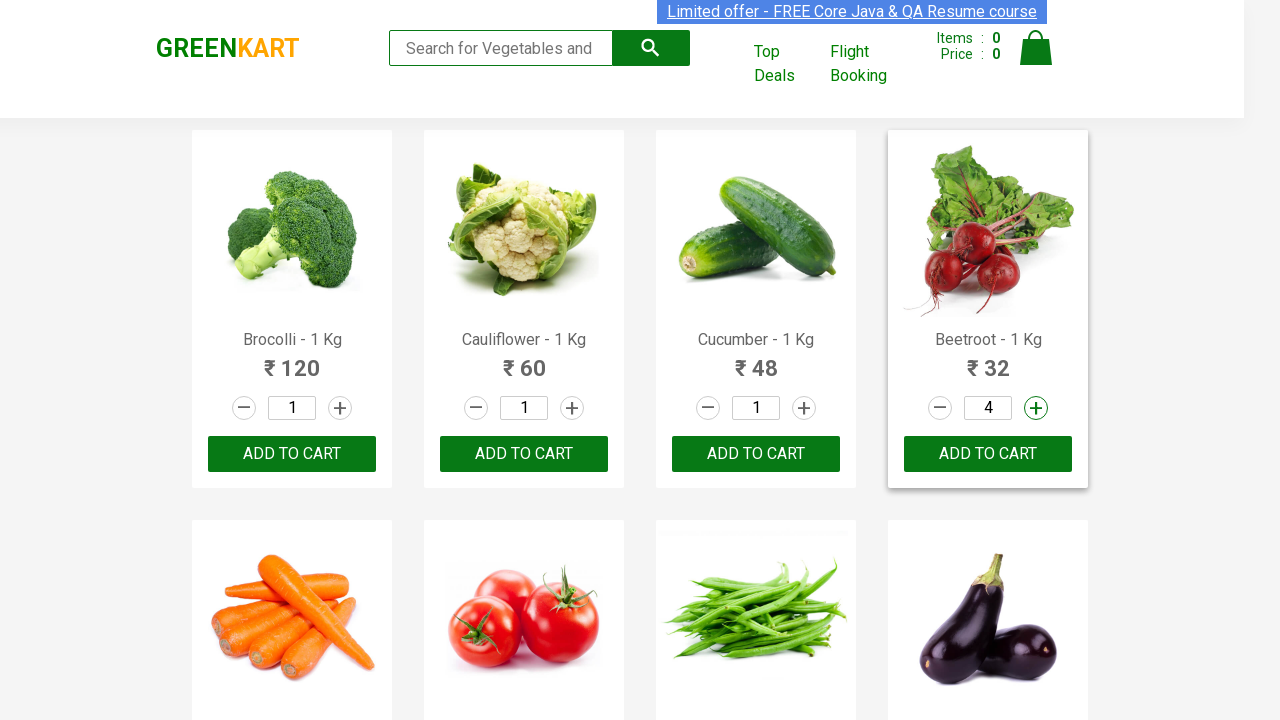

Clicked increment button for product 'Beetroot - 1 Kg' (click 4 of 20) at (1036, 408) on xpath=//a[@class='increment'] >> nth=3
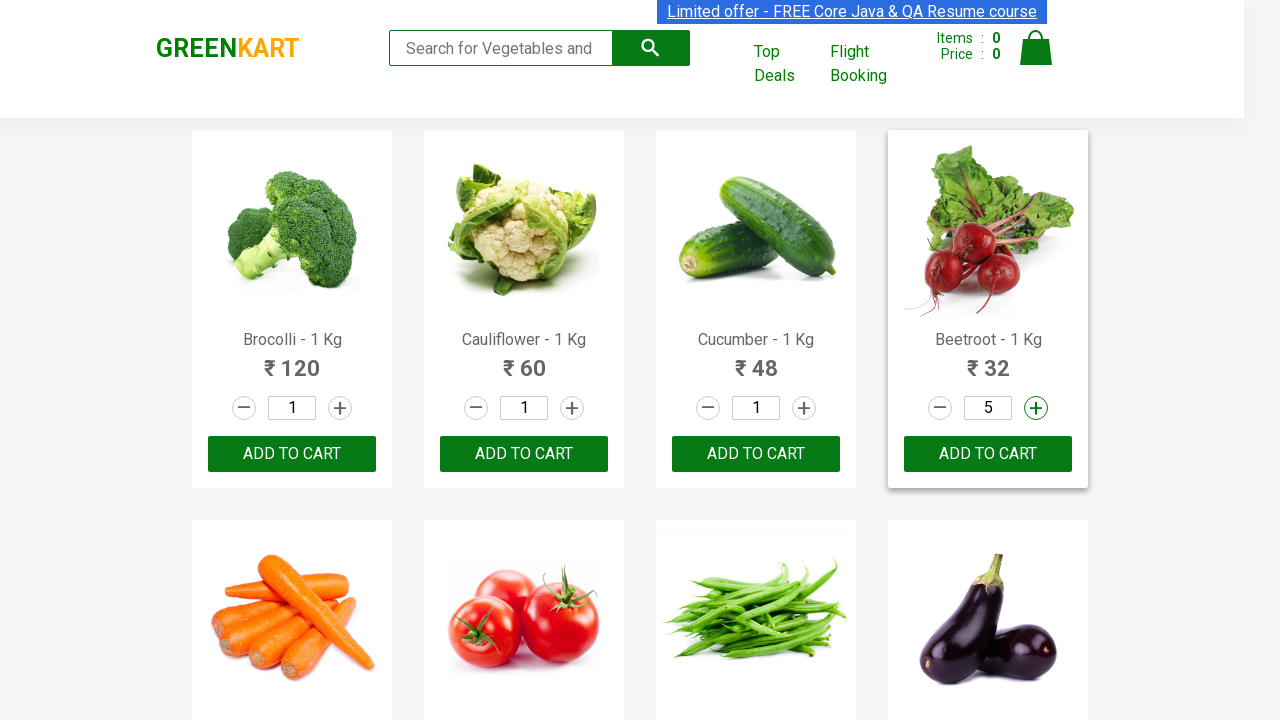

Clicked increment button for product 'Beetroot - 1 Kg' (click 5 of 20) at (1036, 408) on xpath=//a[@class='increment'] >> nth=3
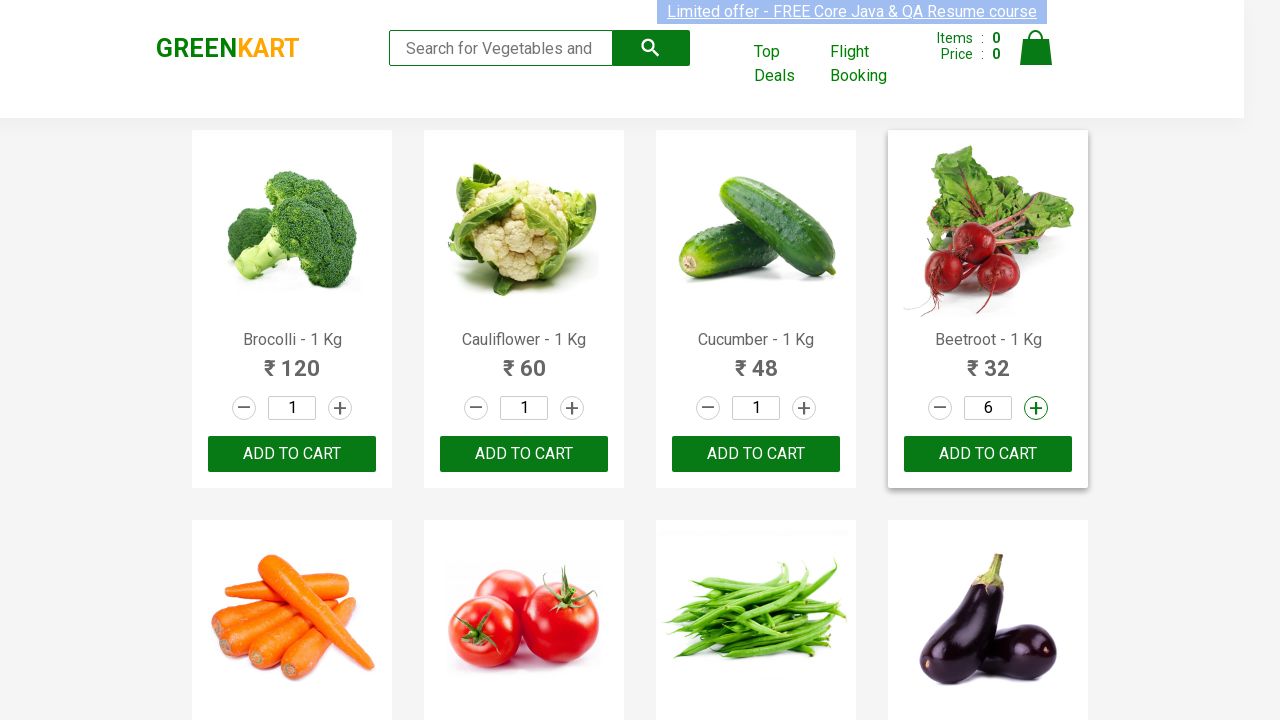

Clicked increment button for product 'Beetroot - 1 Kg' (click 6 of 20) at (1036, 408) on xpath=//a[@class='increment'] >> nth=3
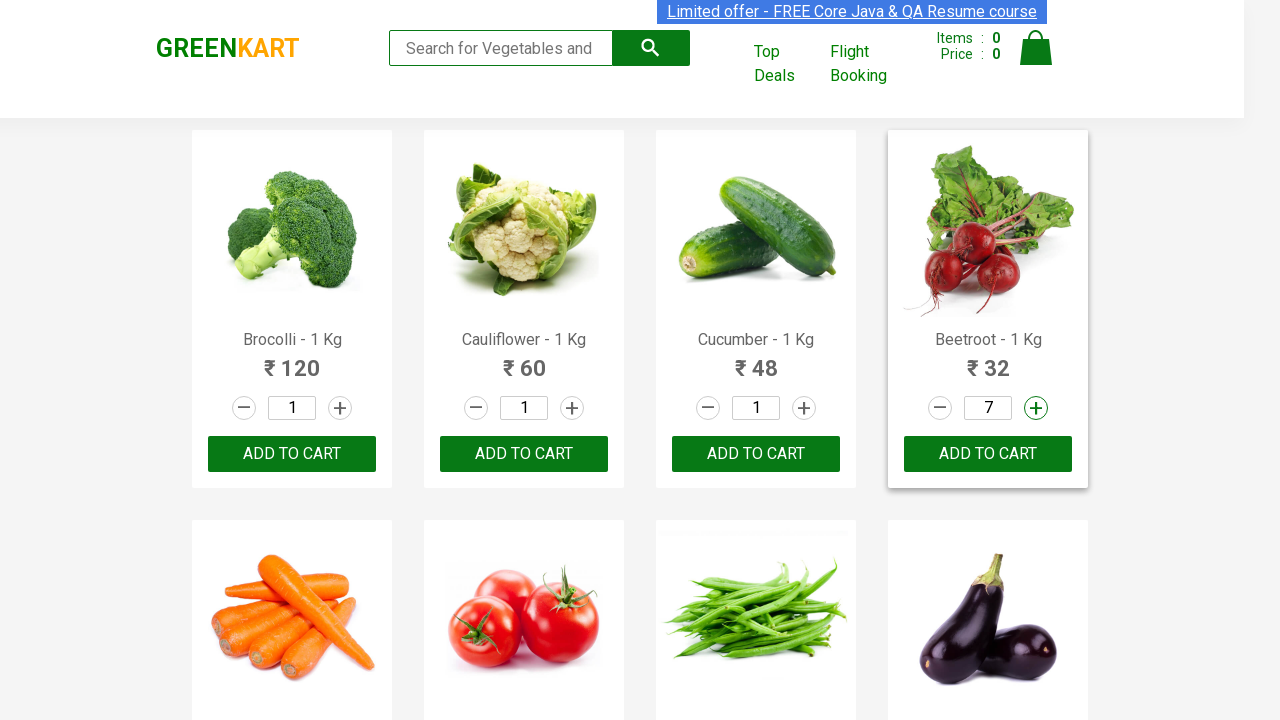

Clicked increment button for product 'Beetroot - 1 Kg' (click 7 of 20) at (1036, 408) on xpath=//a[@class='increment'] >> nth=3
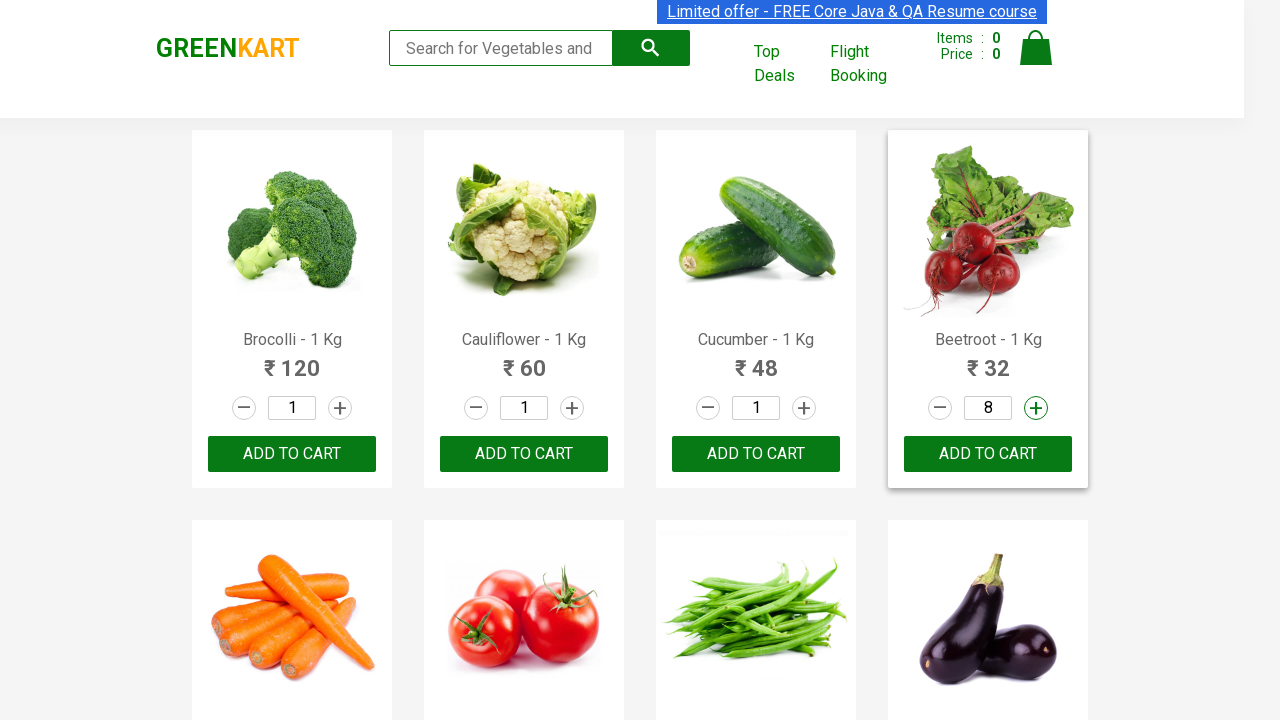

Clicked increment button for product 'Beetroot - 1 Kg' (click 8 of 20) at (1036, 408) on xpath=//a[@class='increment'] >> nth=3
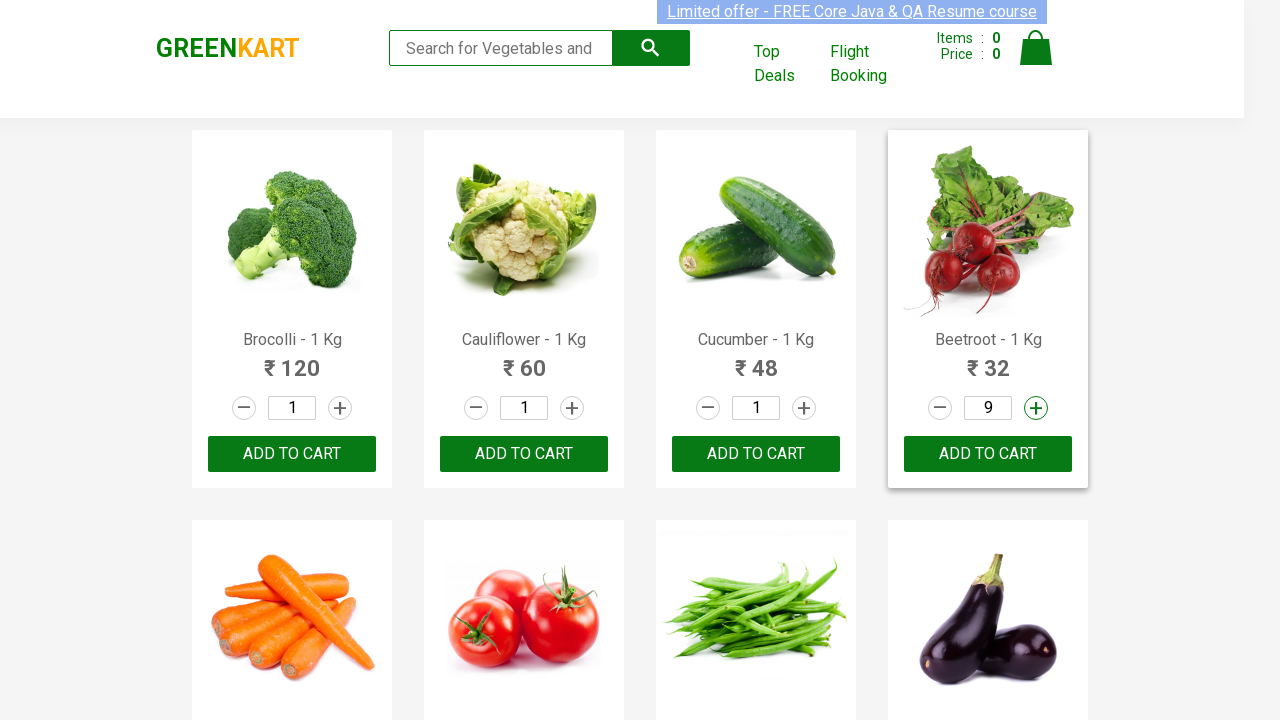

Clicked increment button for product 'Beetroot - 1 Kg' (click 9 of 20) at (1036, 408) on xpath=//a[@class='increment'] >> nth=3
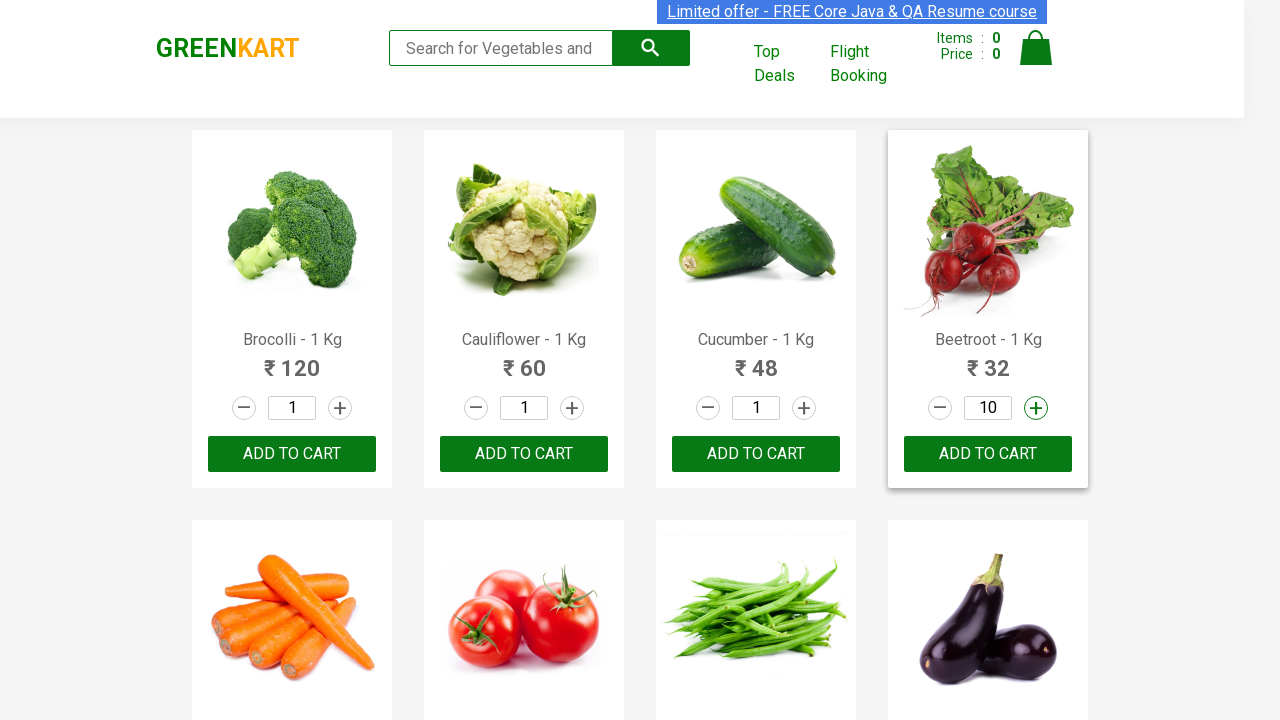

Clicked increment button for product 'Beetroot - 1 Kg' (click 10 of 20) at (1036, 408) on xpath=//a[@class='increment'] >> nth=3
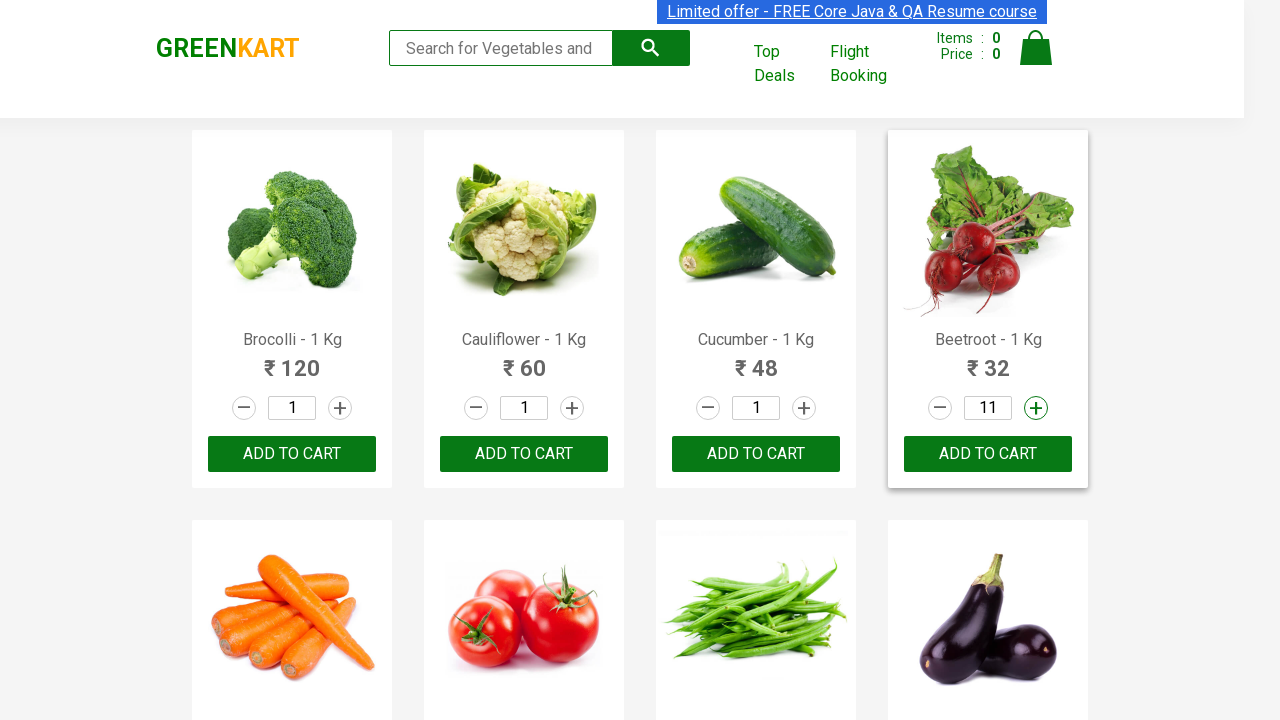

Clicked increment button for product 'Beetroot - 1 Kg' (click 11 of 20) at (1036, 408) on xpath=//a[@class='increment'] >> nth=3
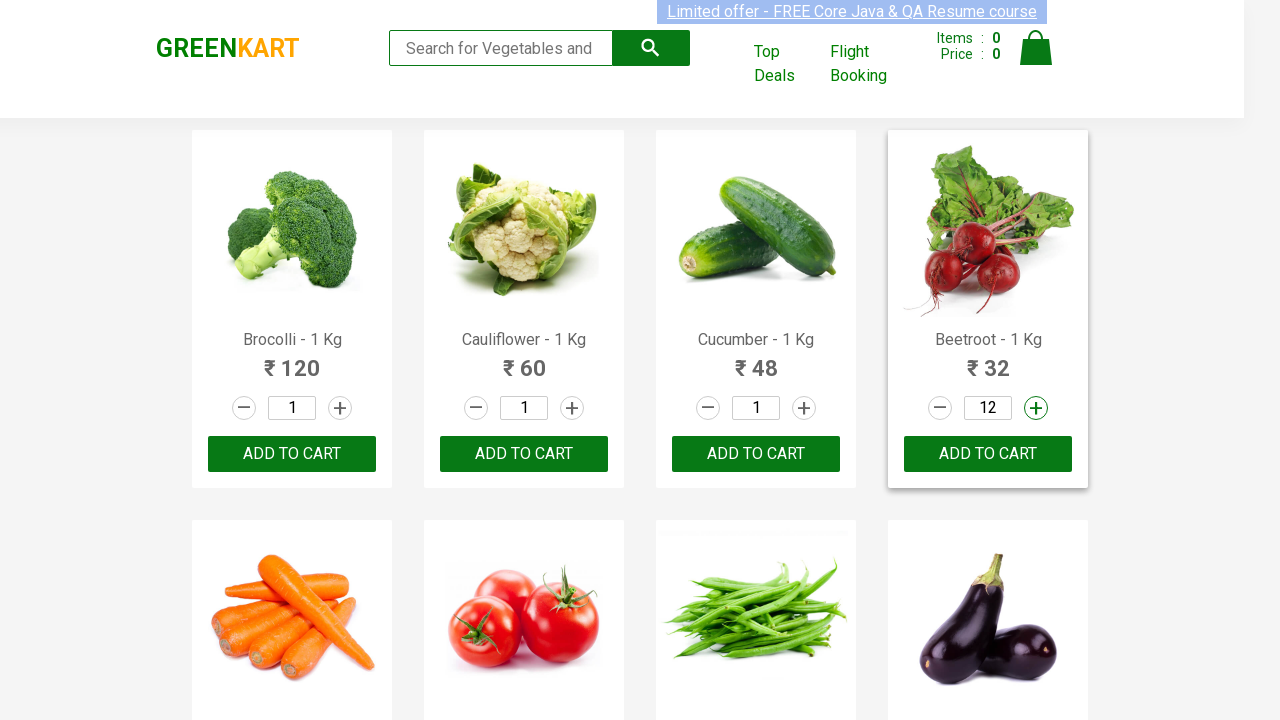

Clicked increment button for product 'Beetroot - 1 Kg' (click 12 of 20) at (1036, 408) on xpath=//a[@class='increment'] >> nth=3
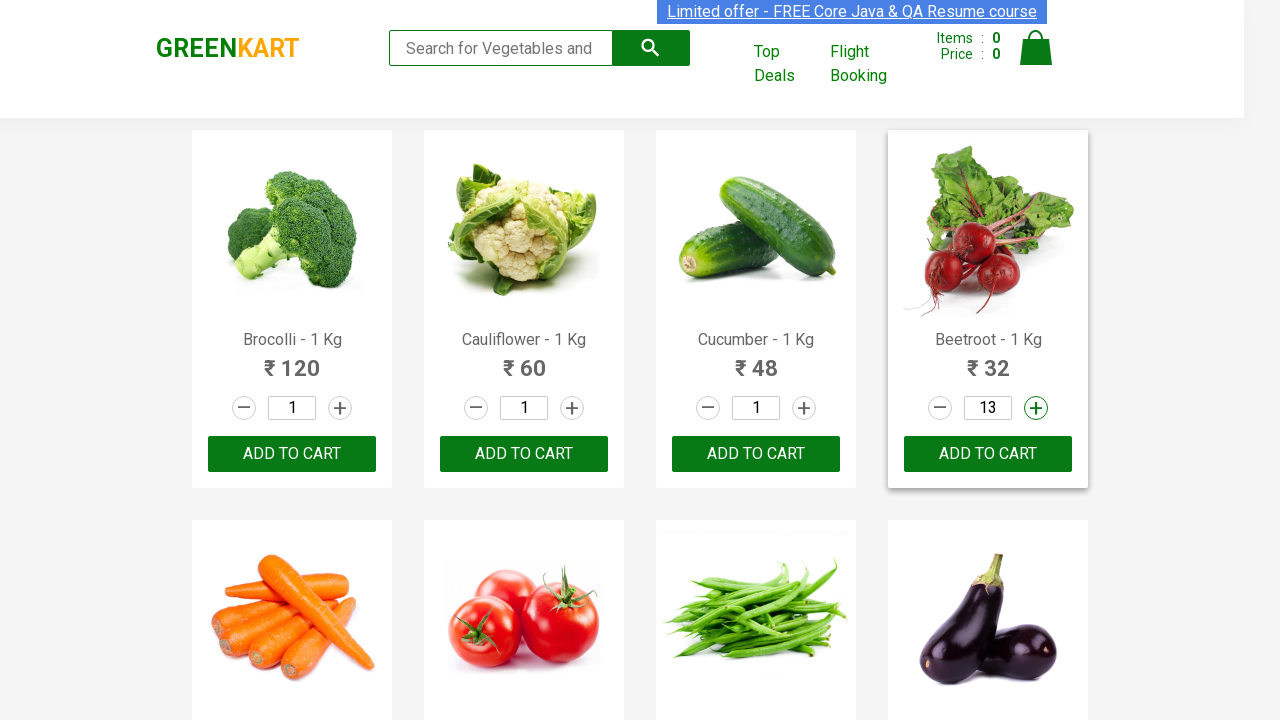

Clicked increment button for product 'Beetroot - 1 Kg' (click 13 of 20) at (1036, 408) on xpath=//a[@class='increment'] >> nth=3
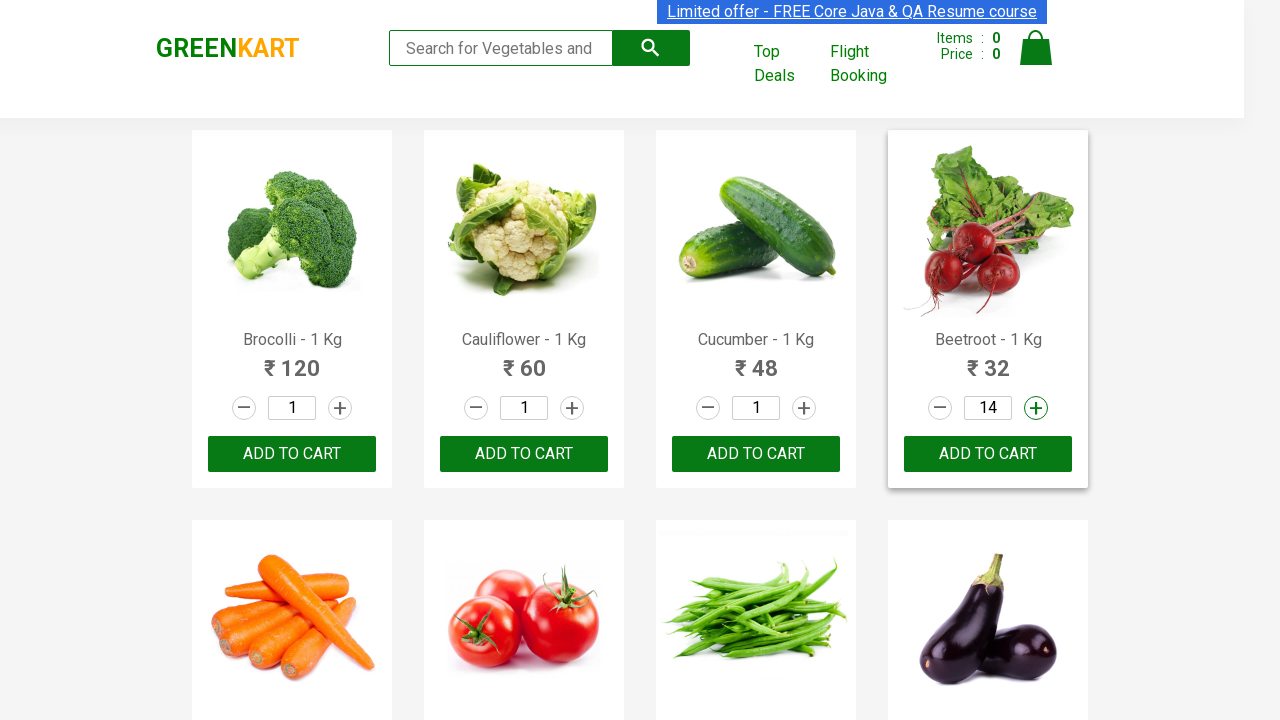

Clicked increment button for product 'Beetroot - 1 Kg' (click 14 of 20) at (1036, 408) on xpath=//a[@class='increment'] >> nth=3
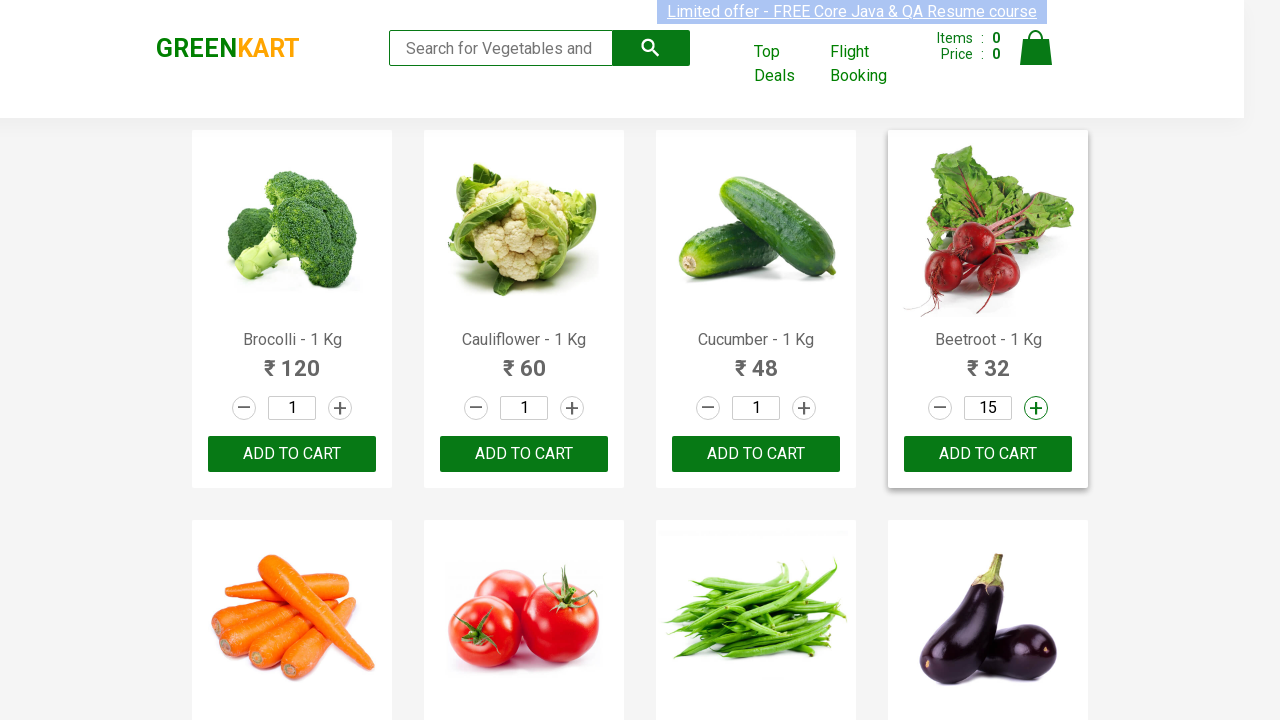

Clicked increment button for product 'Beetroot - 1 Kg' (click 15 of 20) at (1036, 408) on xpath=//a[@class='increment'] >> nth=3
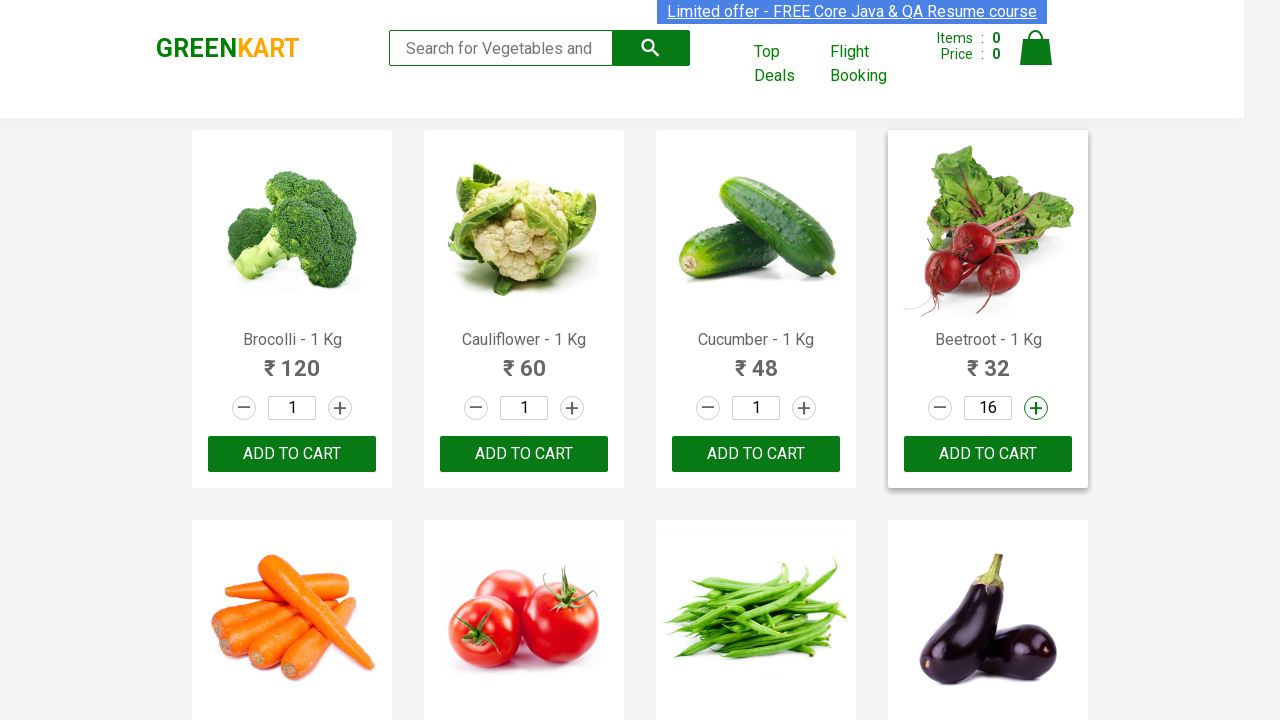

Clicked increment button for product 'Beetroot - 1 Kg' (click 16 of 20) at (1036, 408) on xpath=//a[@class='increment'] >> nth=3
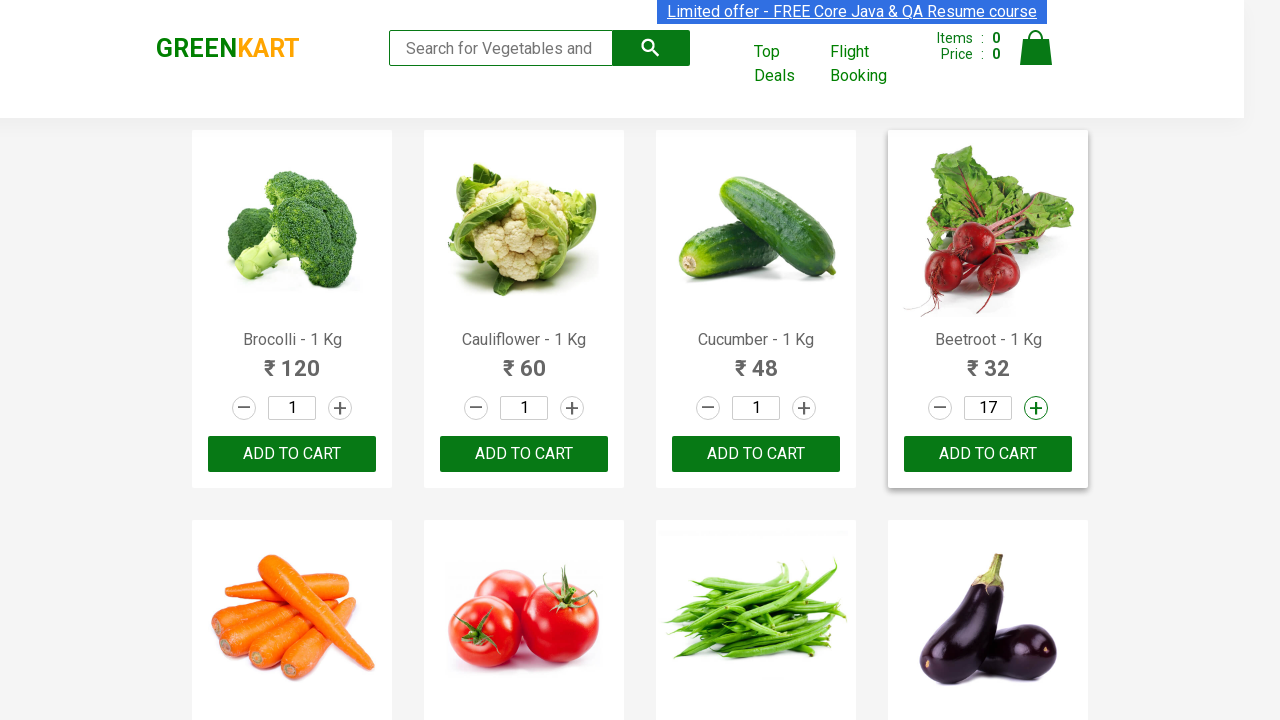

Clicked increment button for product 'Beetroot - 1 Kg' (click 17 of 20) at (1036, 408) on xpath=//a[@class='increment'] >> nth=3
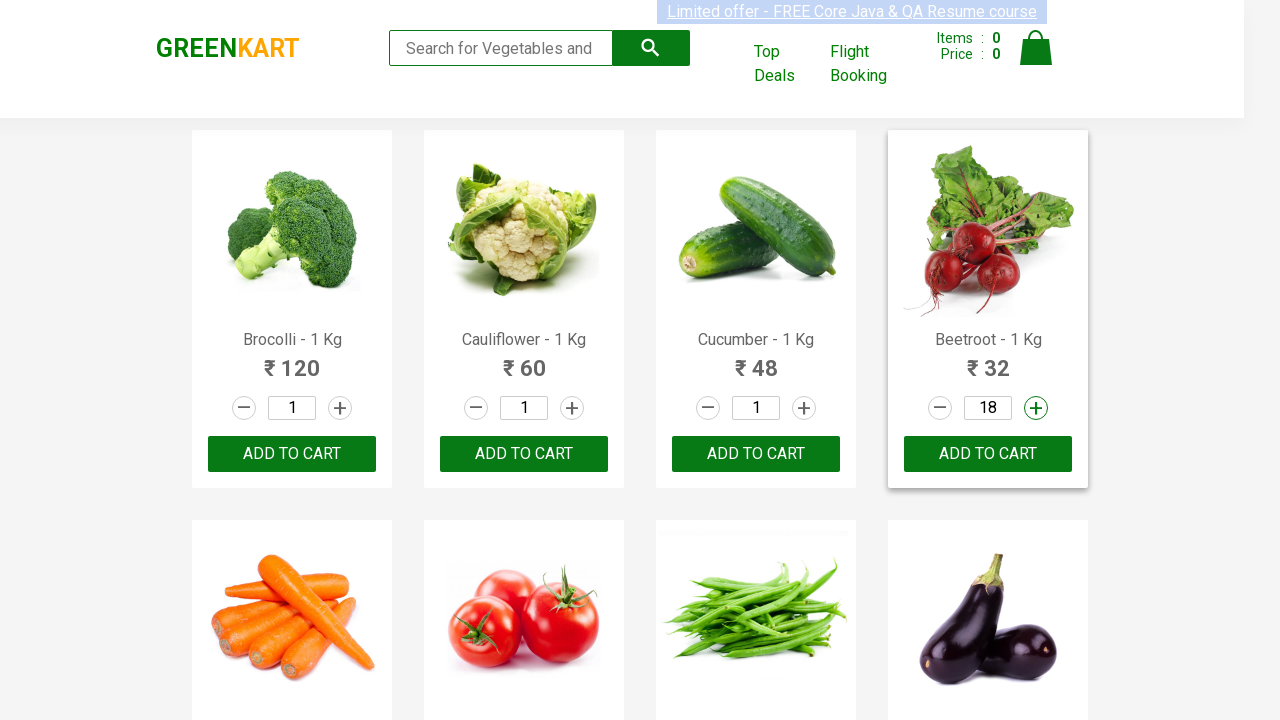

Clicked increment button for product 'Beetroot - 1 Kg' (click 18 of 20) at (1036, 408) on xpath=//a[@class='increment'] >> nth=3
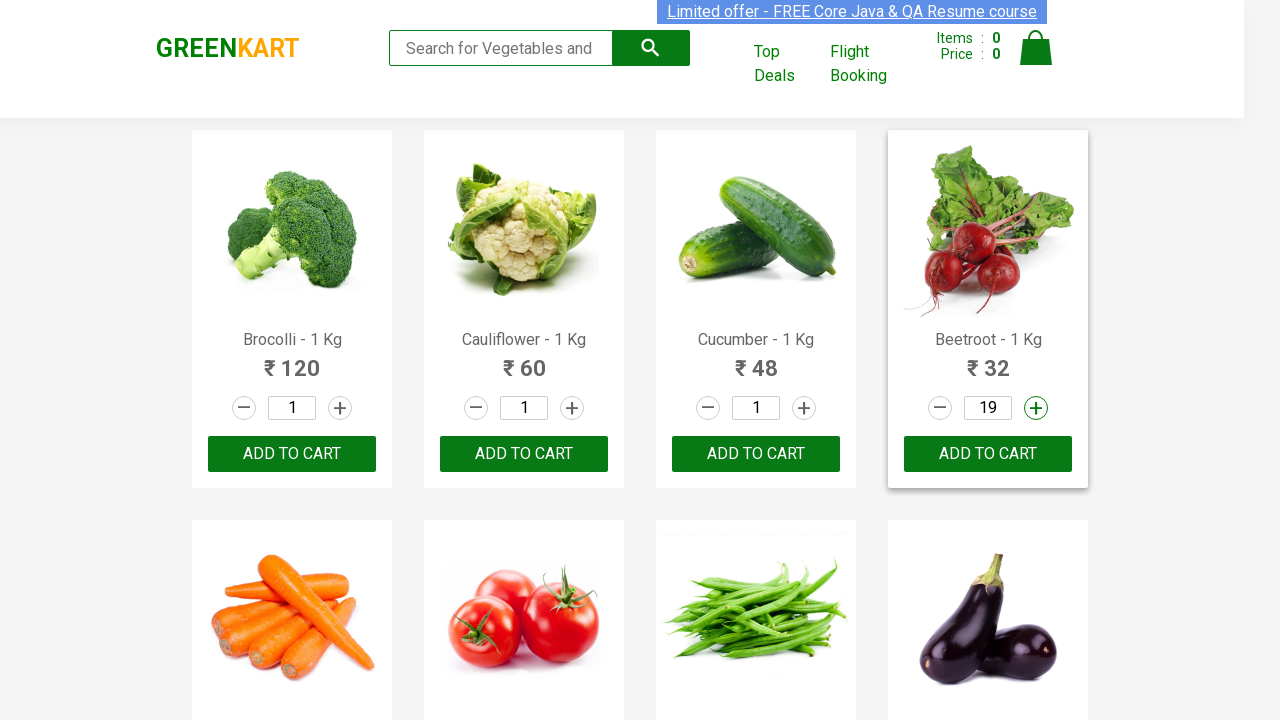

Clicked increment button for product 'Beetroot - 1 Kg' (click 19 of 20) at (1036, 408) on xpath=//a[@class='increment'] >> nth=3
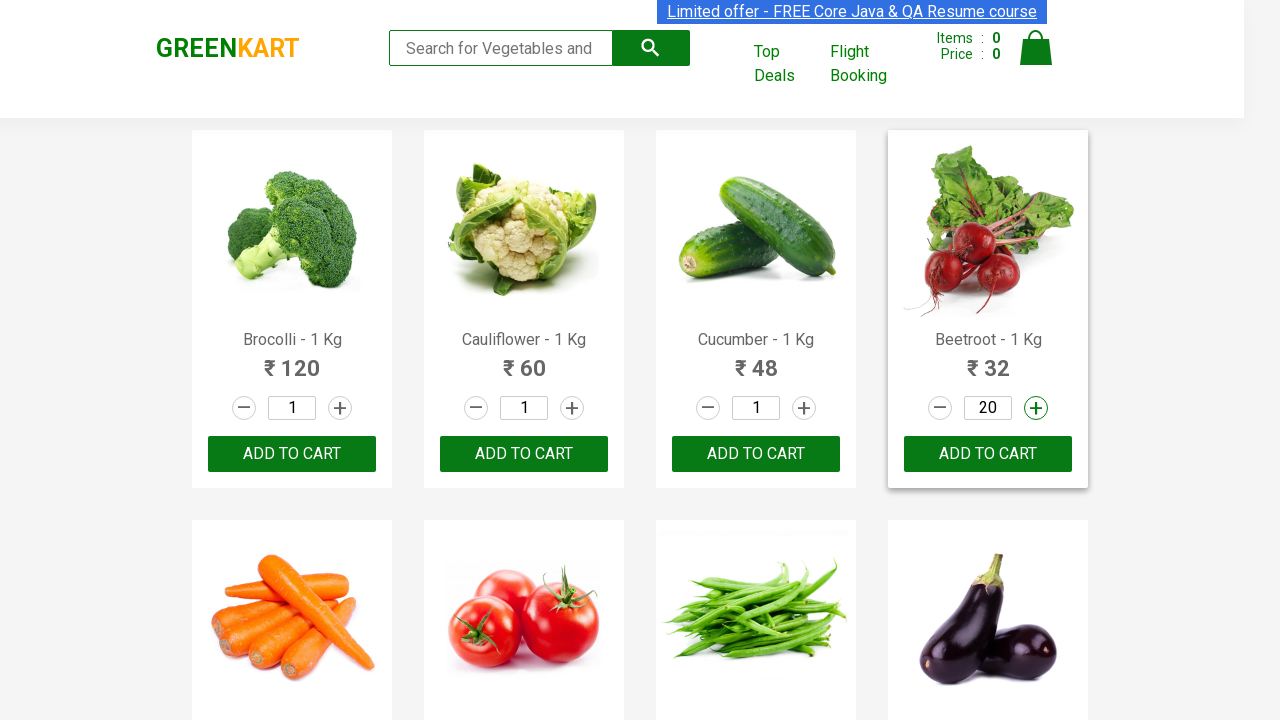

Clicked increment button for product 'Beetroot - 1 Kg' (click 20 of 20) at (1036, 408) on xpath=//a[@class='increment'] >> nth=3
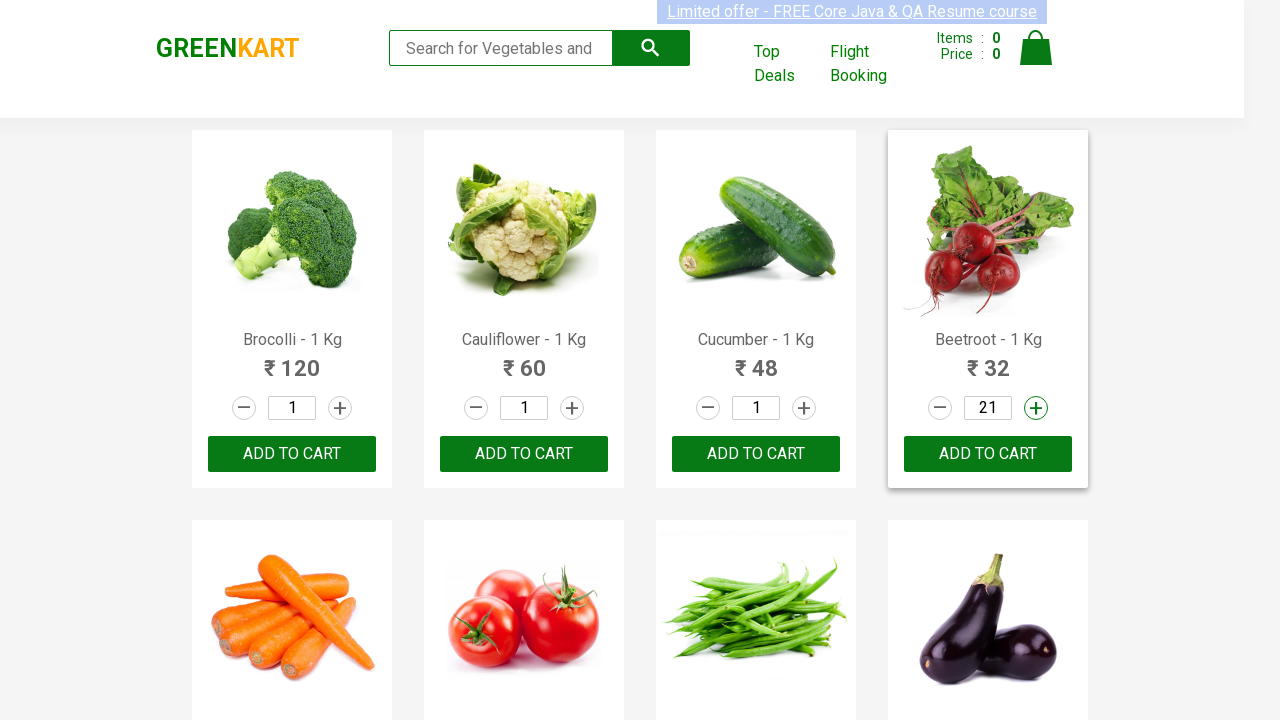

Retrieved product name at index 4: Carrot - 1 Kg
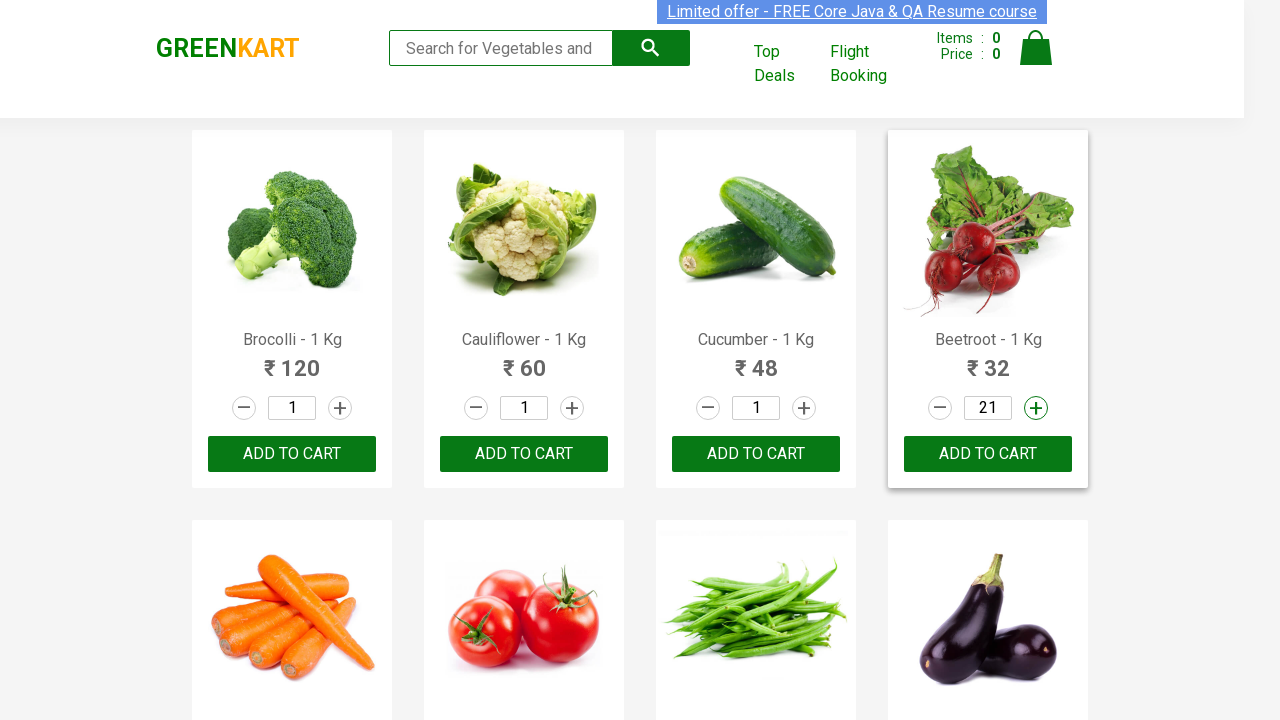

Product 'Carrot - 1 Kg' matches search criteria (contains 'Beetroot' or 'Carrot')
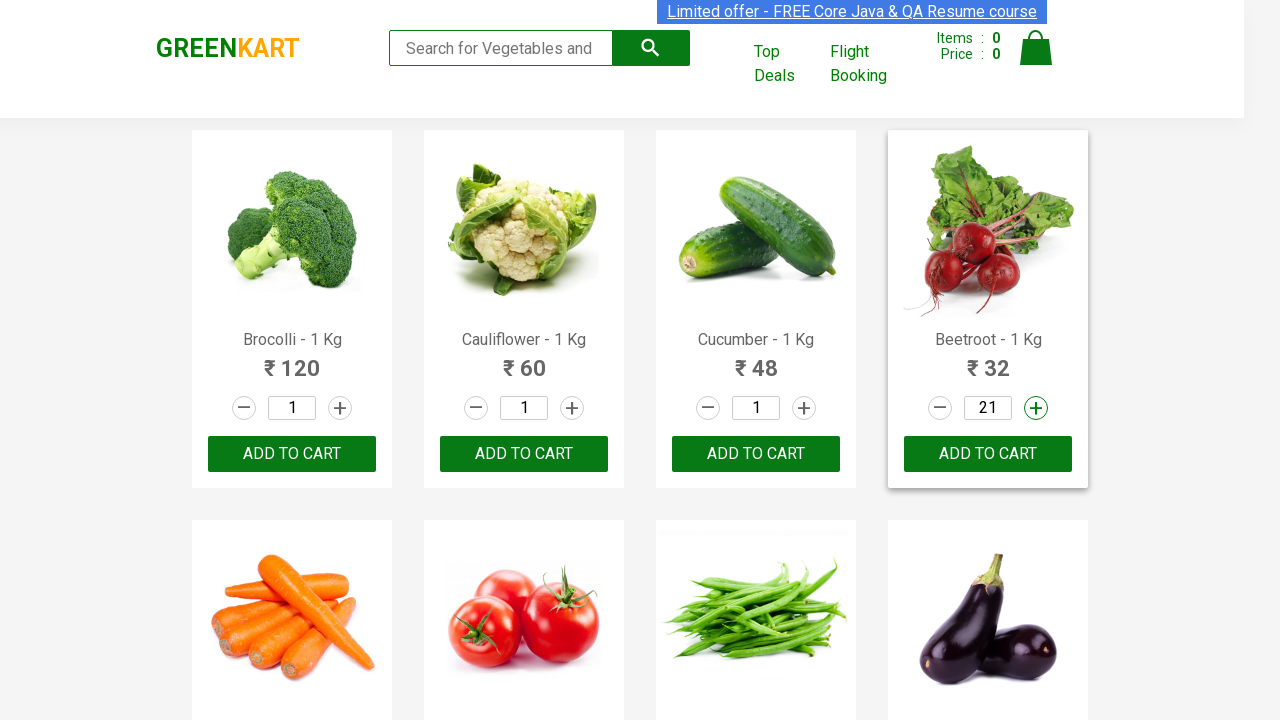

Clicked increment button for product 'Carrot - 1 Kg' (click 1 of 20) at (340, 360) on xpath=//a[@class='increment'] >> nth=4
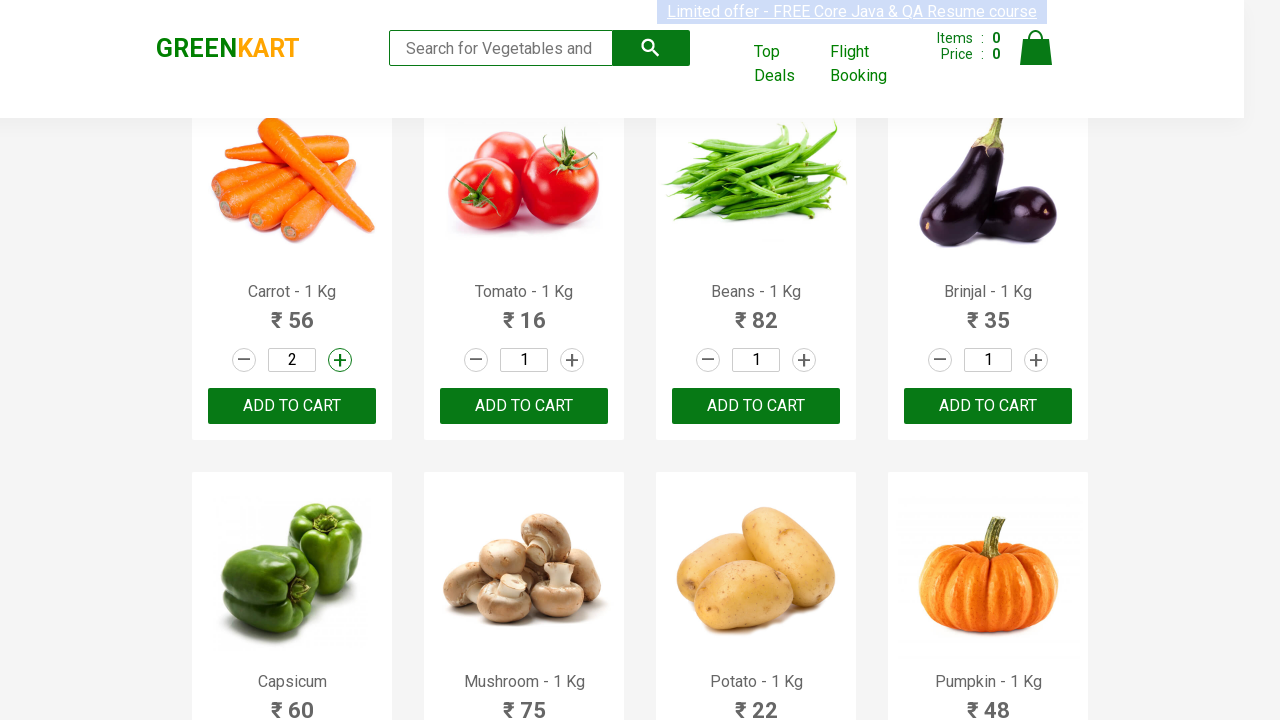

Clicked increment button for product 'Carrot - 1 Kg' (click 2 of 20) at (340, 360) on xpath=//a[@class='increment'] >> nth=4
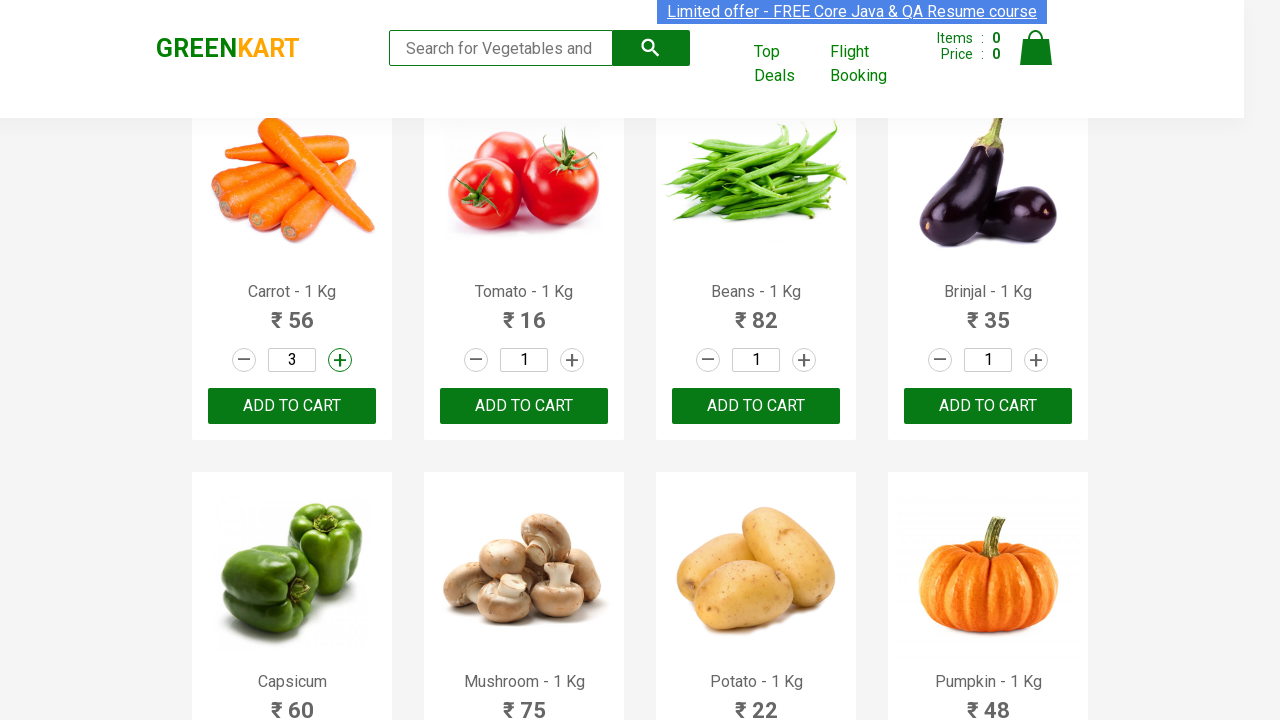

Clicked increment button for product 'Carrot - 1 Kg' (click 3 of 20) at (340, 360) on xpath=//a[@class='increment'] >> nth=4
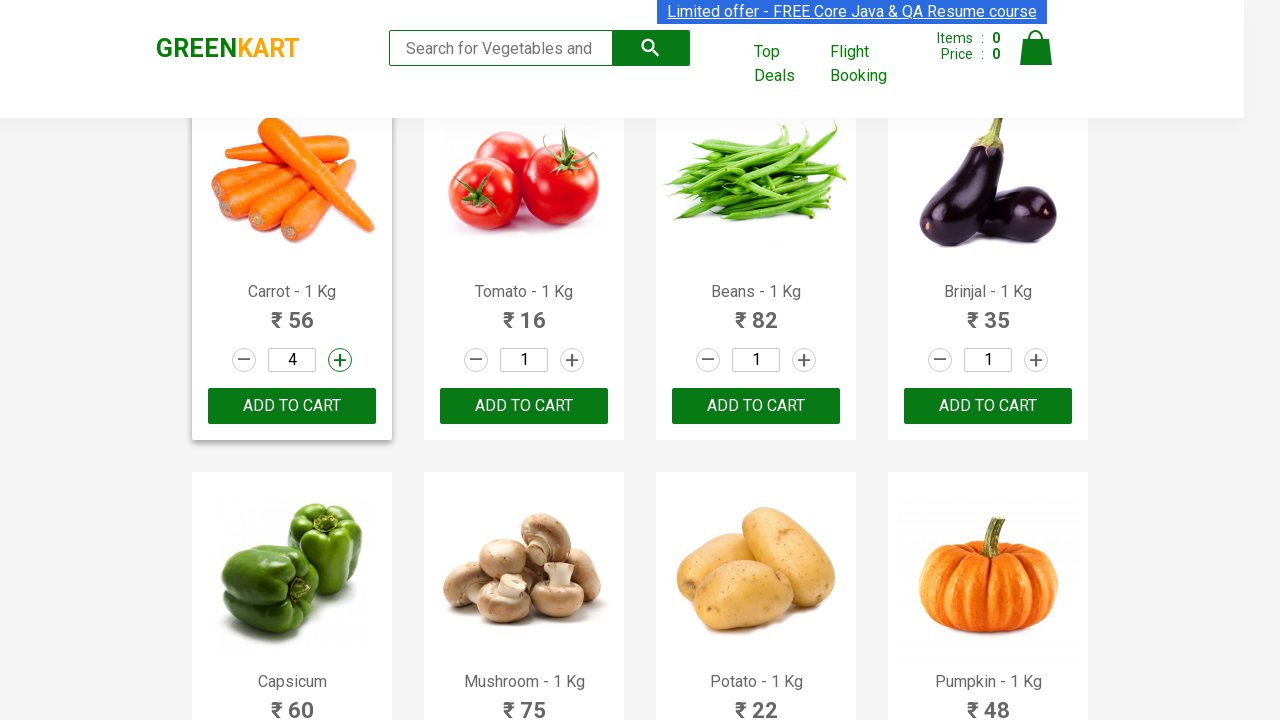

Clicked increment button for product 'Carrot - 1 Kg' (click 4 of 20) at (340, 360) on xpath=//a[@class='increment'] >> nth=4
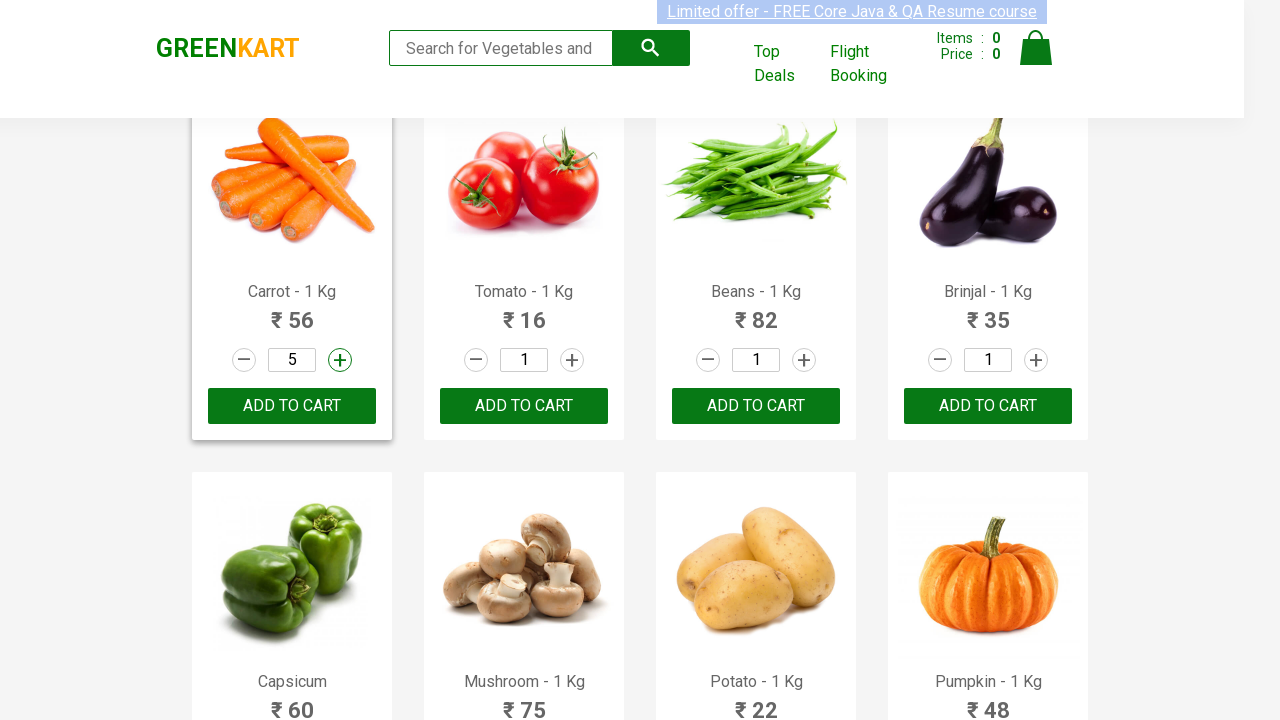

Clicked increment button for product 'Carrot - 1 Kg' (click 5 of 20) at (340, 360) on xpath=//a[@class='increment'] >> nth=4
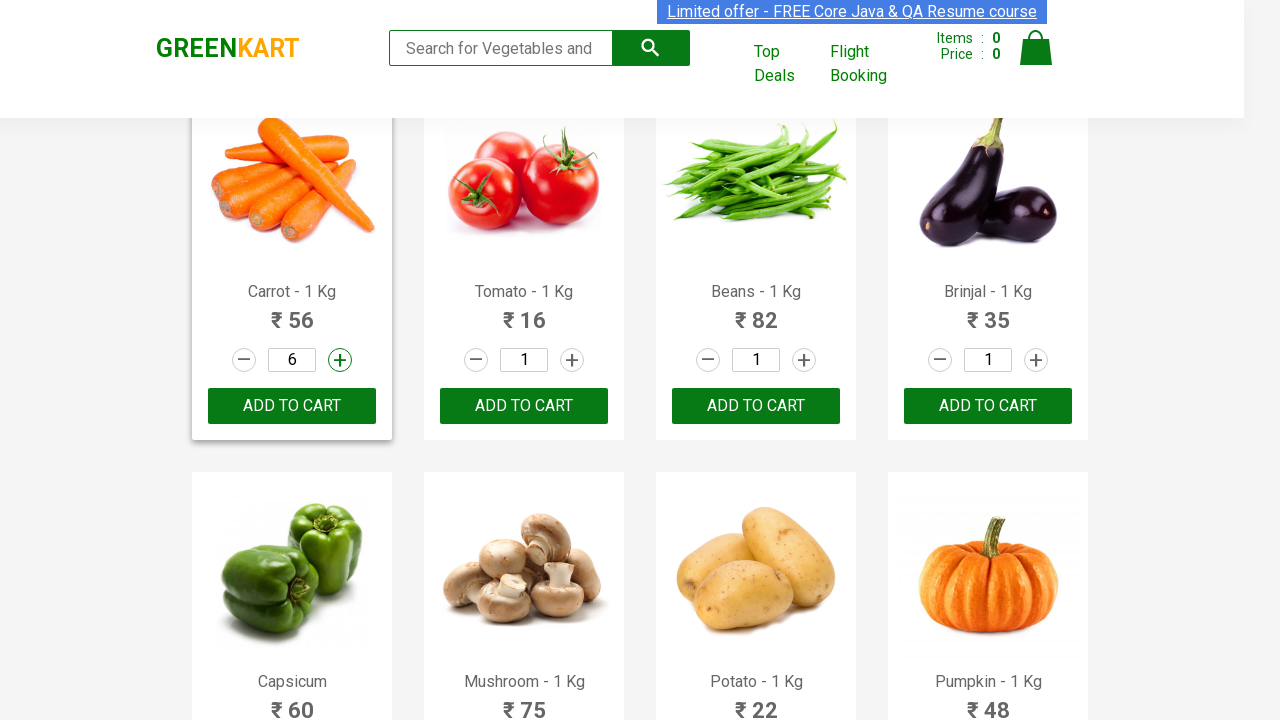

Clicked increment button for product 'Carrot - 1 Kg' (click 6 of 20) at (340, 360) on xpath=//a[@class='increment'] >> nth=4
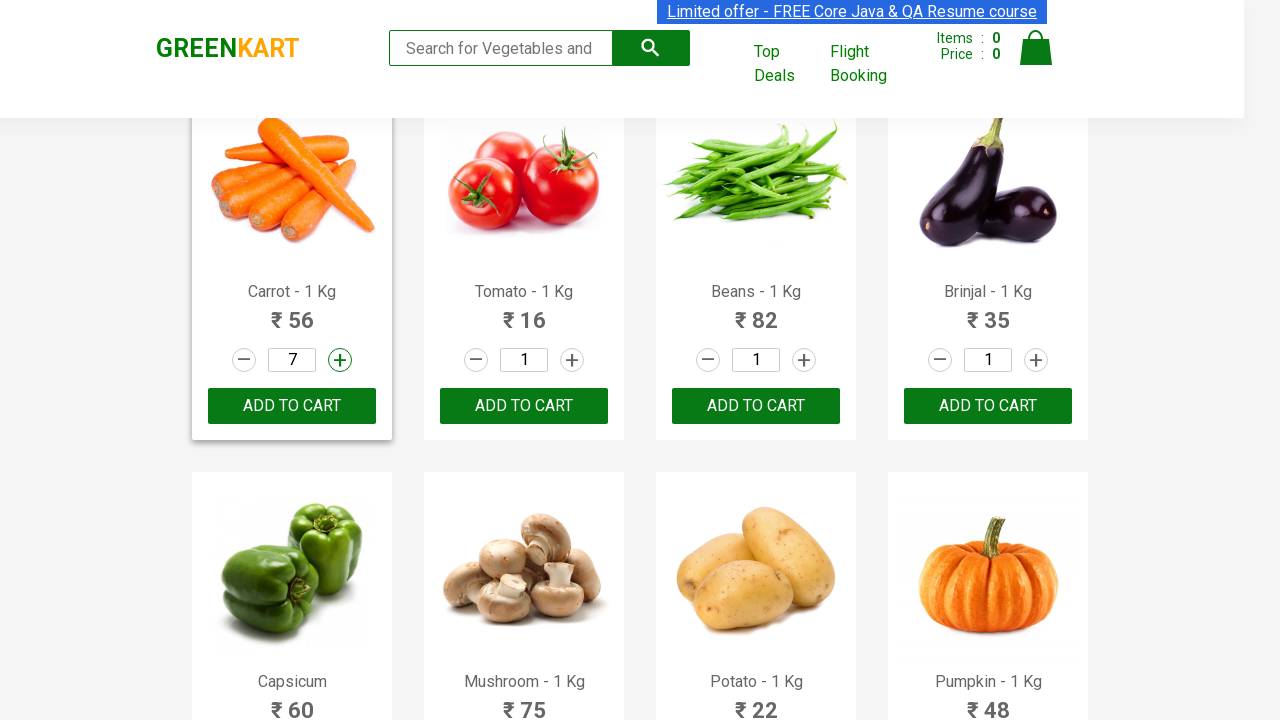

Clicked increment button for product 'Carrot - 1 Kg' (click 7 of 20) at (340, 360) on xpath=//a[@class='increment'] >> nth=4
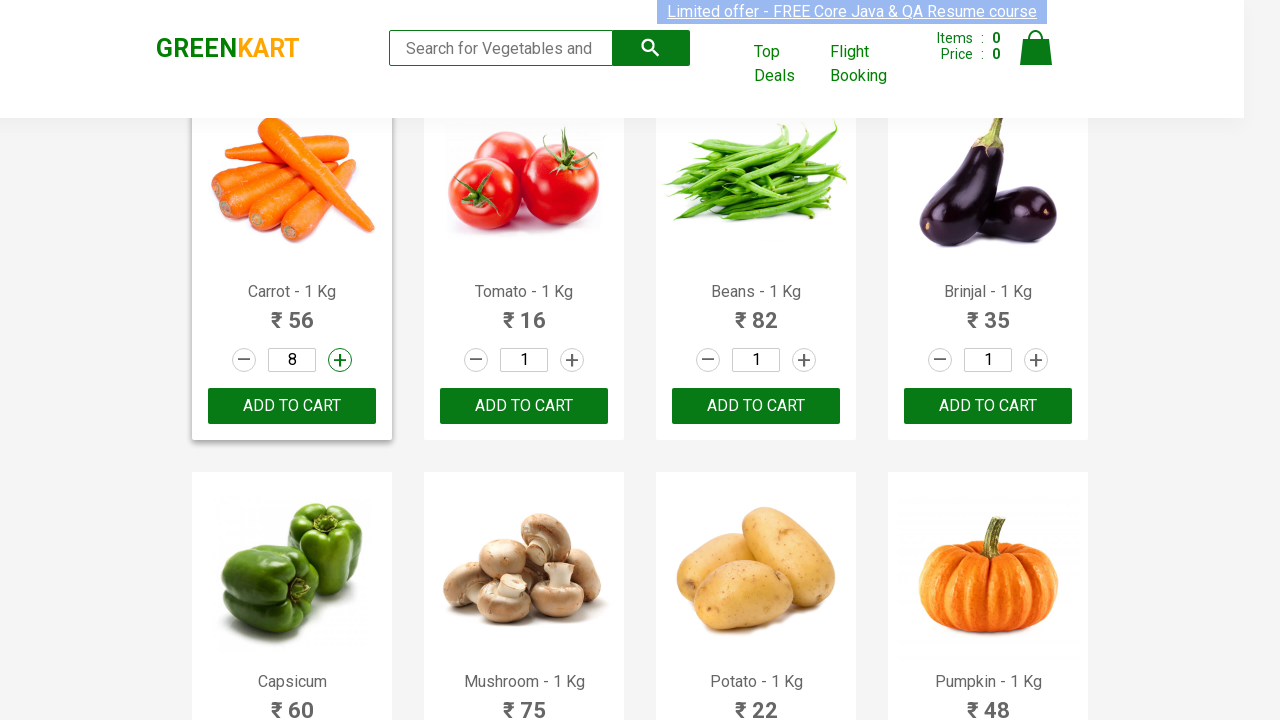

Clicked increment button for product 'Carrot - 1 Kg' (click 8 of 20) at (340, 360) on xpath=//a[@class='increment'] >> nth=4
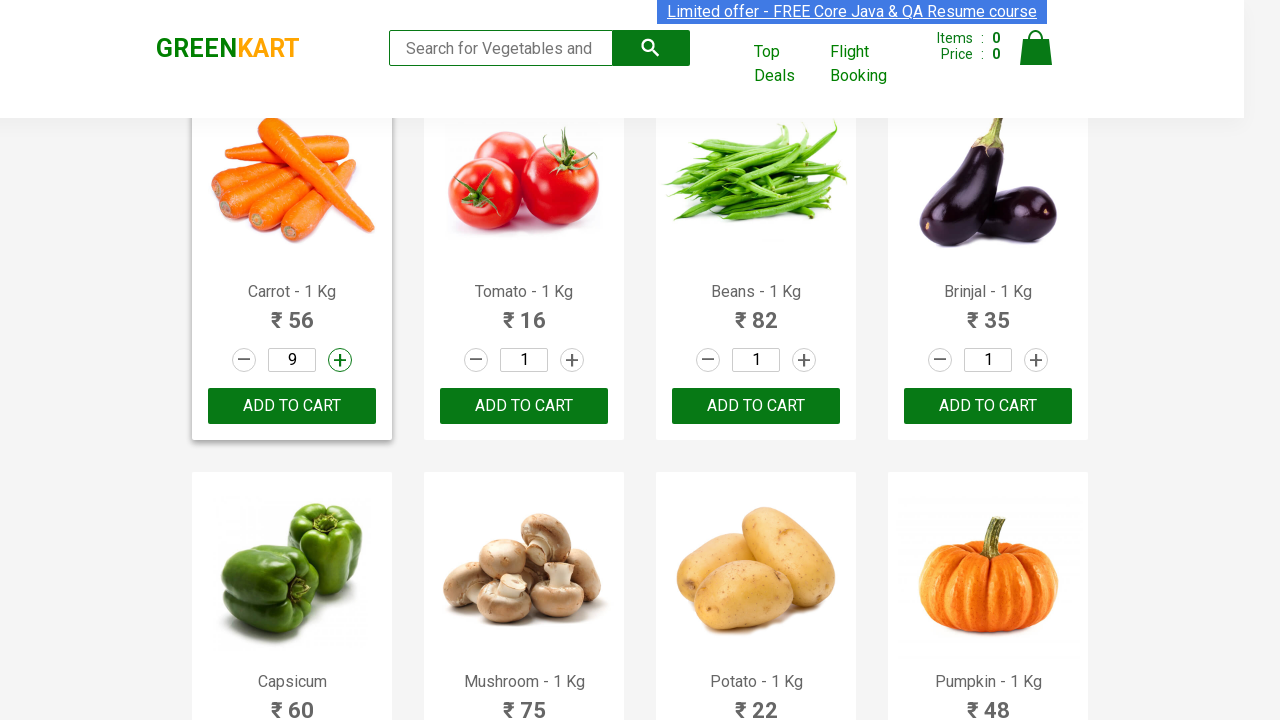

Clicked increment button for product 'Carrot - 1 Kg' (click 9 of 20) at (340, 360) on xpath=//a[@class='increment'] >> nth=4
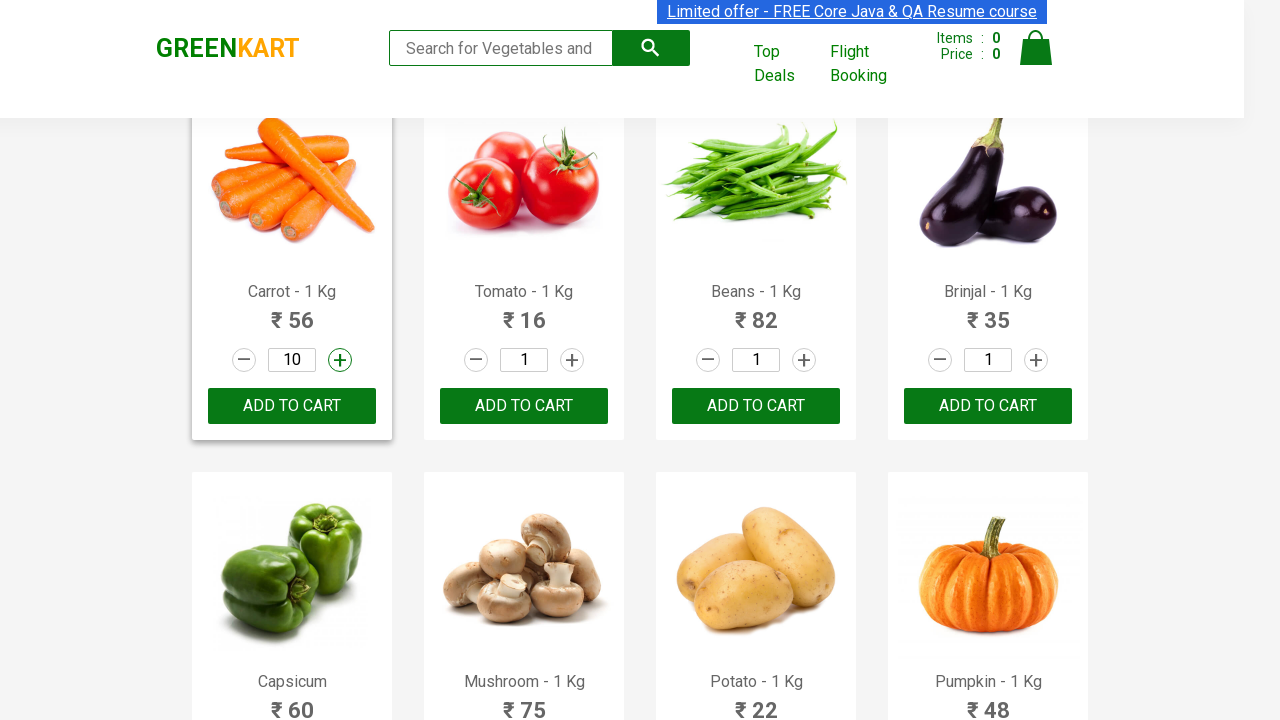

Clicked increment button for product 'Carrot - 1 Kg' (click 10 of 20) at (340, 360) on xpath=//a[@class='increment'] >> nth=4
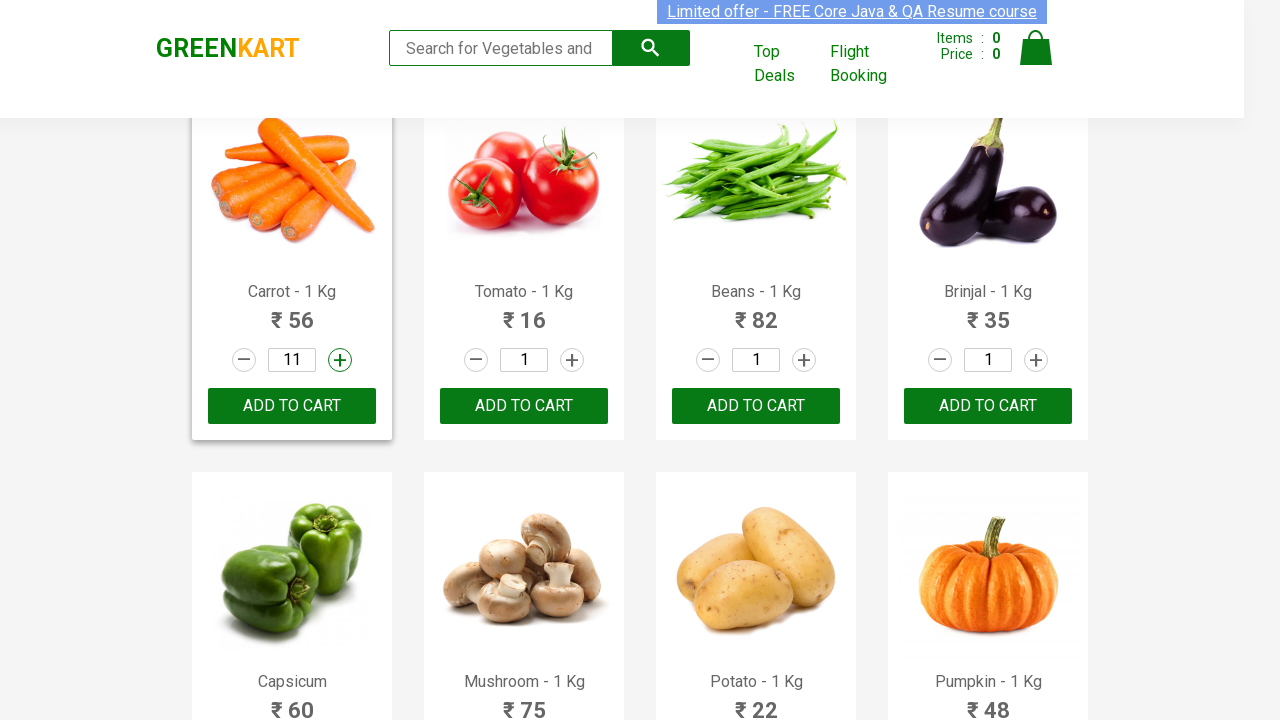

Clicked increment button for product 'Carrot - 1 Kg' (click 11 of 20) at (340, 360) on xpath=//a[@class='increment'] >> nth=4
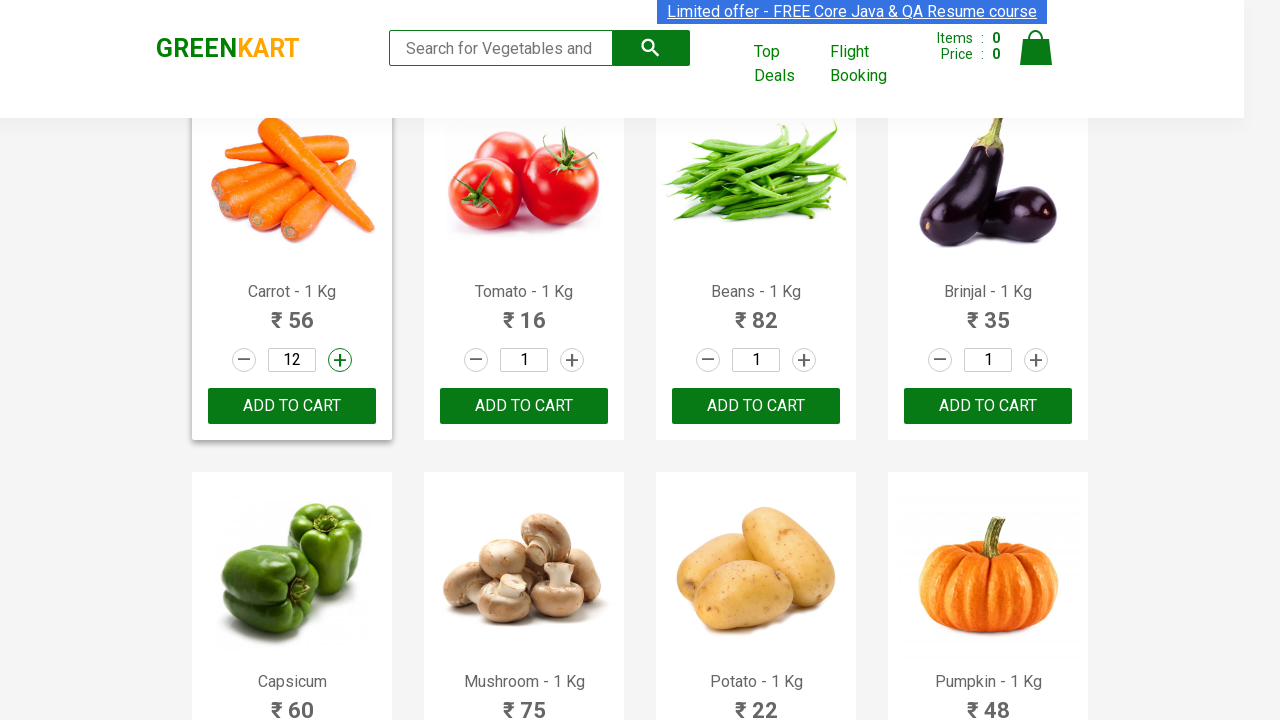

Clicked increment button for product 'Carrot - 1 Kg' (click 12 of 20) at (340, 360) on xpath=//a[@class='increment'] >> nth=4
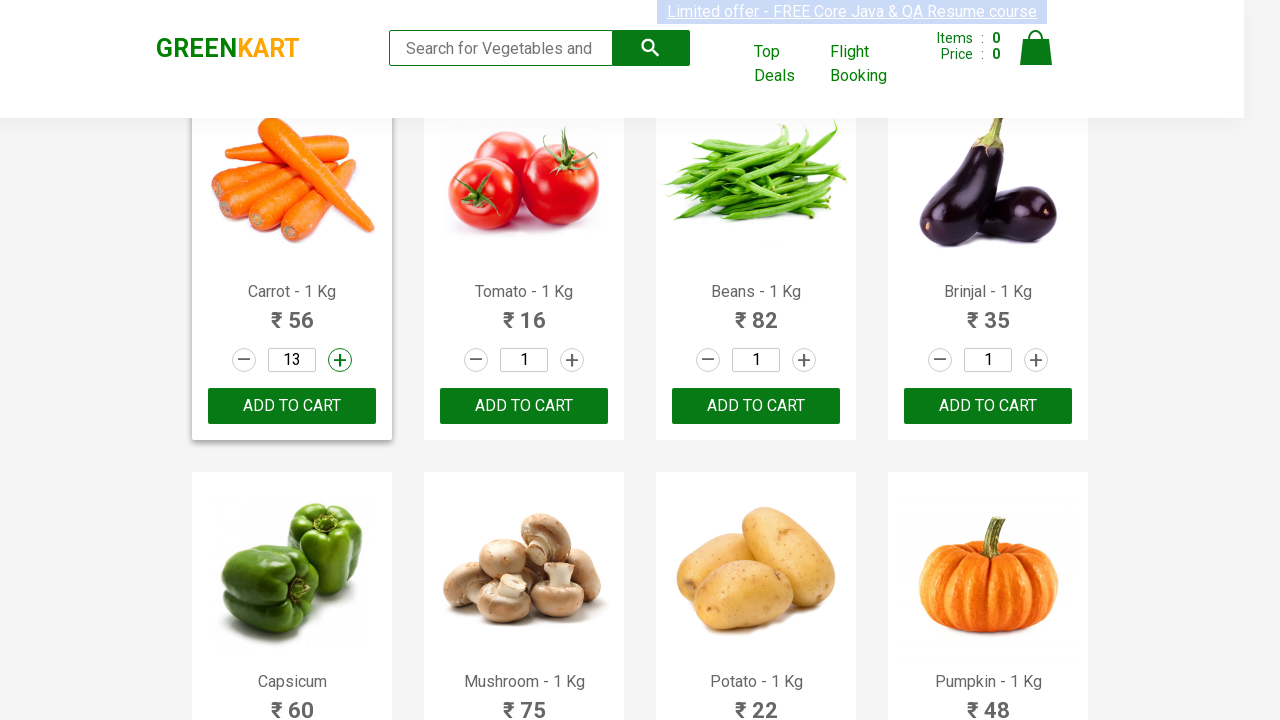

Clicked increment button for product 'Carrot - 1 Kg' (click 13 of 20) at (340, 360) on xpath=//a[@class='increment'] >> nth=4
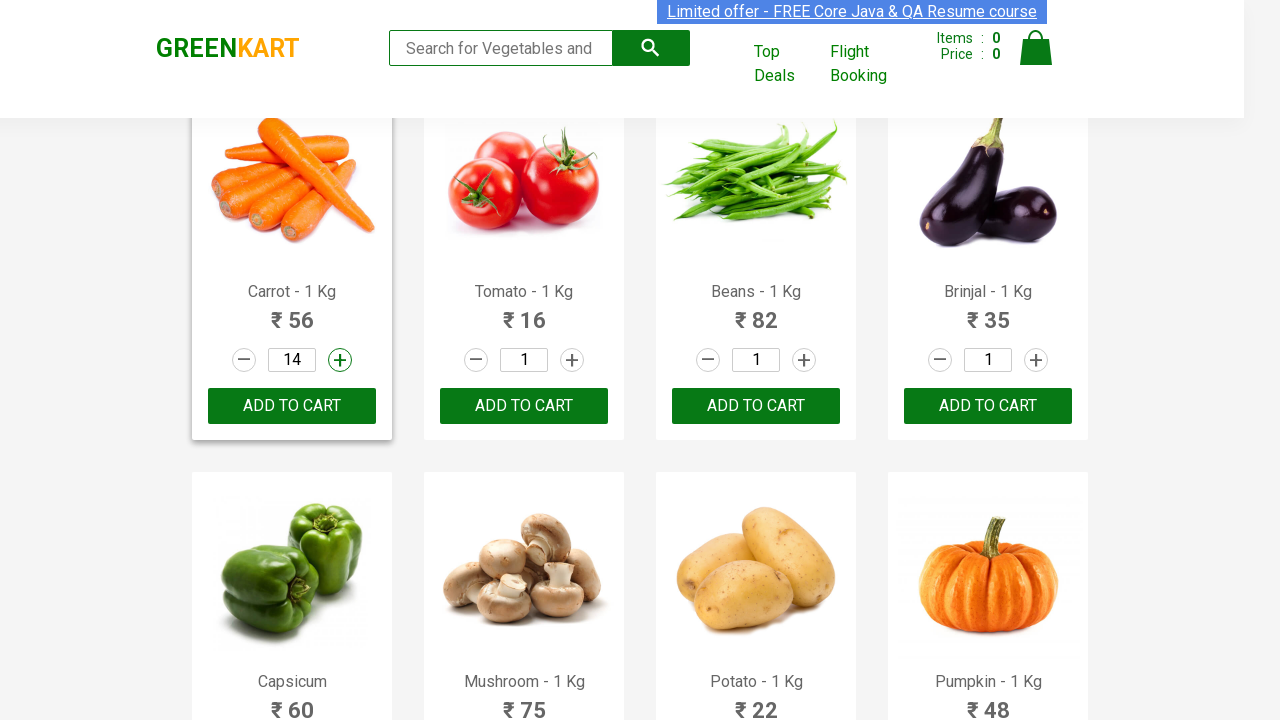

Clicked increment button for product 'Carrot - 1 Kg' (click 14 of 20) at (340, 360) on xpath=//a[@class='increment'] >> nth=4
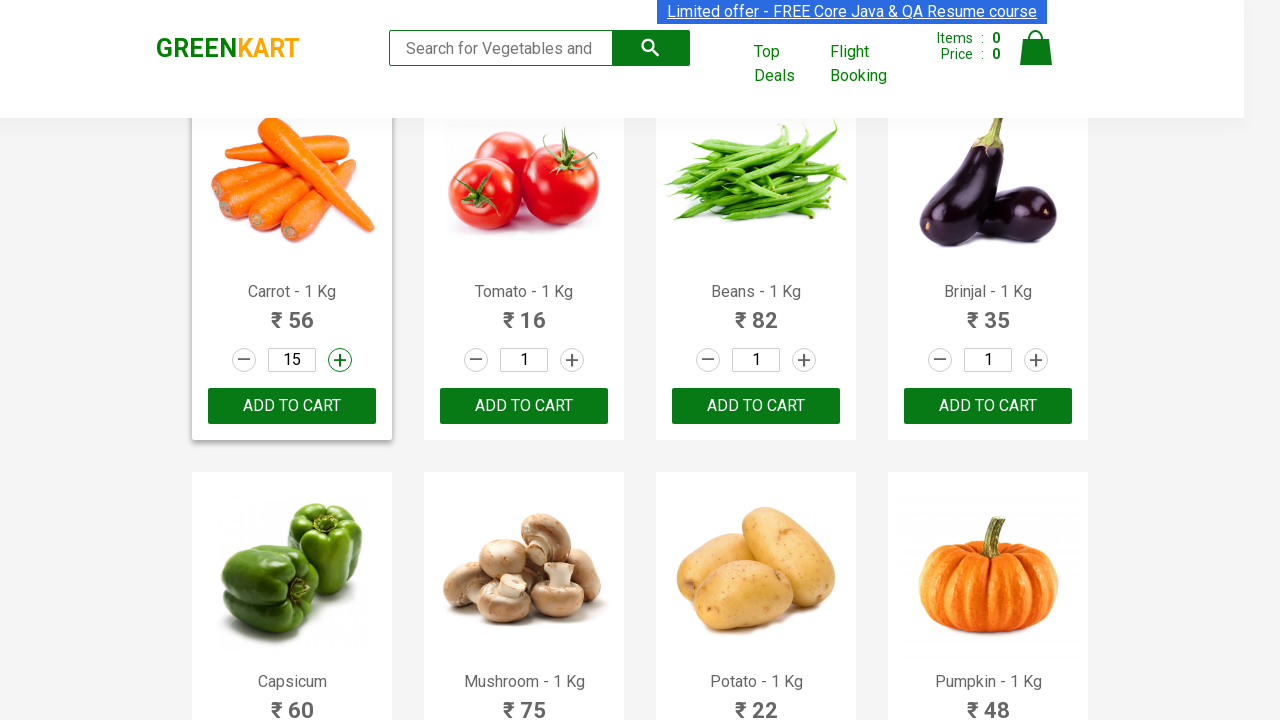

Clicked increment button for product 'Carrot - 1 Kg' (click 15 of 20) at (340, 360) on xpath=//a[@class='increment'] >> nth=4
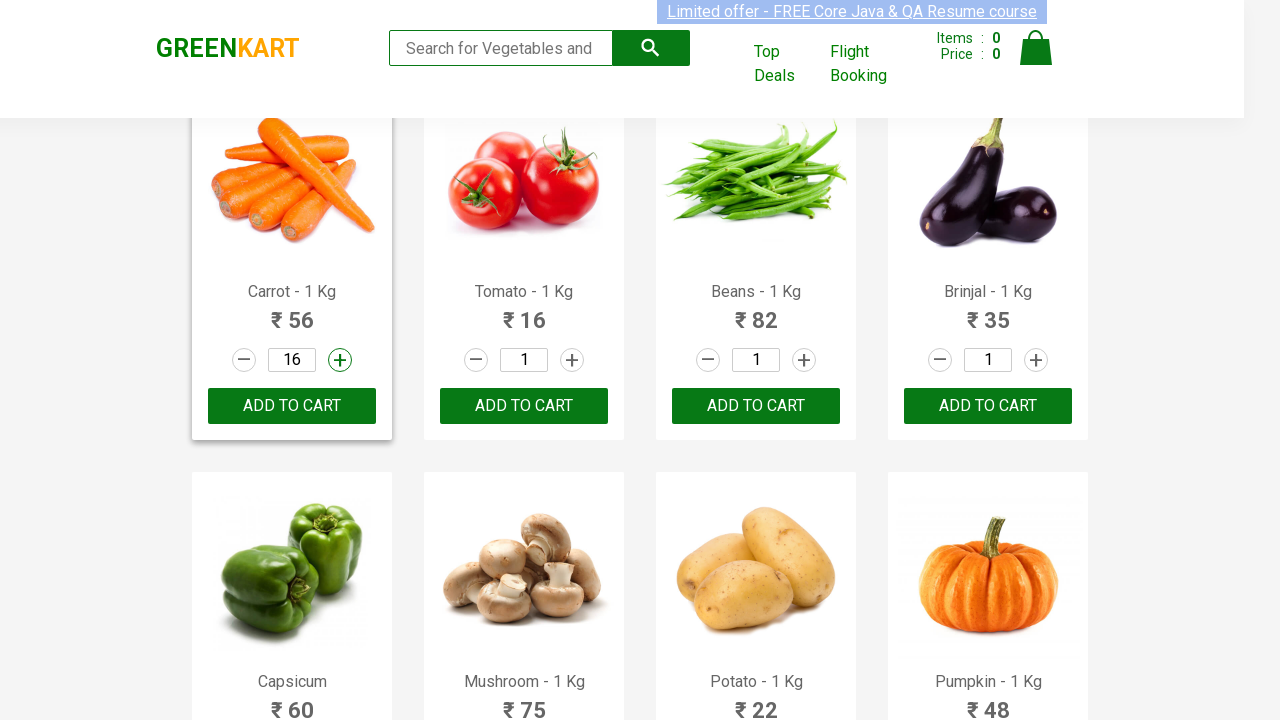

Clicked increment button for product 'Carrot - 1 Kg' (click 16 of 20) at (340, 360) on xpath=//a[@class='increment'] >> nth=4
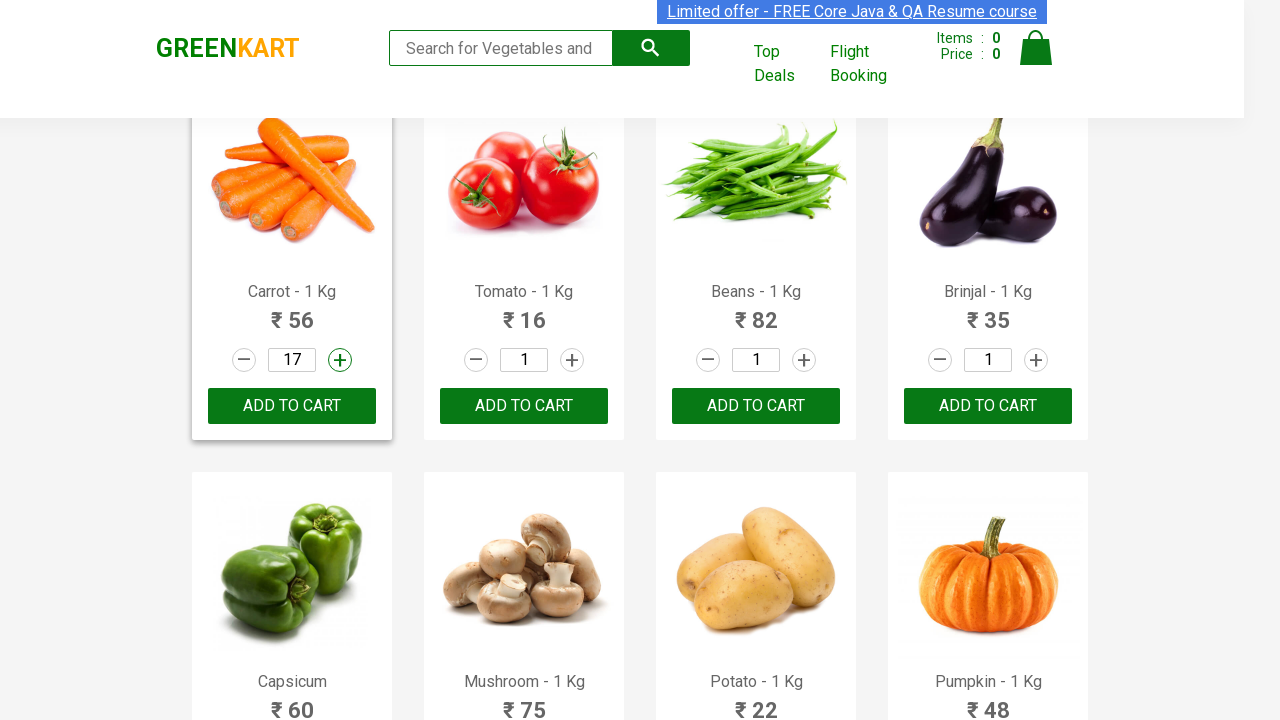

Clicked increment button for product 'Carrot - 1 Kg' (click 17 of 20) at (340, 360) on xpath=//a[@class='increment'] >> nth=4
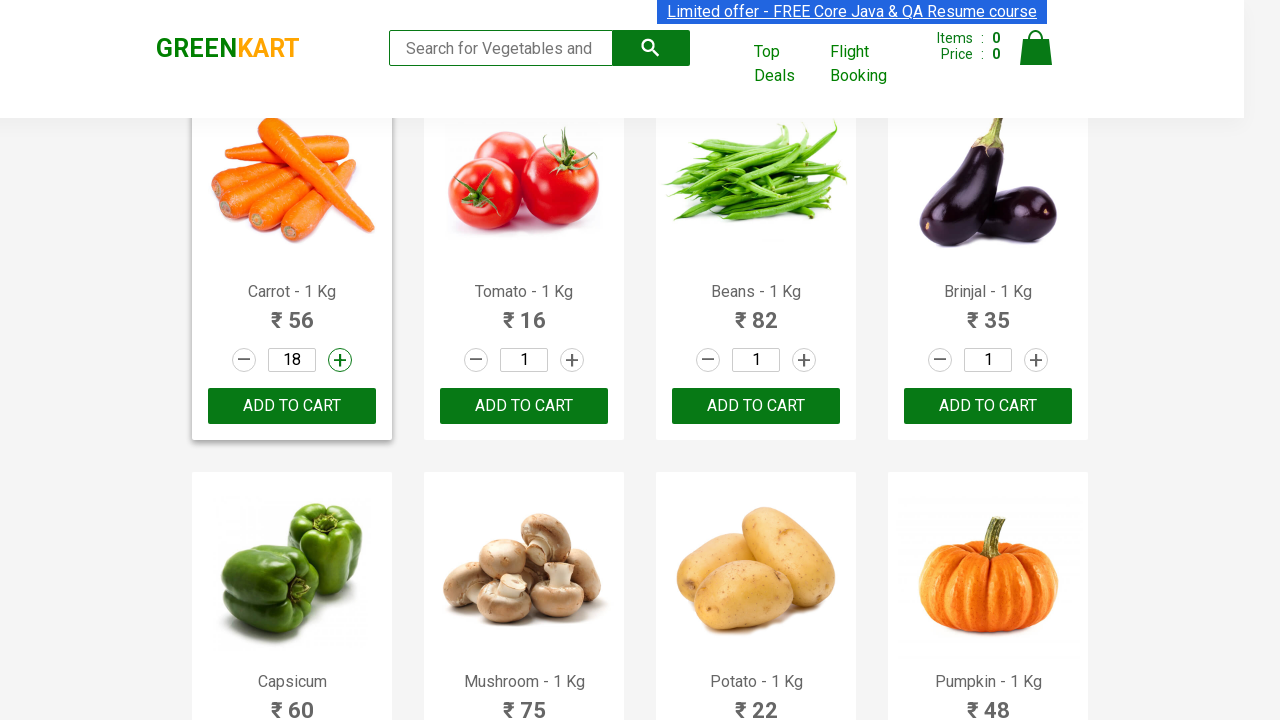

Clicked increment button for product 'Carrot - 1 Kg' (click 18 of 20) at (340, 360) on xpath=//a[@class='increment'] >> nth=4
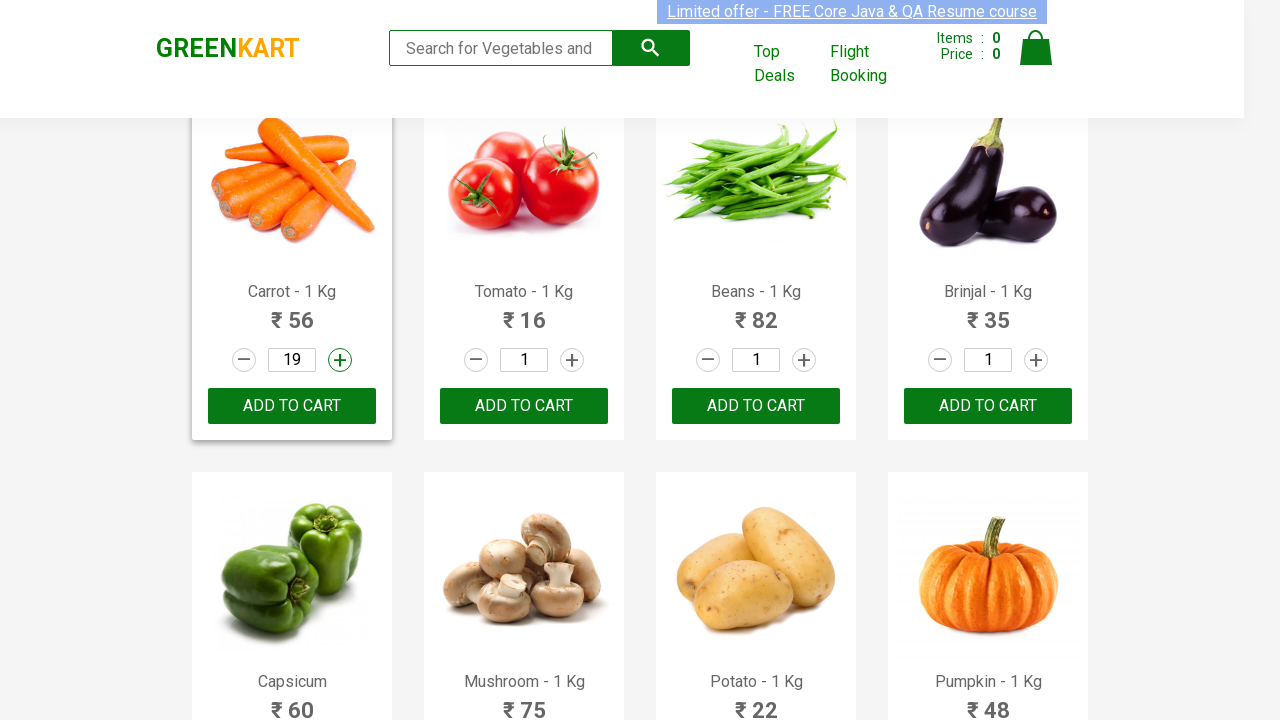

Clicked increment button for product 'Carrot - 1 Kg' (click 19 of 20) at (340, 360) on xpath=//a[@class='increment'] >> nth=4
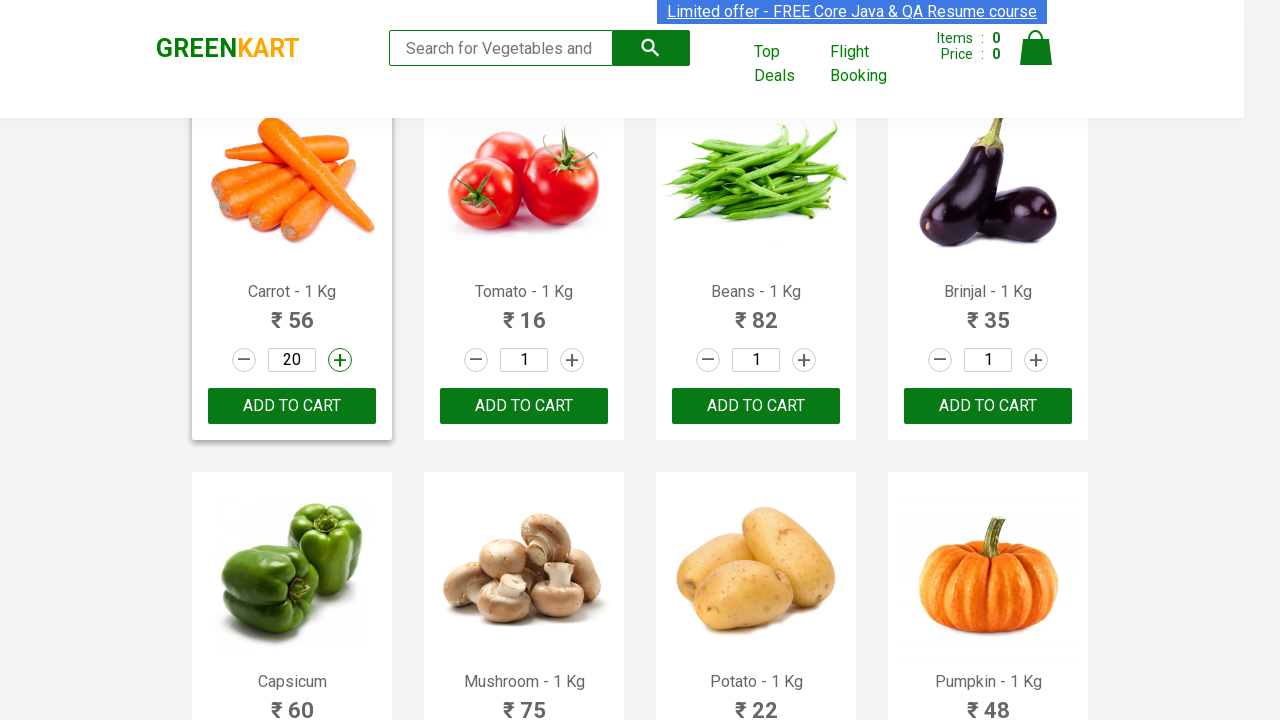

Clicked increment button for product 'Carrot - 1 Kg' (click 20 of 20) at (340, 360) on xpath=//a[@class='increment'] >> nth=4
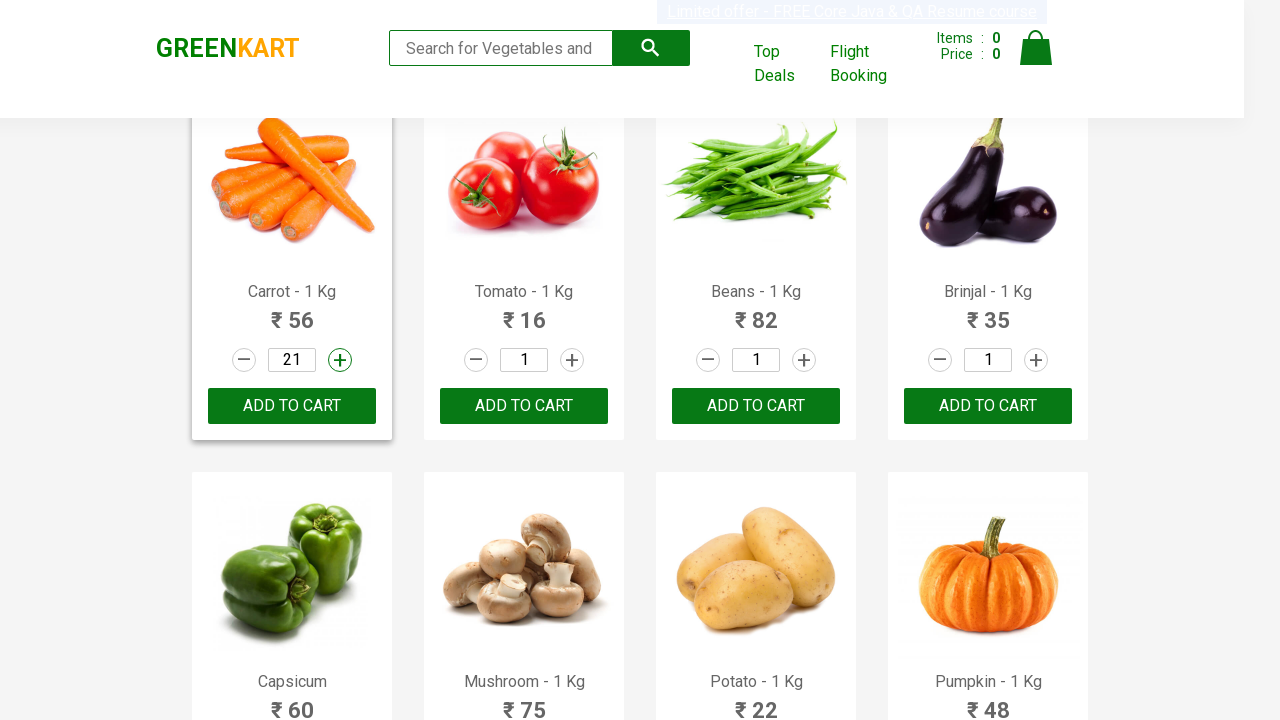

Retrieved product name at index 5: Tomato - 1 Kg
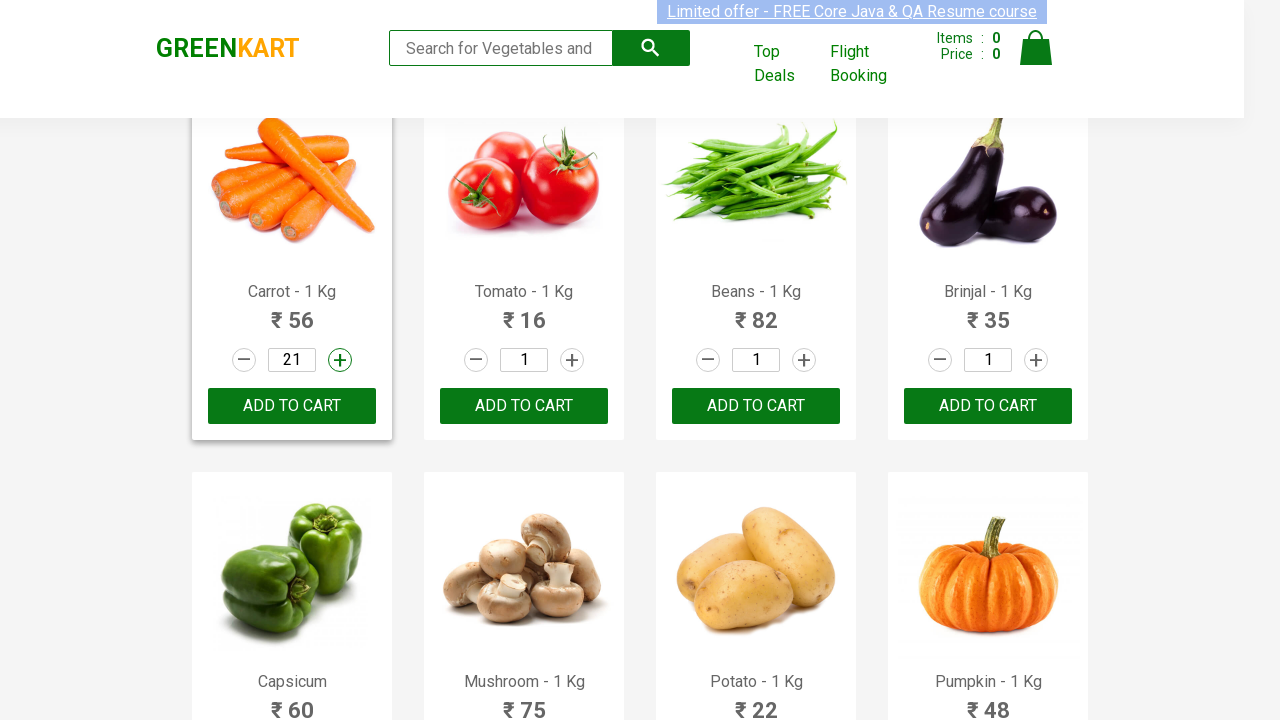

Retrieved product name at index 6: Beans - 1 Kg
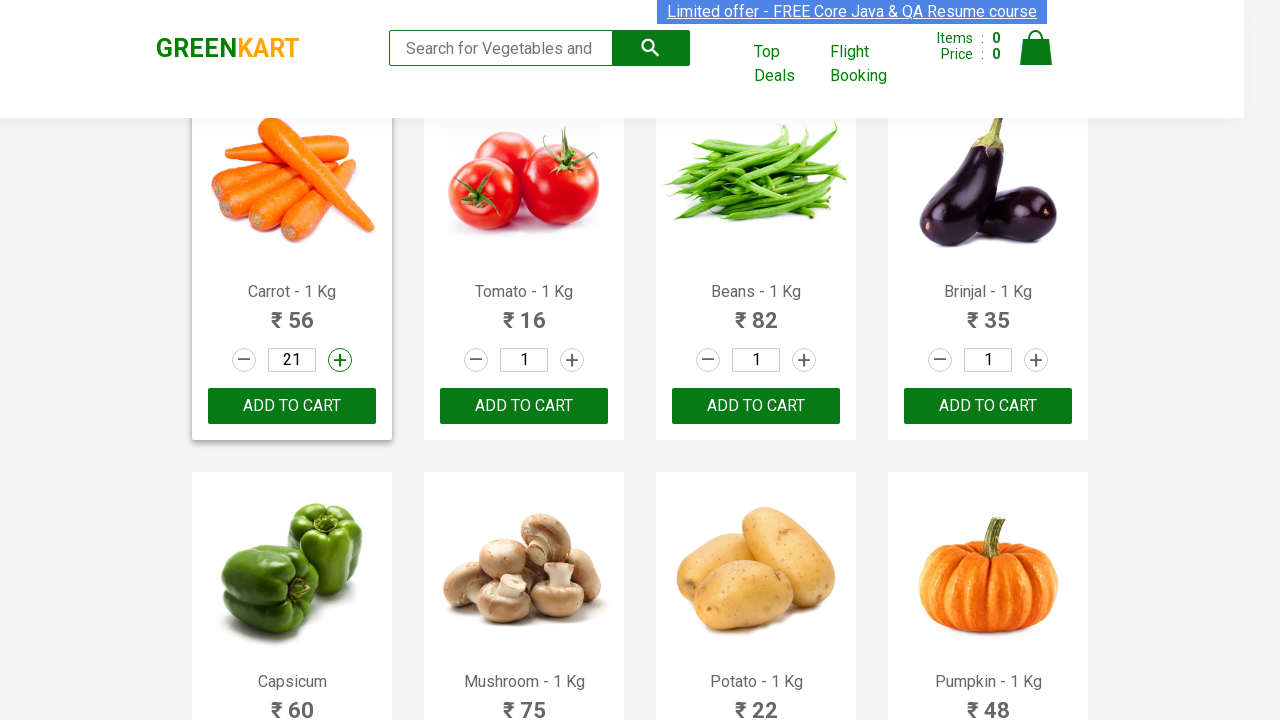

Retrieved product name at index 7: Brinjal - 1 Kg
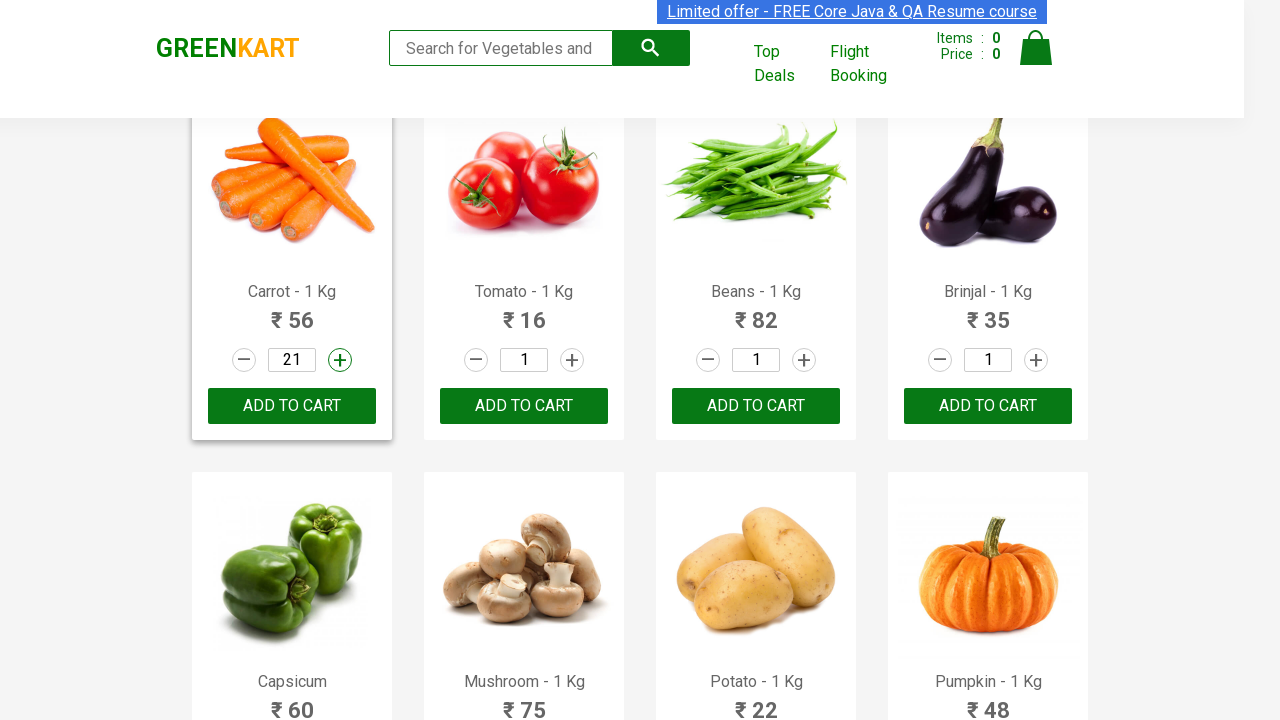

Retrieved product name at index 8: Capsicum
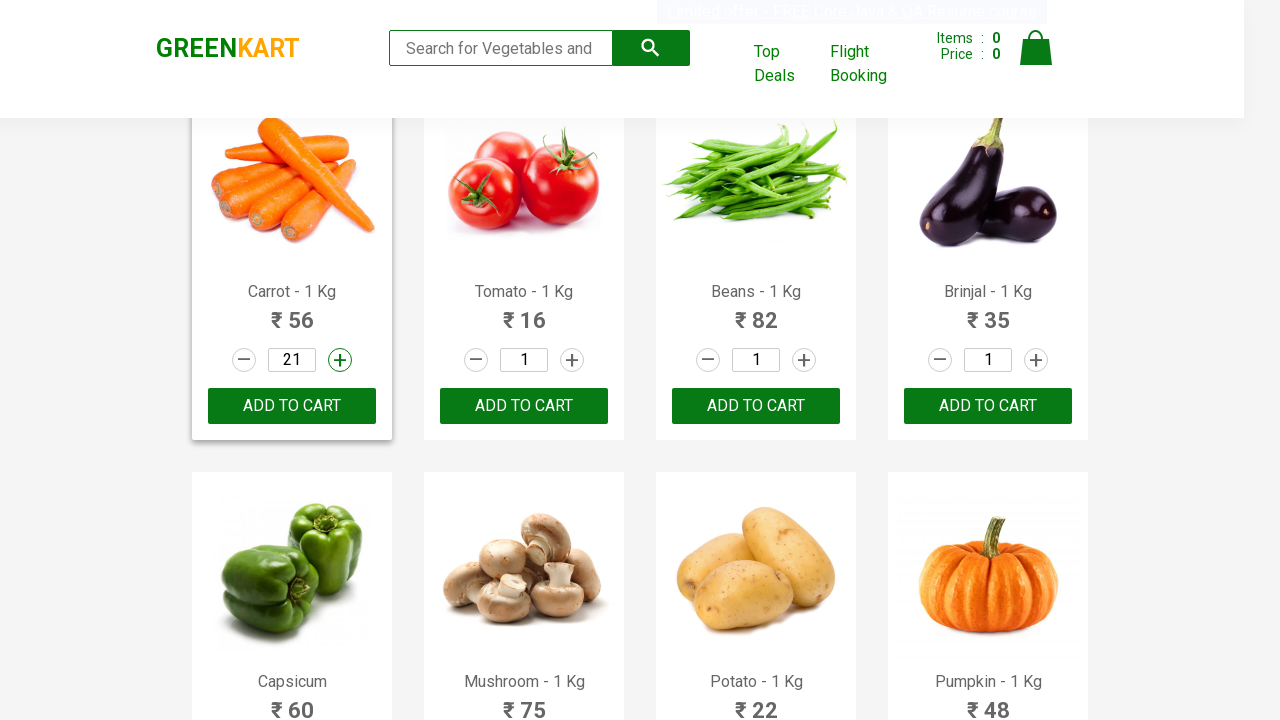

Retrieved product name at index 9: Mushroom - 1 Kg
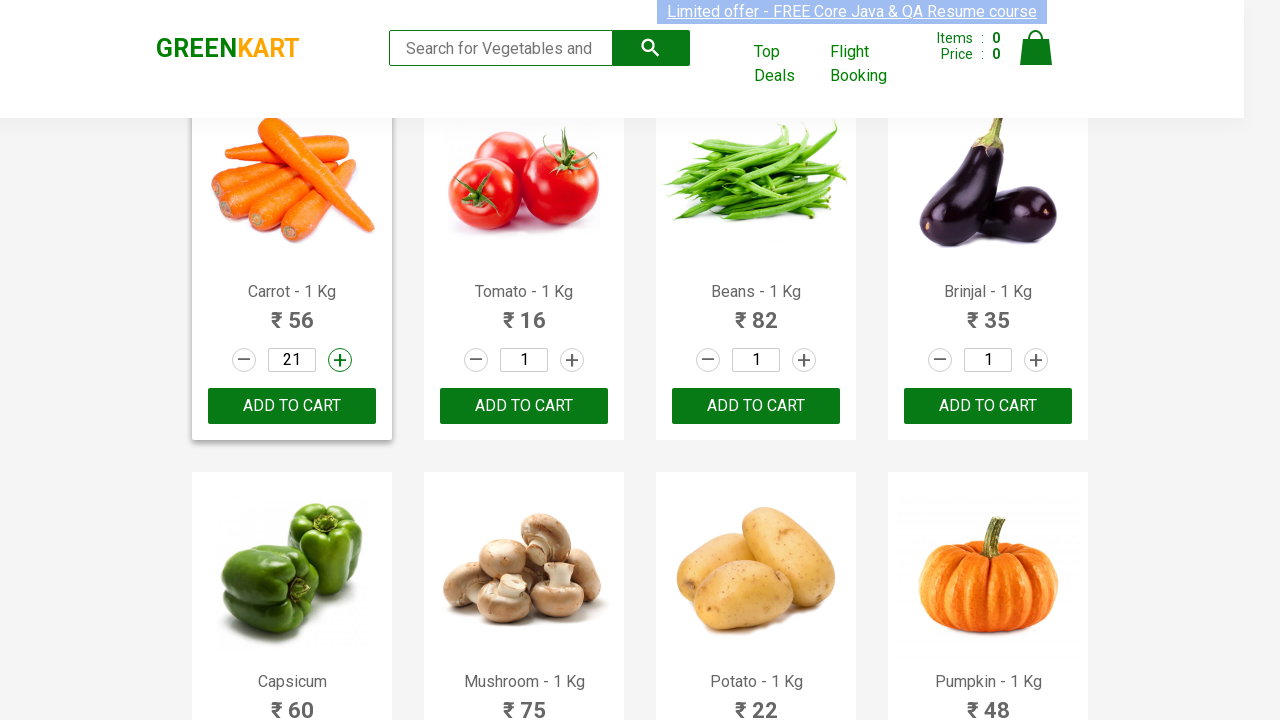

Retrieved product name at index 10: Potato - 1 Kg
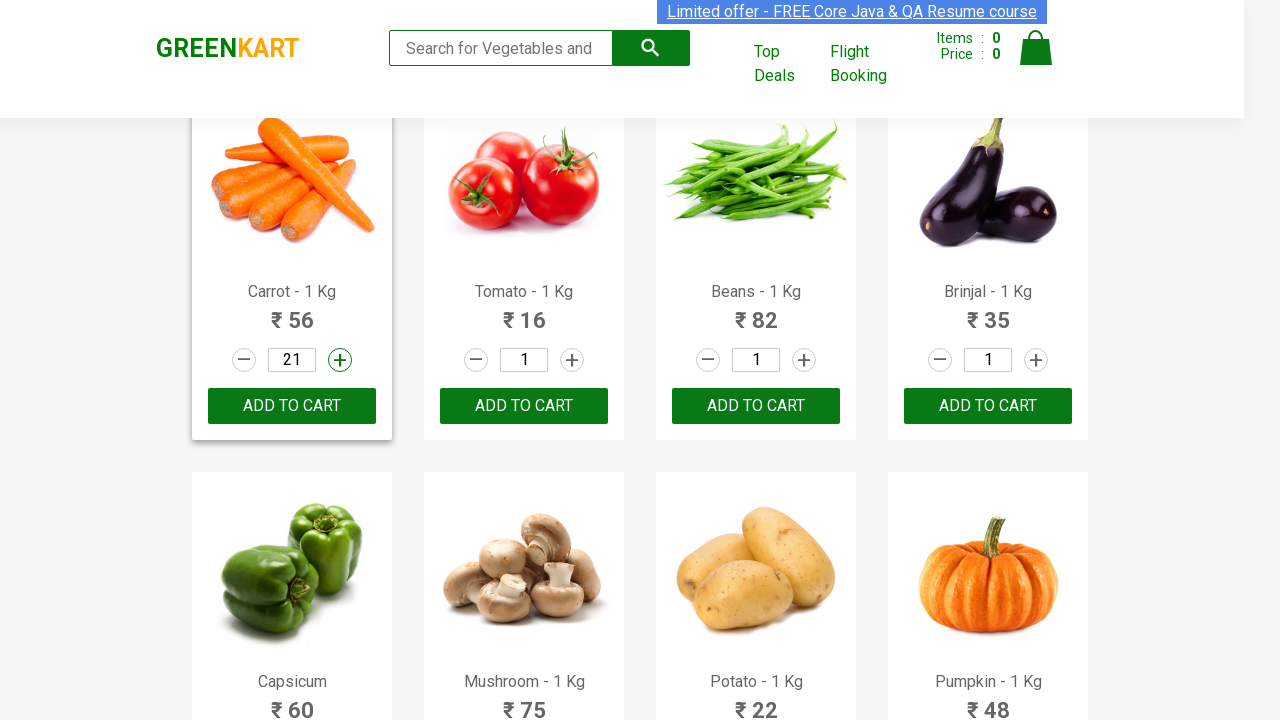

Retrieved product name at index 11: Pumpkin - 1 Kg
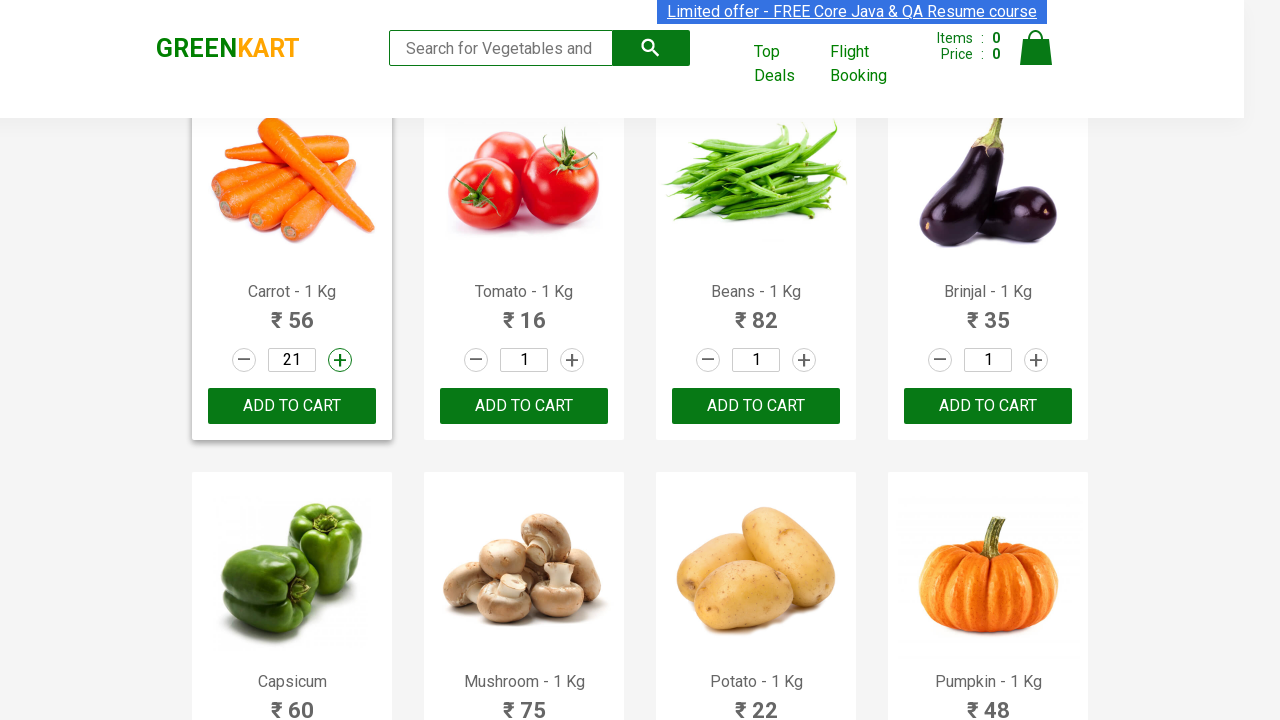

Retrieved product name at index 12: Corn - 1 Kg
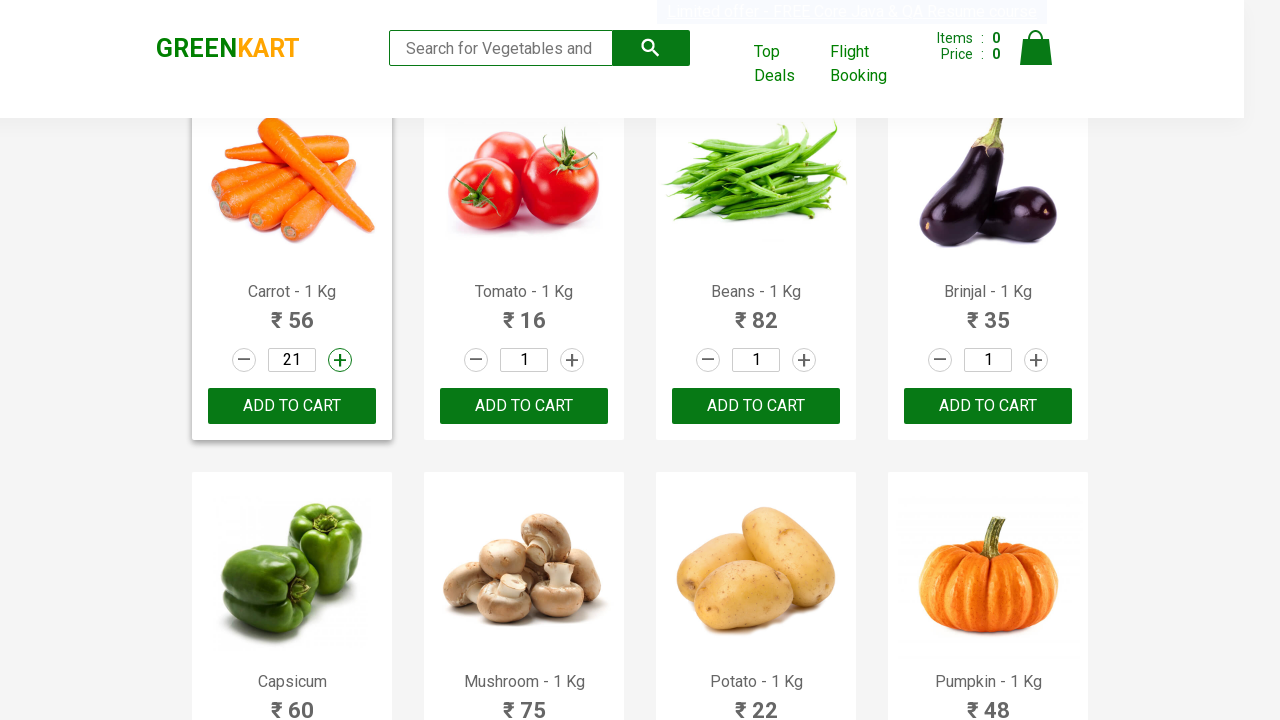

Retrieved product name at index 13: Onion - 1 Kg
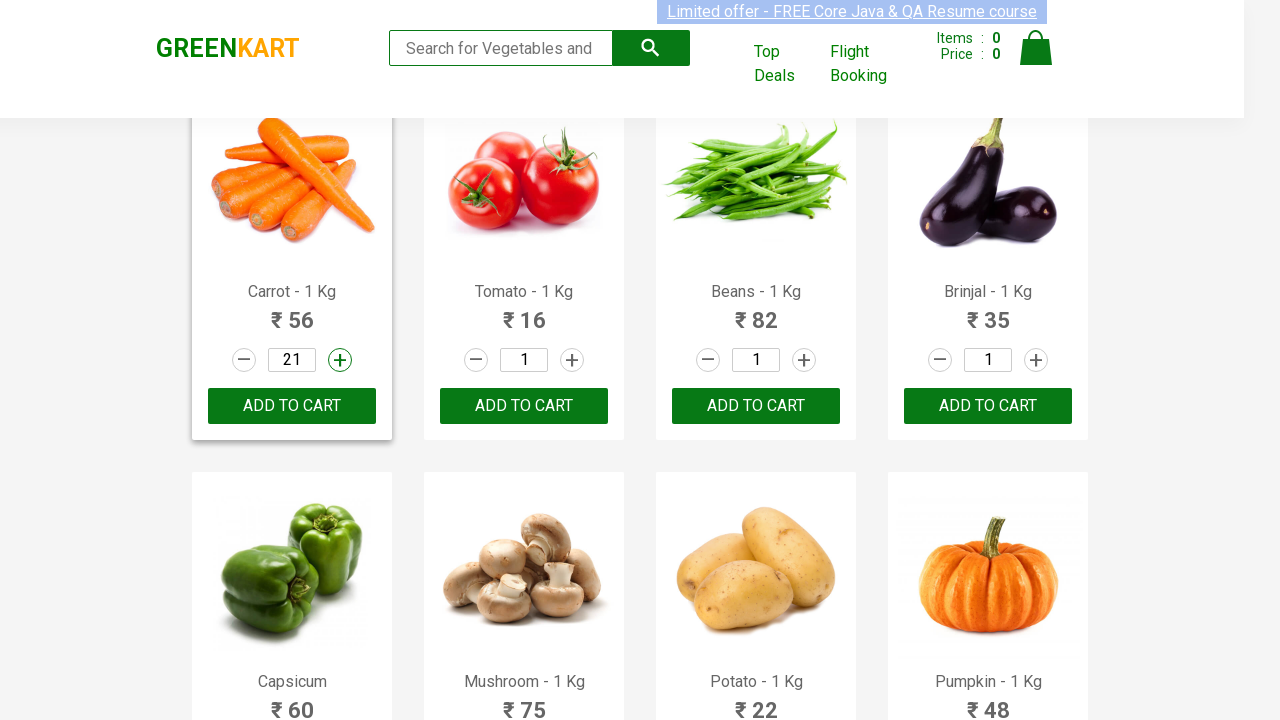

Retrieved product name at index 14: Apple - 1 Kg
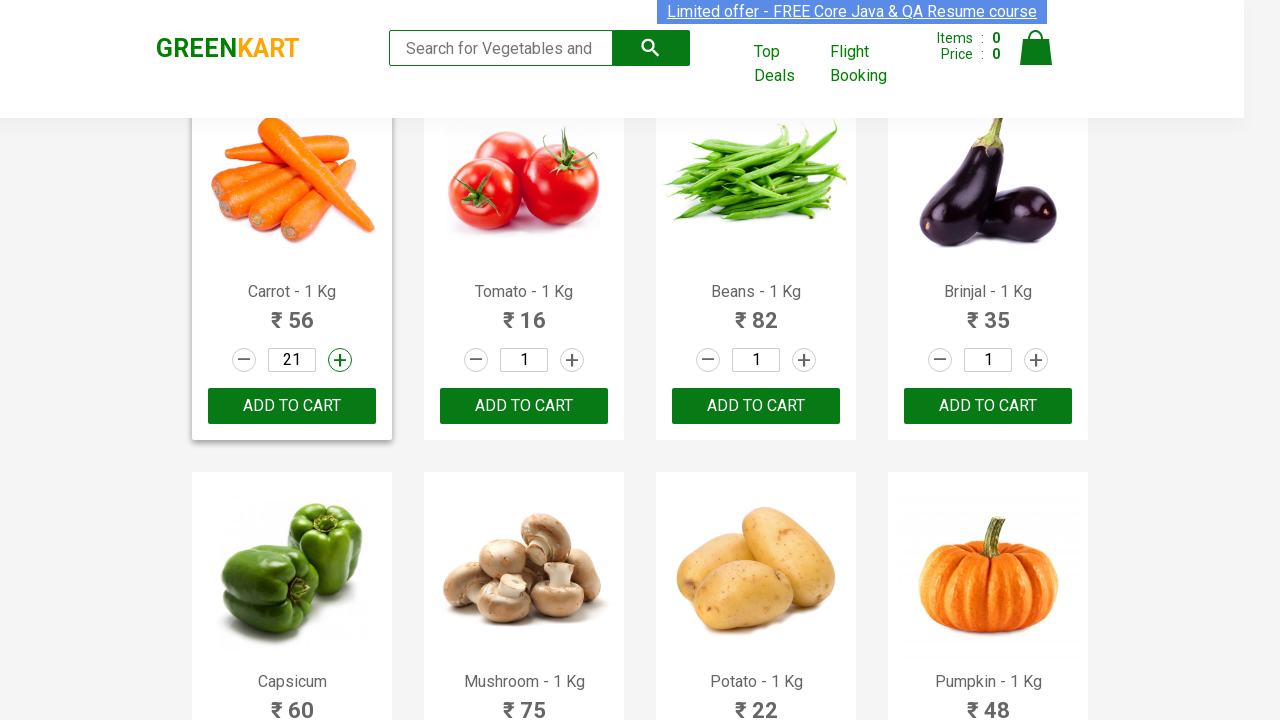

Retrieved product name at index 15: Banana - 1 Kg
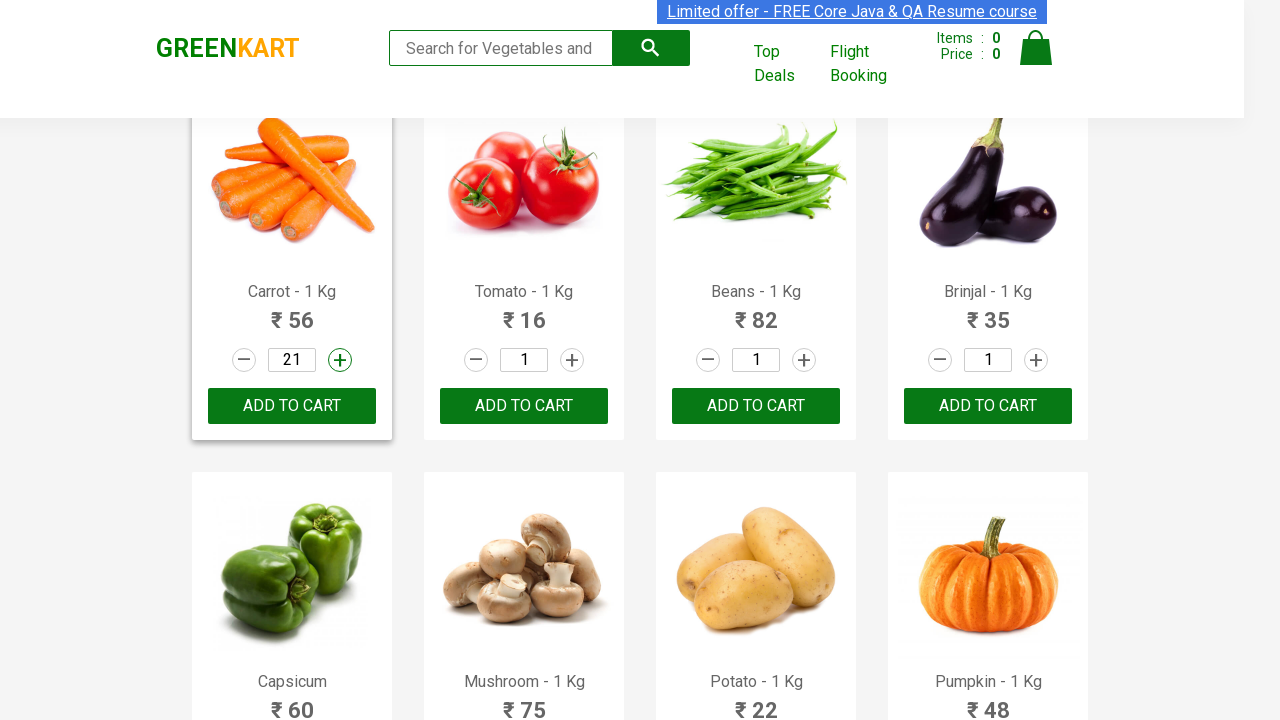

Retrieved product name at index 16: Grapes - 1 Kg
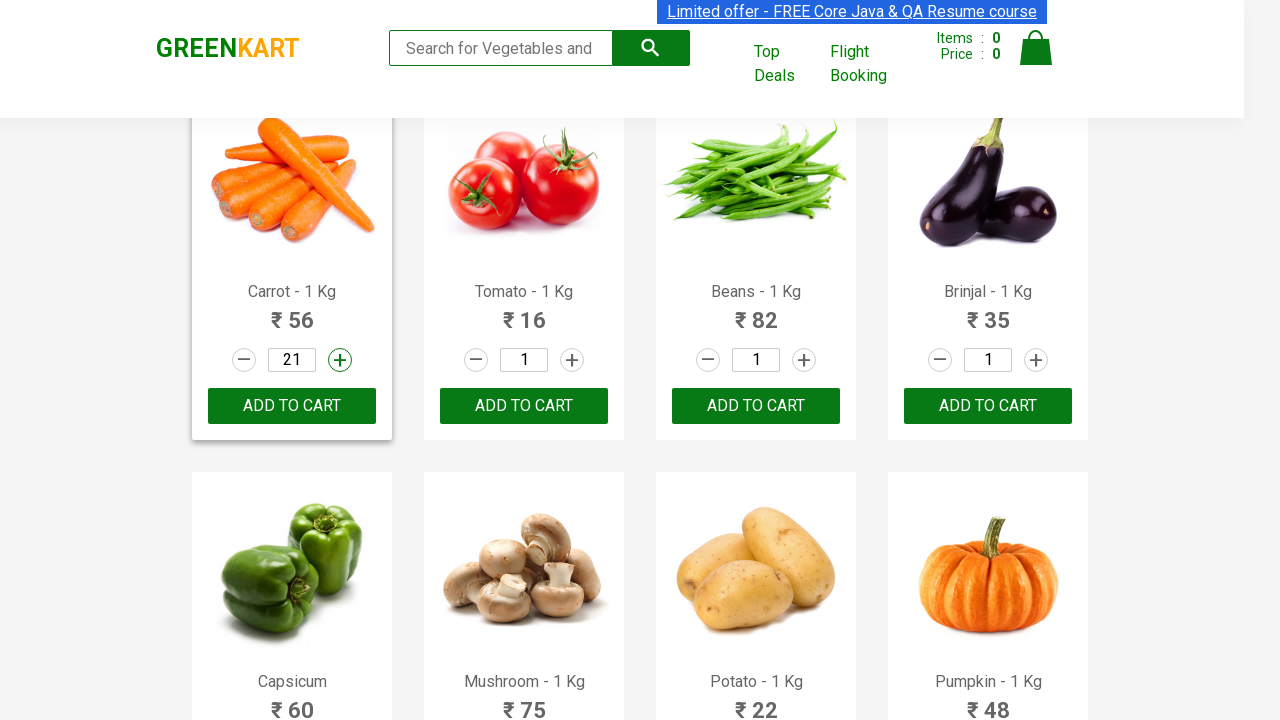

Retrieved product name at index 17: Mango - 1 Kg
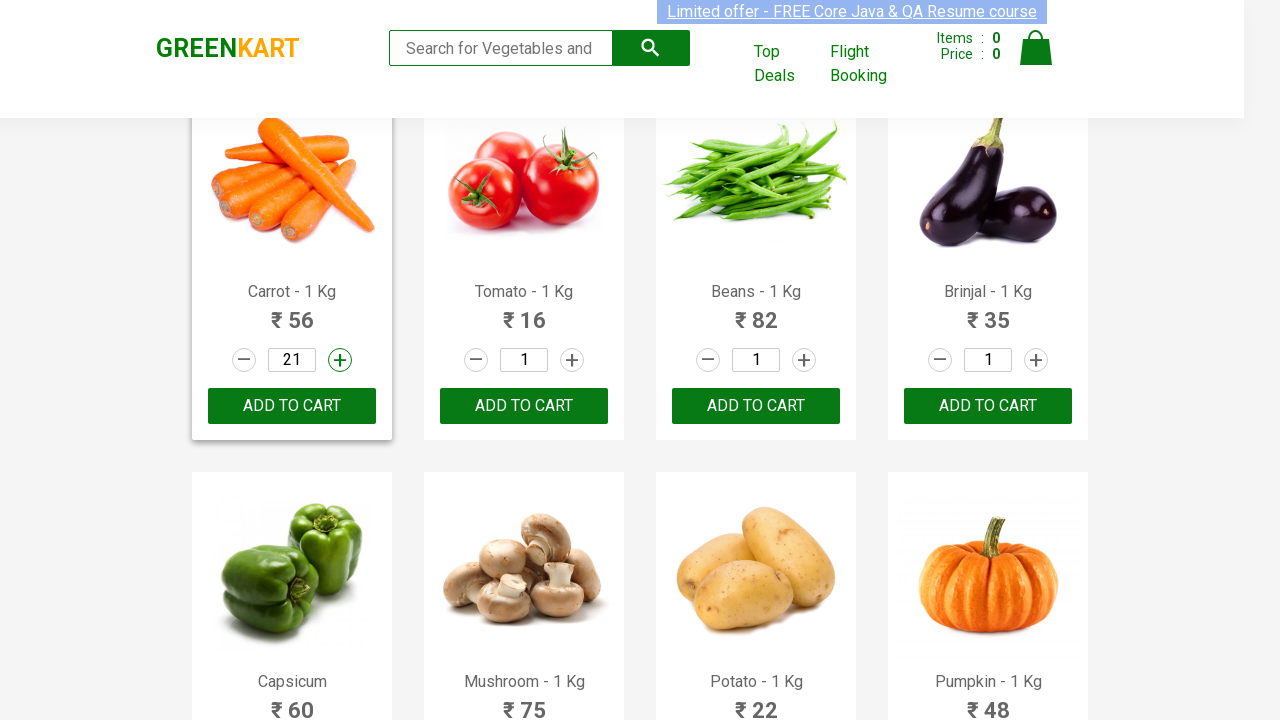

Retrieved product name at index 18: Musk Melon - 1 Kg
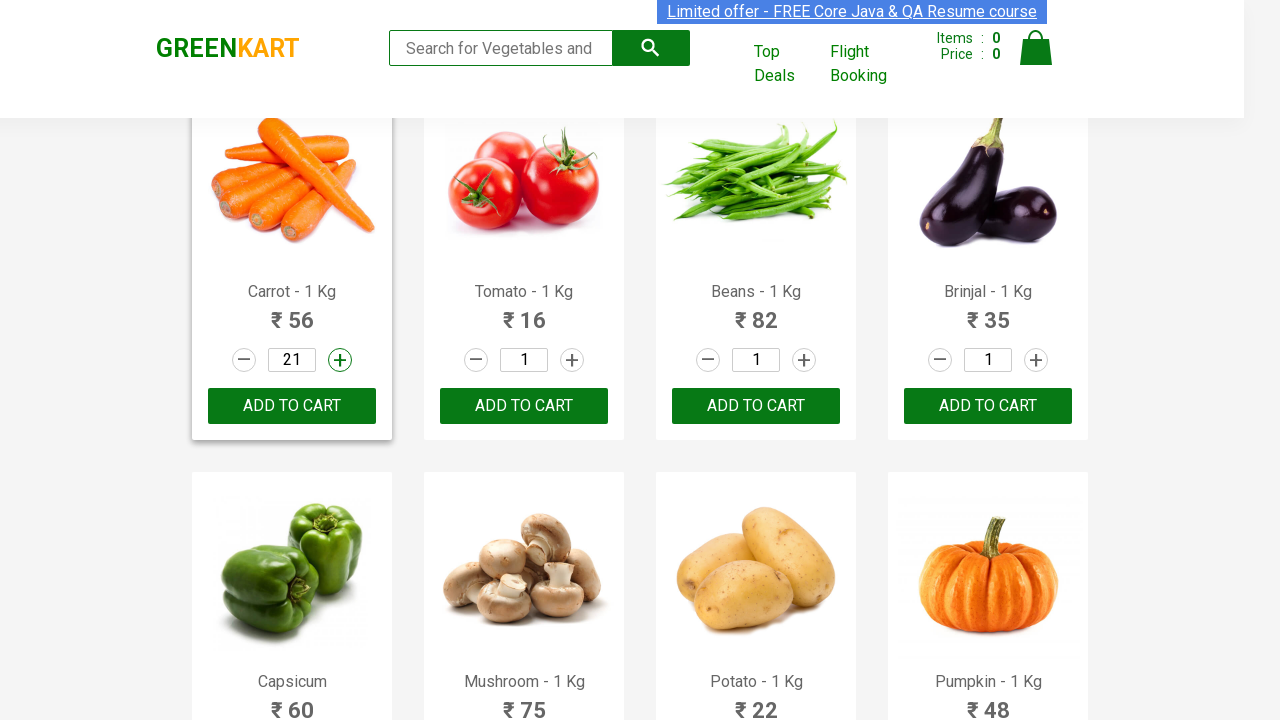

Retrieved product name at index 19: Orange - 1 Kg
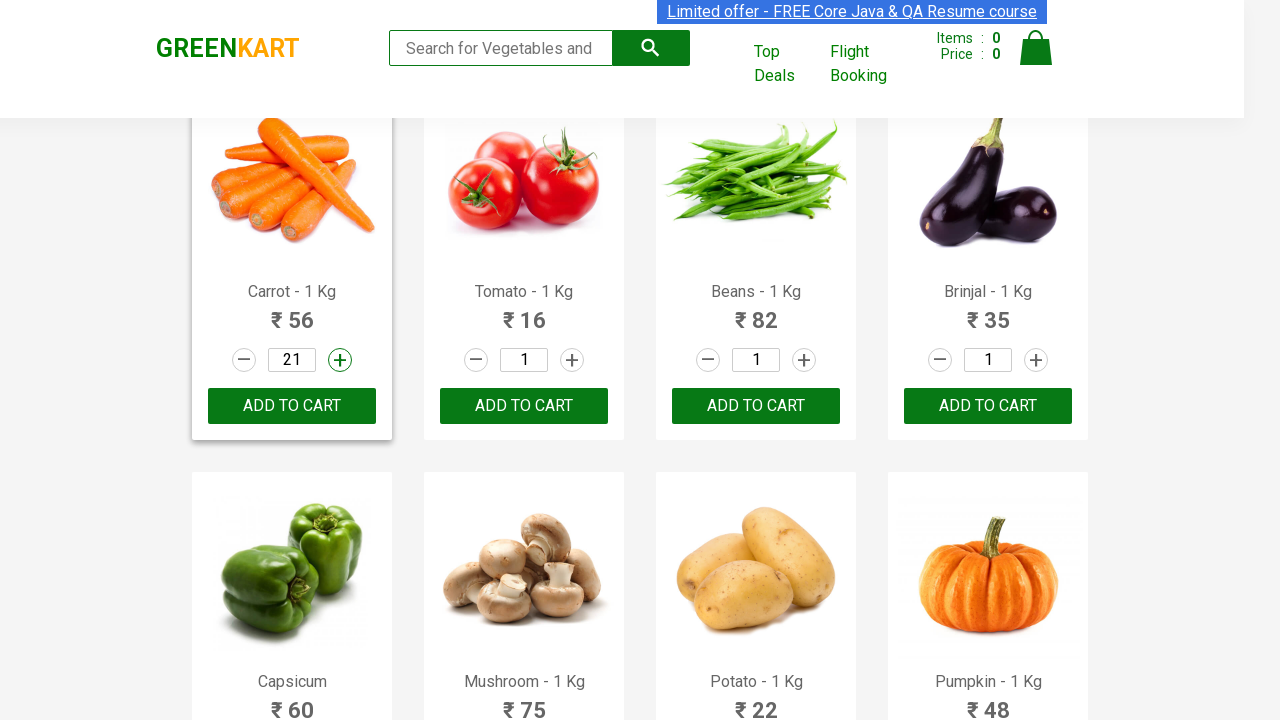

Retrieved product name at index 20: Pears - 1 Kg
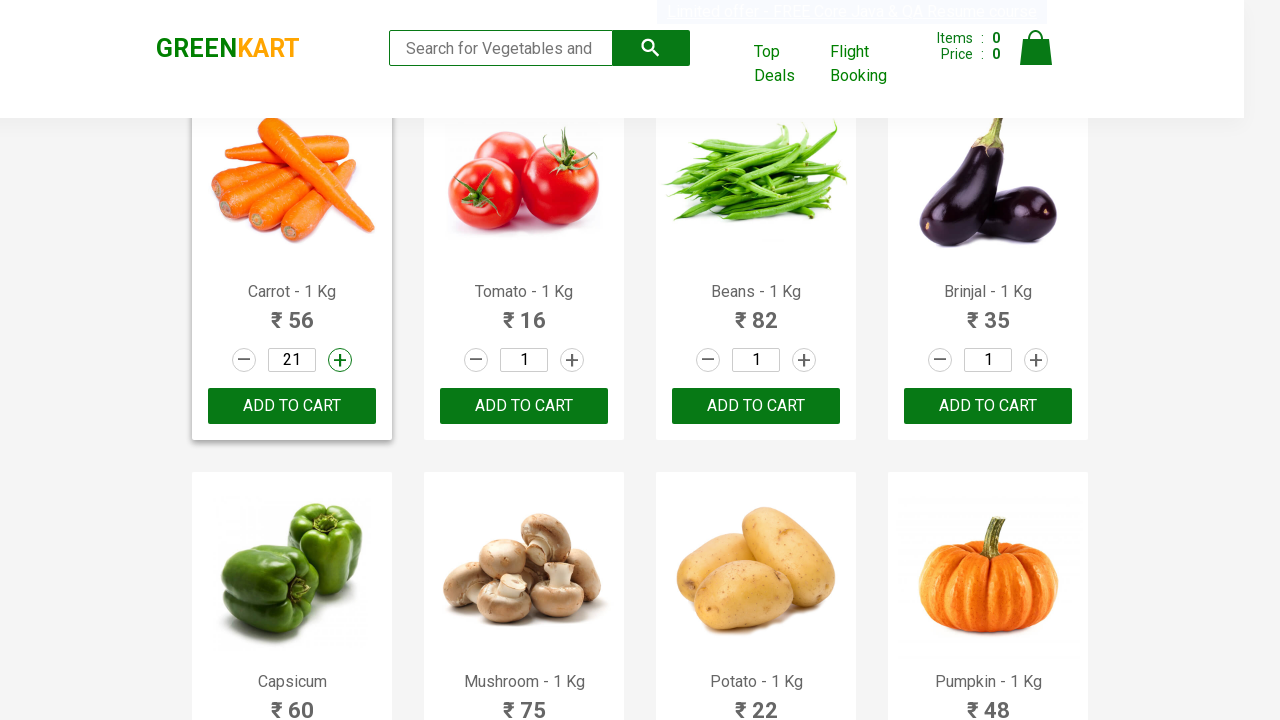

Retrieved product name at index 21: Pomegranate - 1 Kg
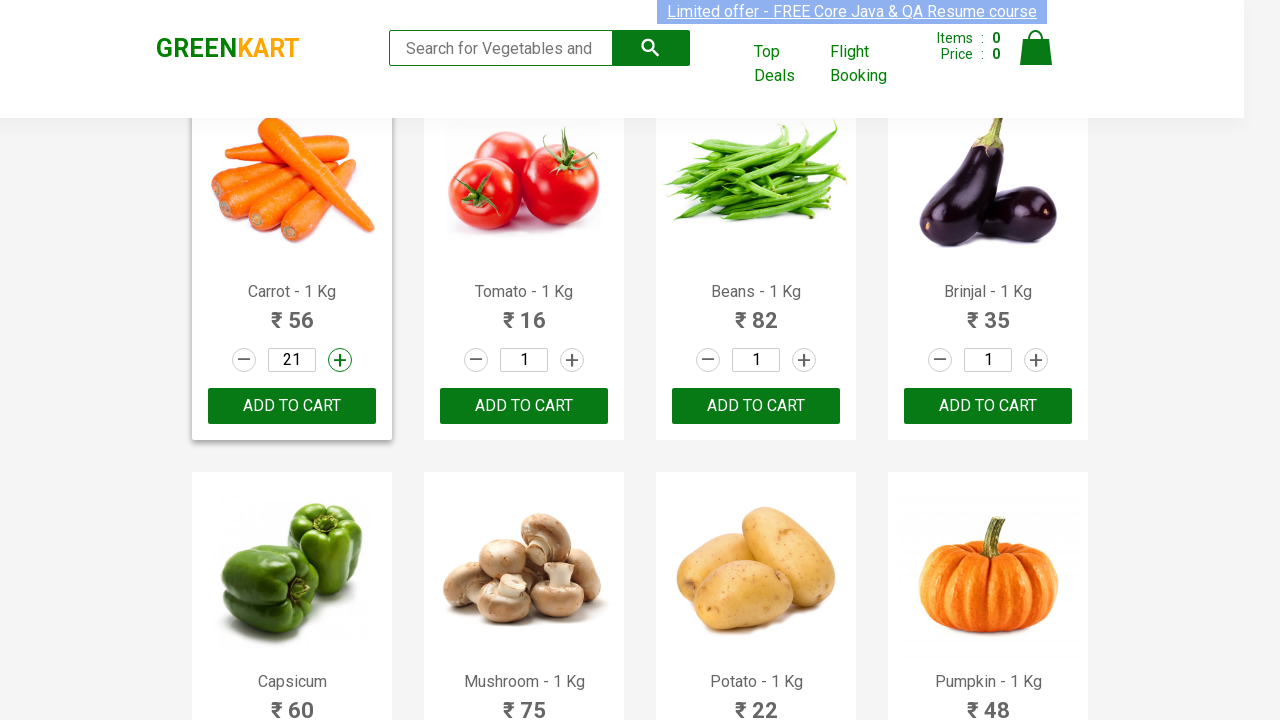

Retrieved product name at index 22: Raspberry - 1/4 Kg
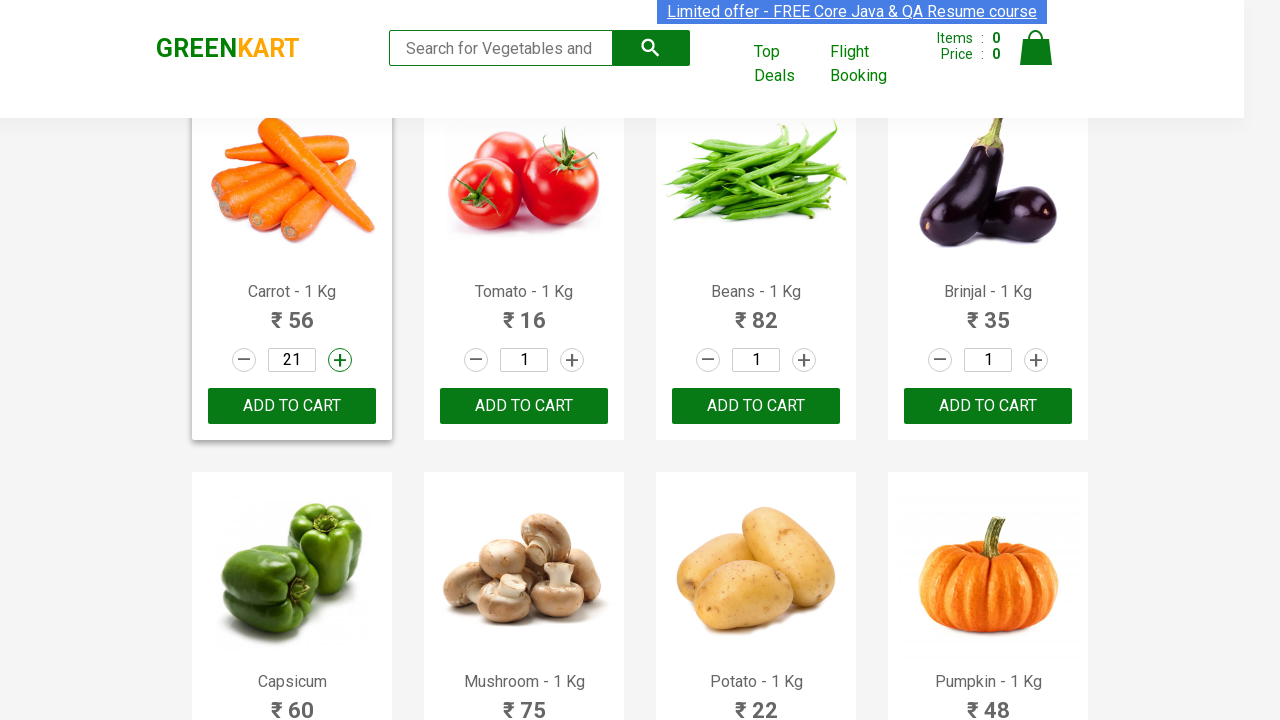

Retrieved product name at index 23: Strawberry - 1/4 Kg
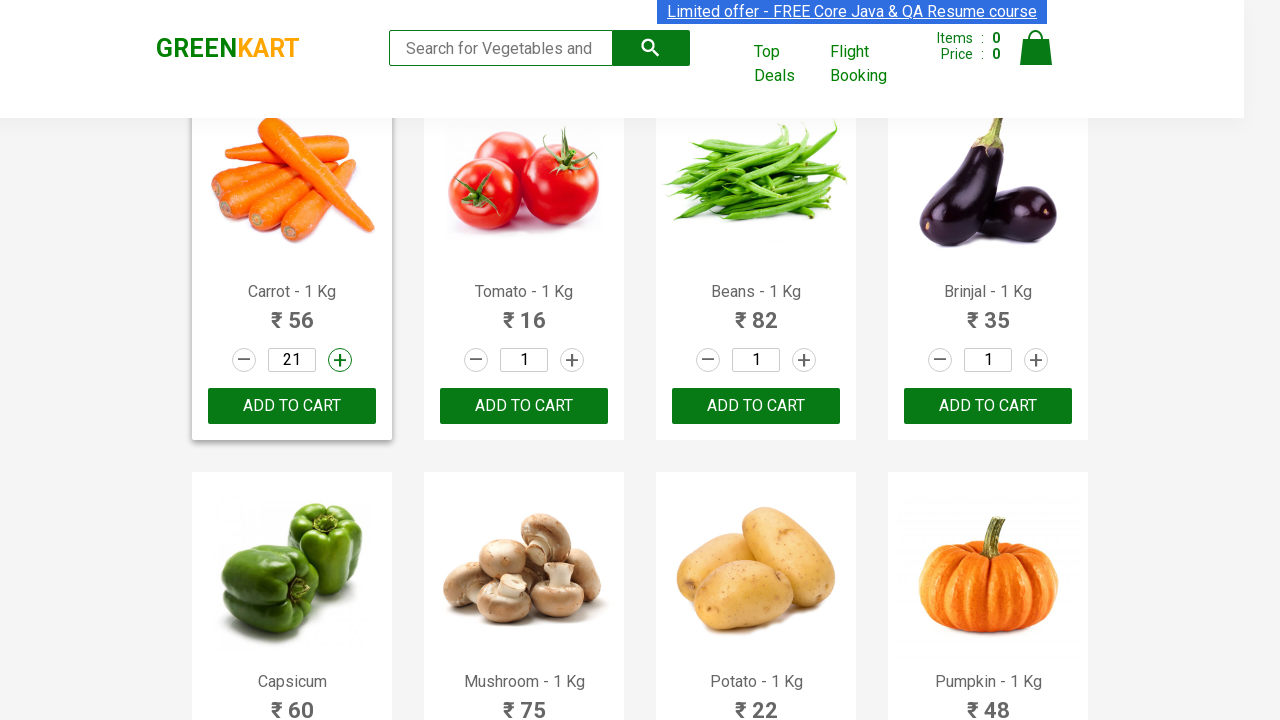

Retrieved product name at index 24: Water Melon - 1 Kg
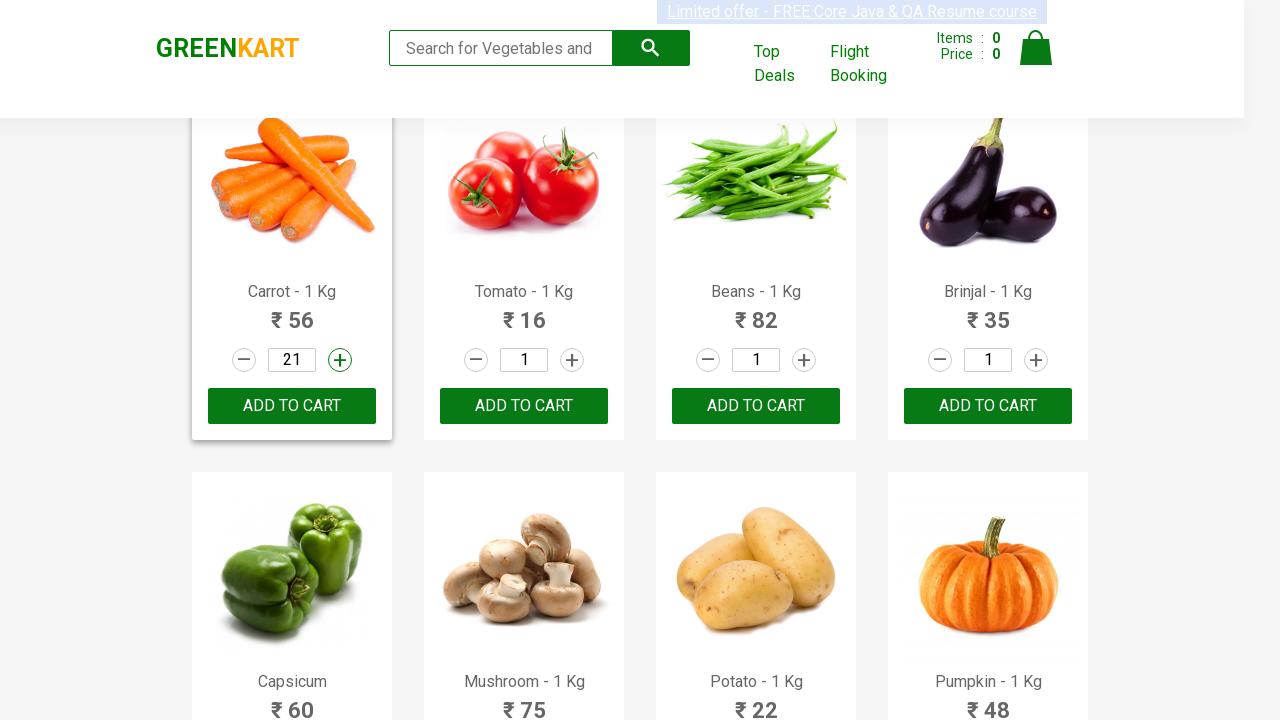

Retrieved product name at index 25: Almonds - 1/4 Kg
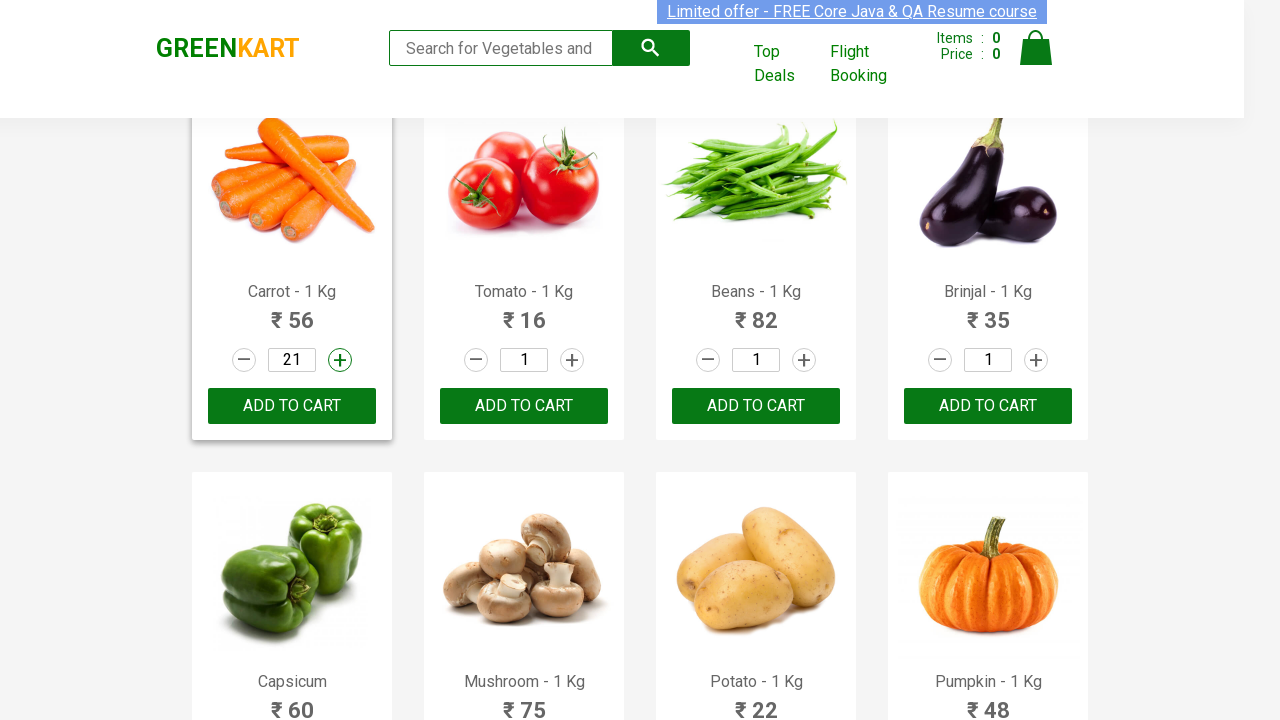

Retrieved product name at index 26: Pista - 1/4 Kg
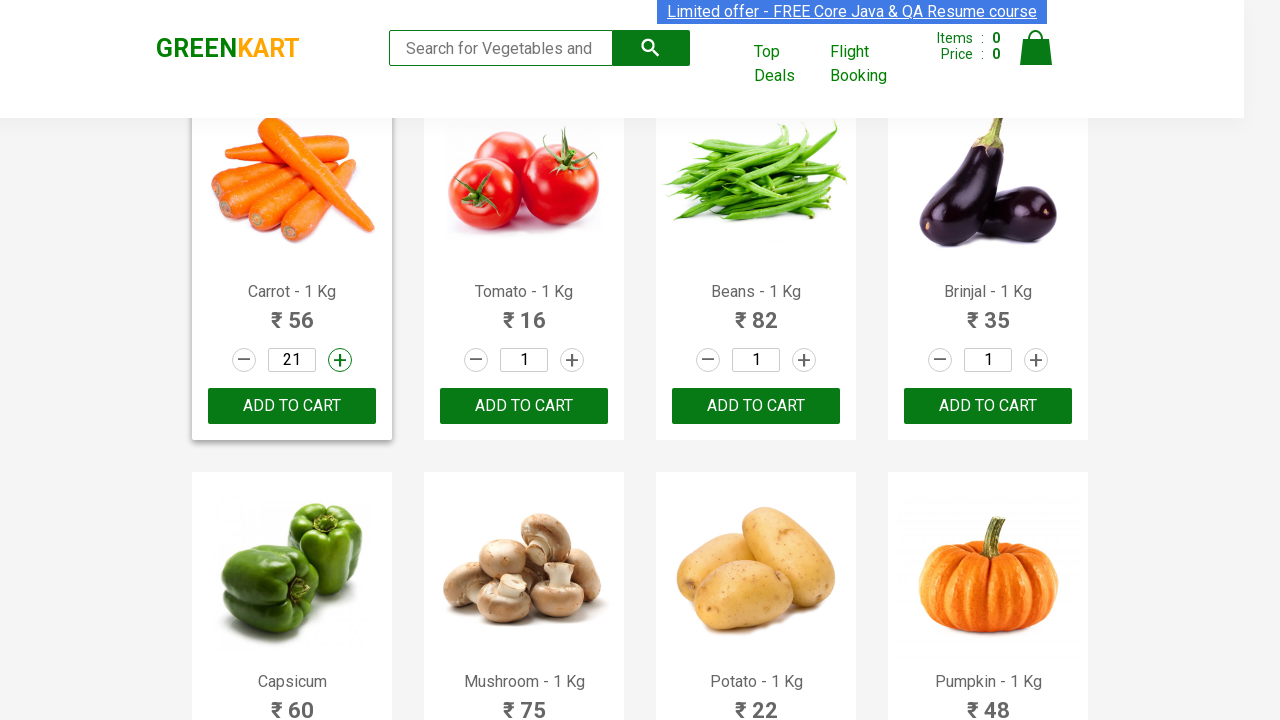

Retrieved product name at index 27: Nuts Mixture - 1 Kg
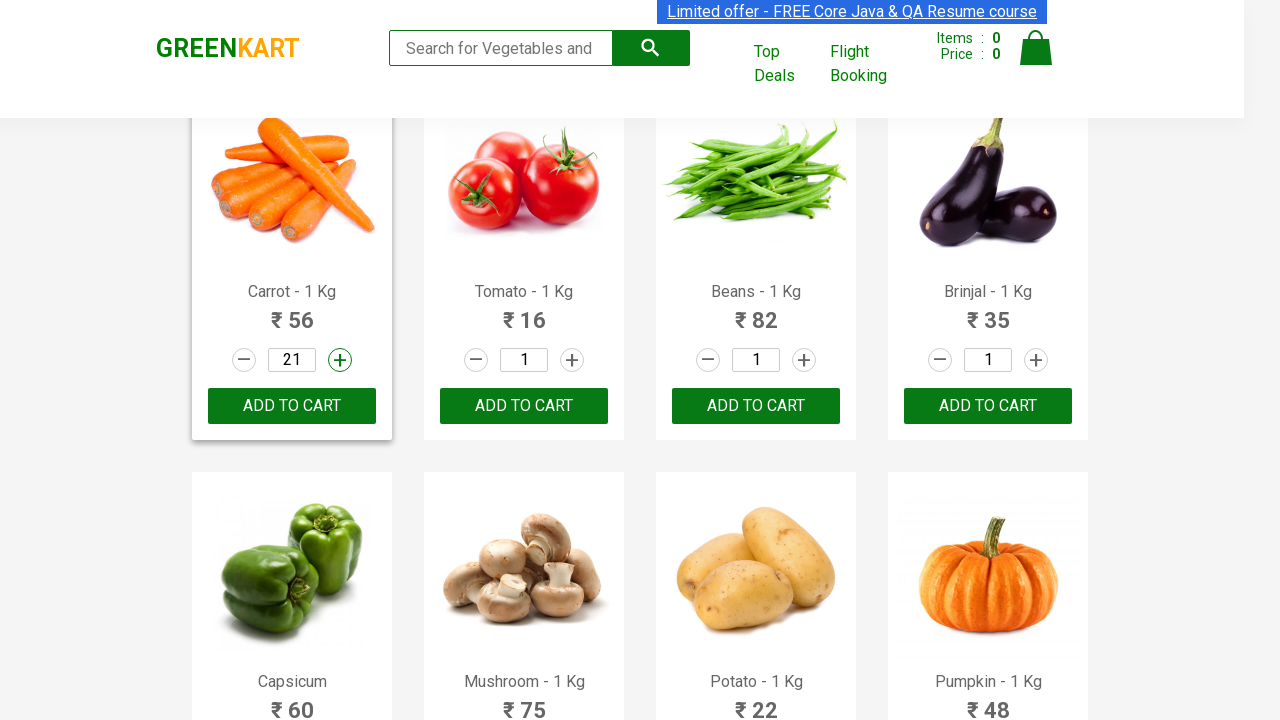

Retrieved product name at index 28: Cashews - 1 Kg
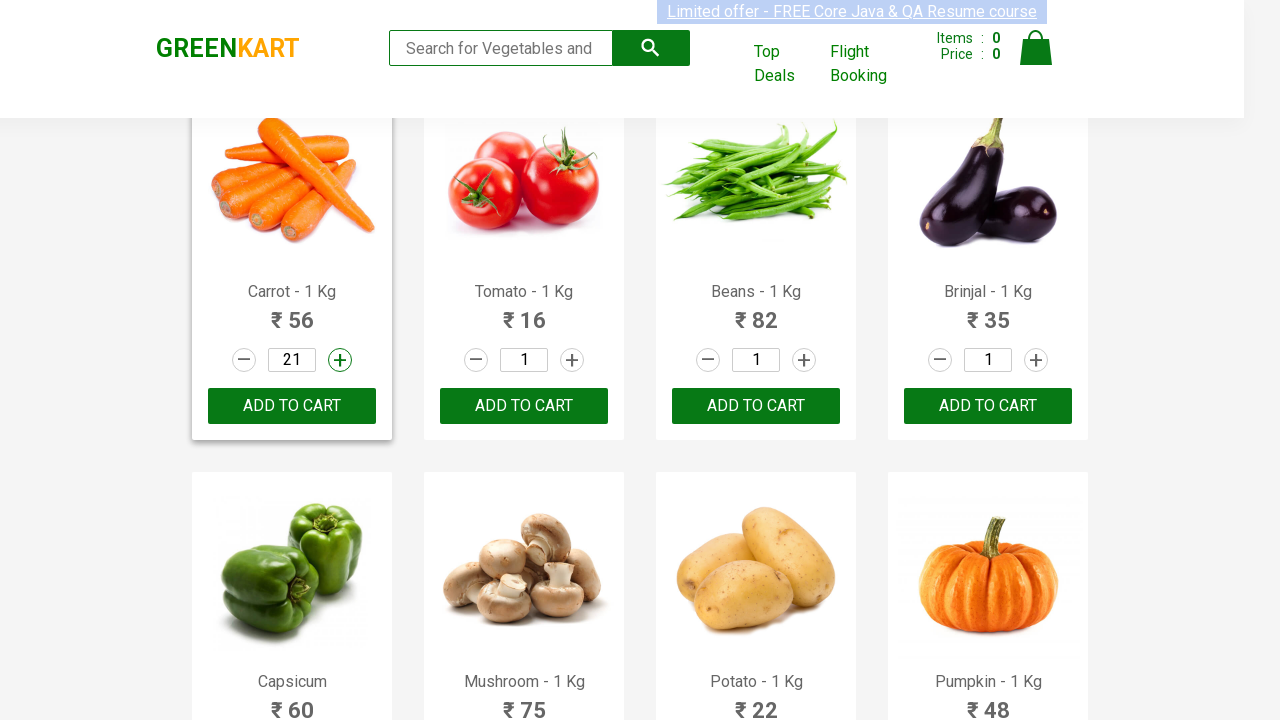

Retrieved product name at index 29: Walnuts - 1/4 Kg
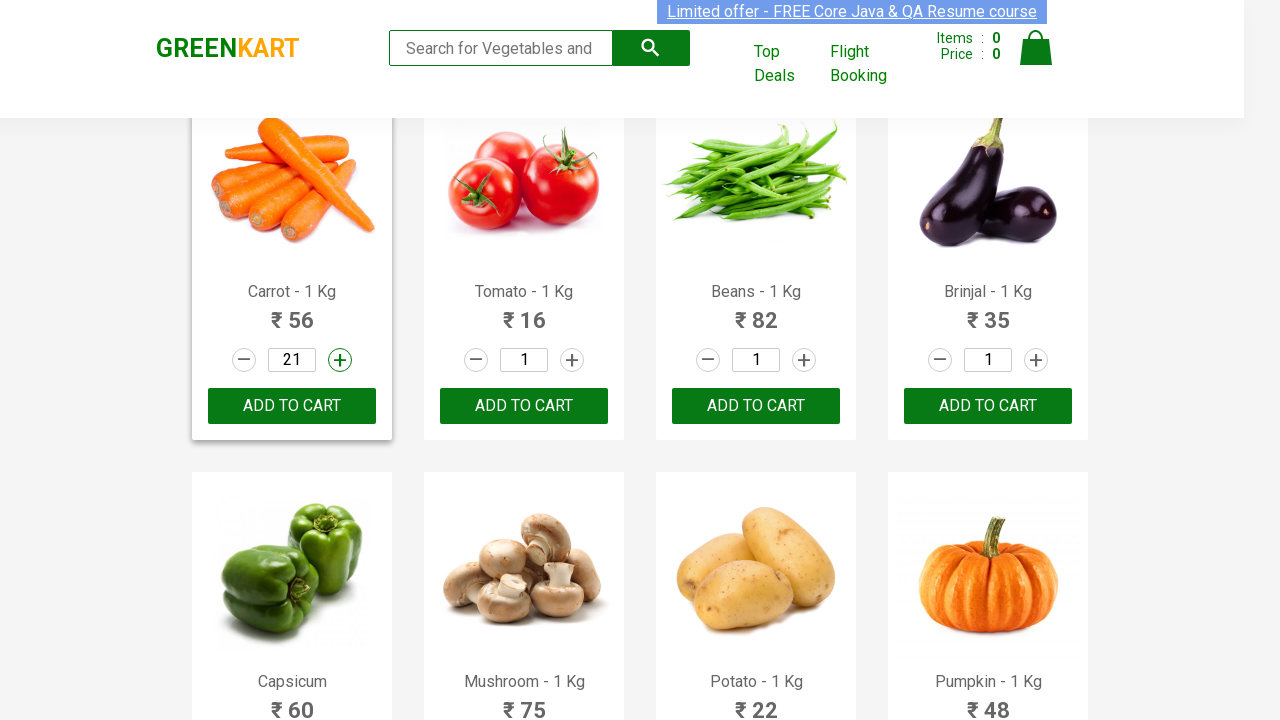

Waited 3 seconds after completing all product selections
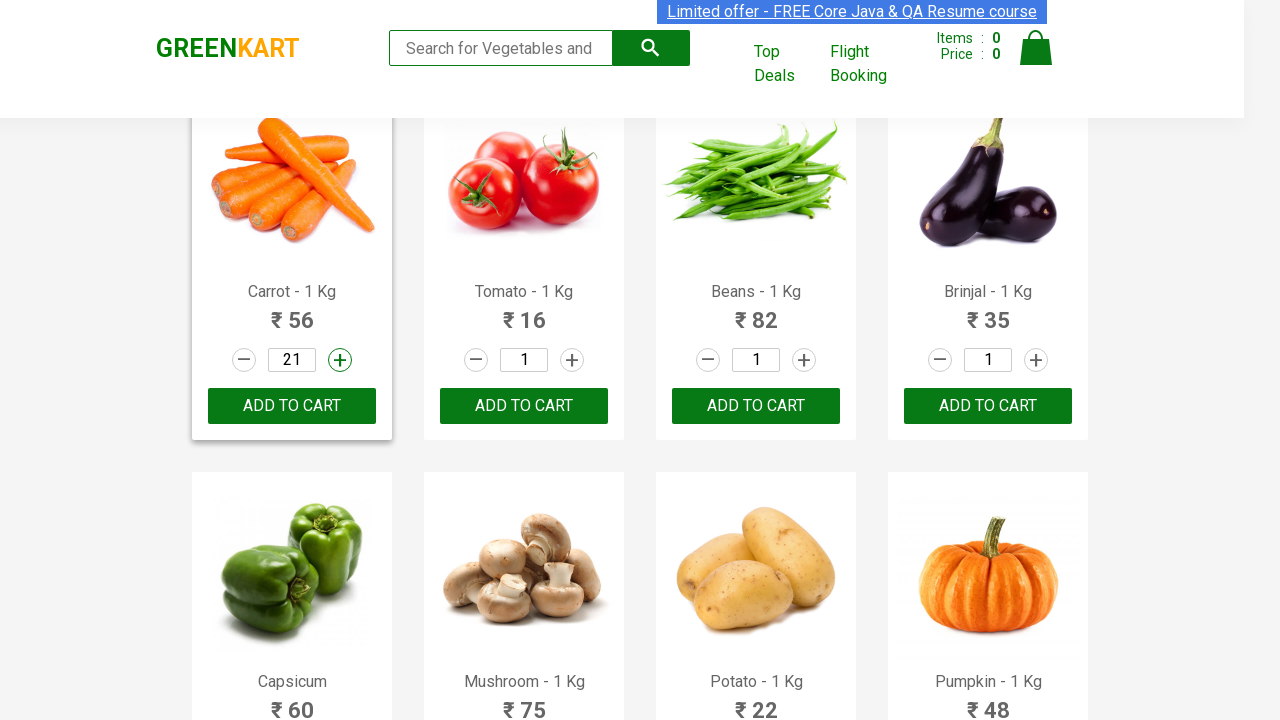

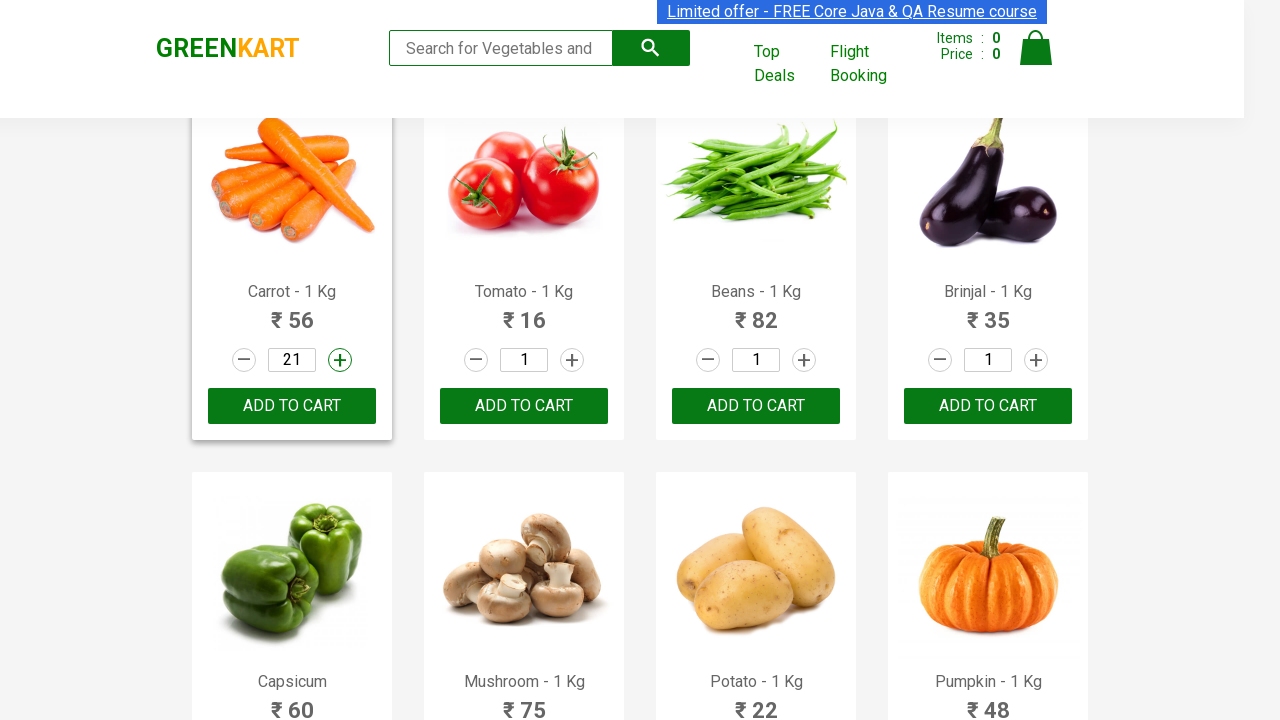